Fills all input fields on a large form with test data and submits the form by clicking the submit button.

Starting URL: http://suninjuly.github.io/huge_form.html

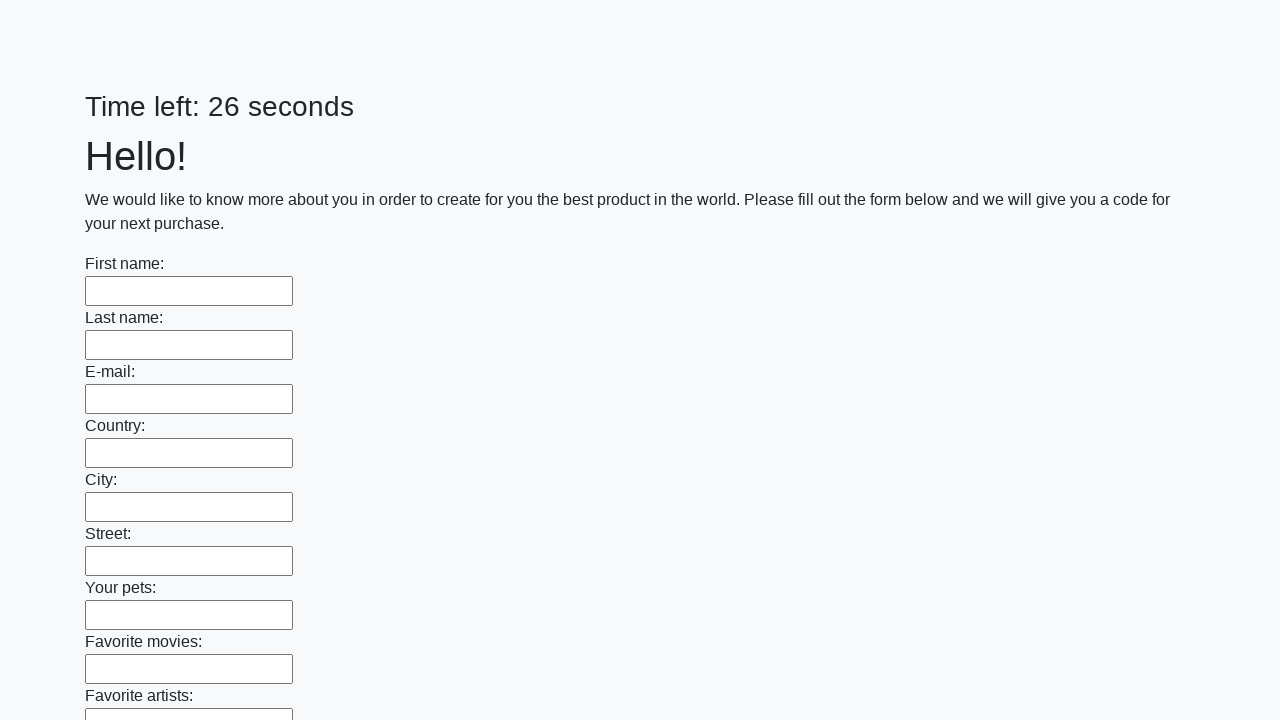

Located all input elements on the form
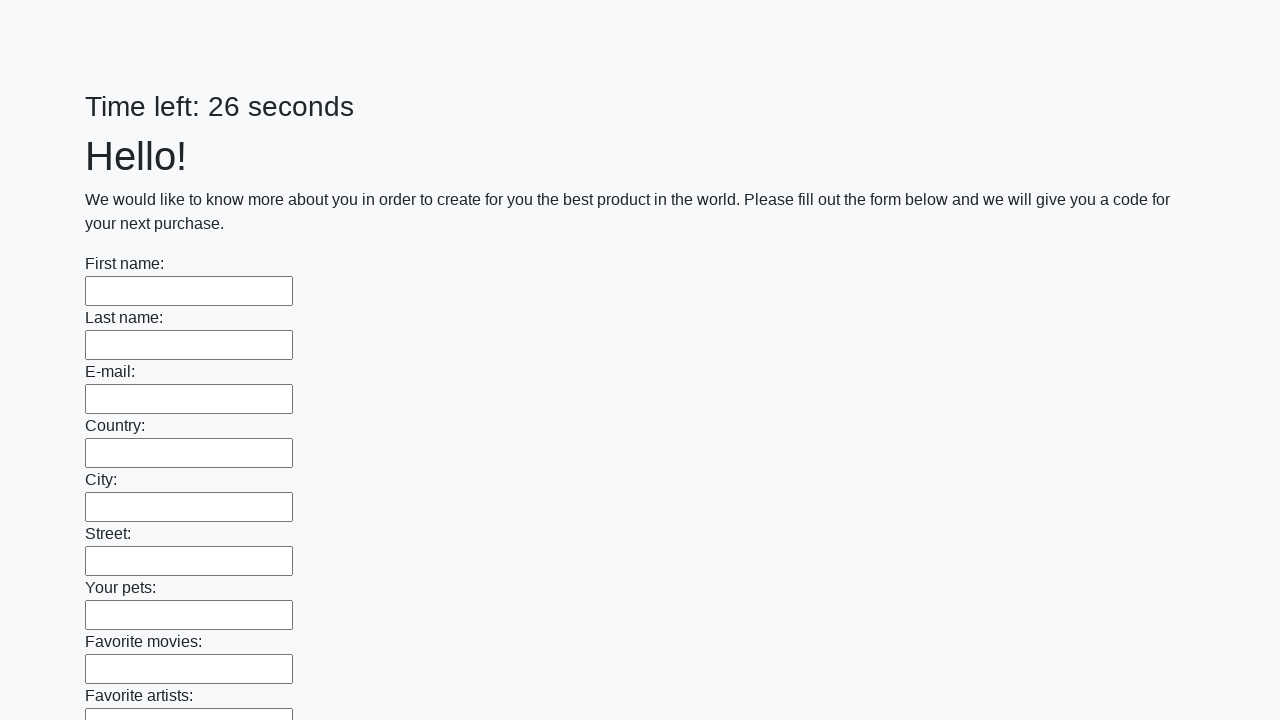

Filled an input field with 'Test' on input >> nth=0
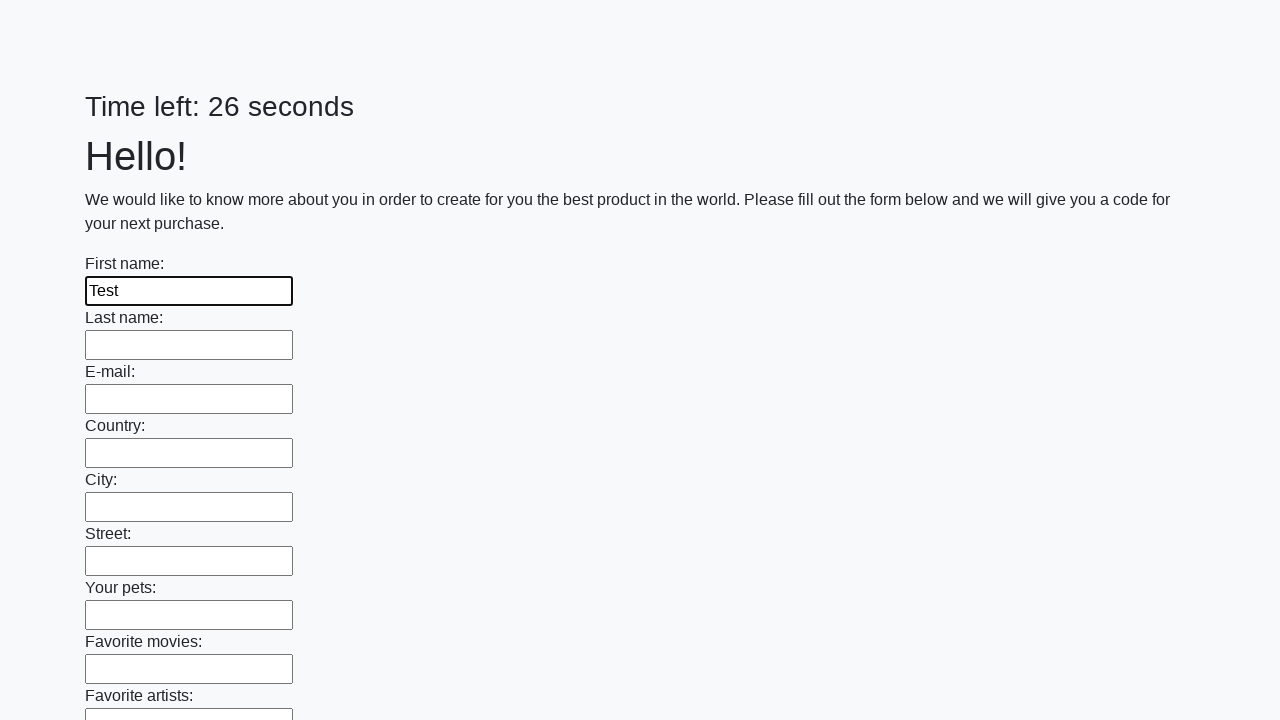

Filled an input field with 'Test' on input >> nth=1
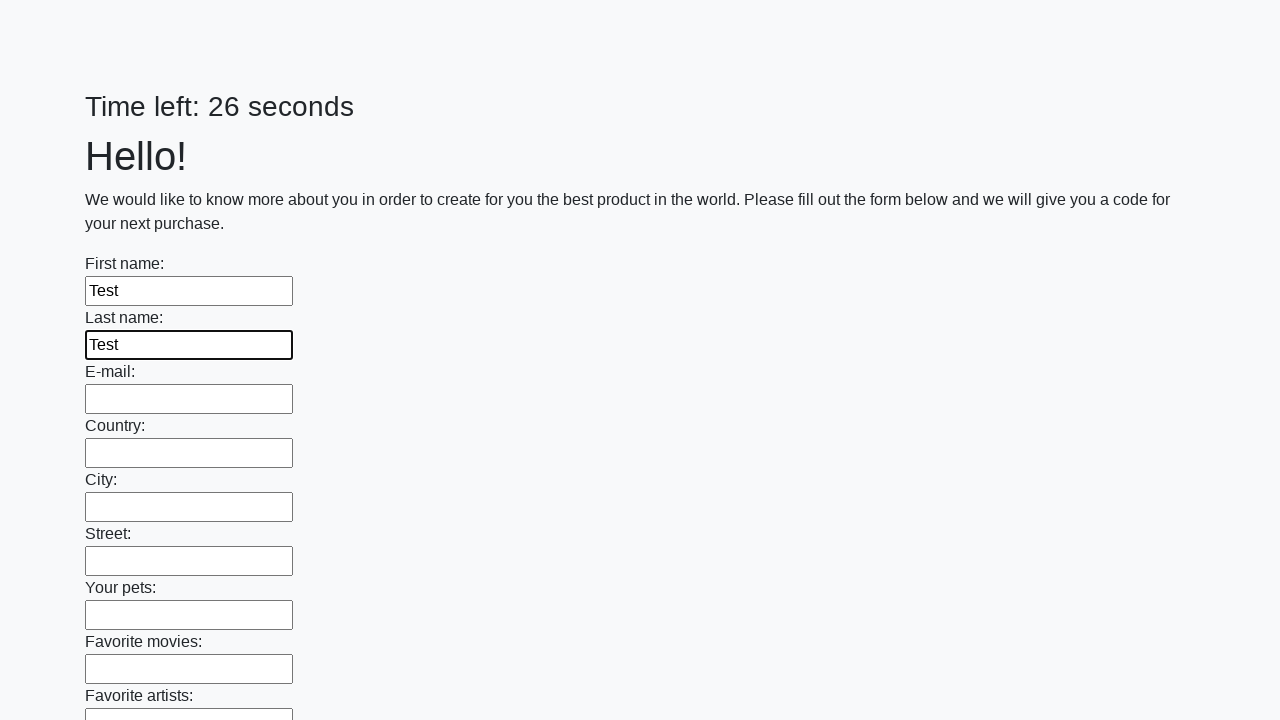

Filled an input field with 'Test' on input >> nth=2
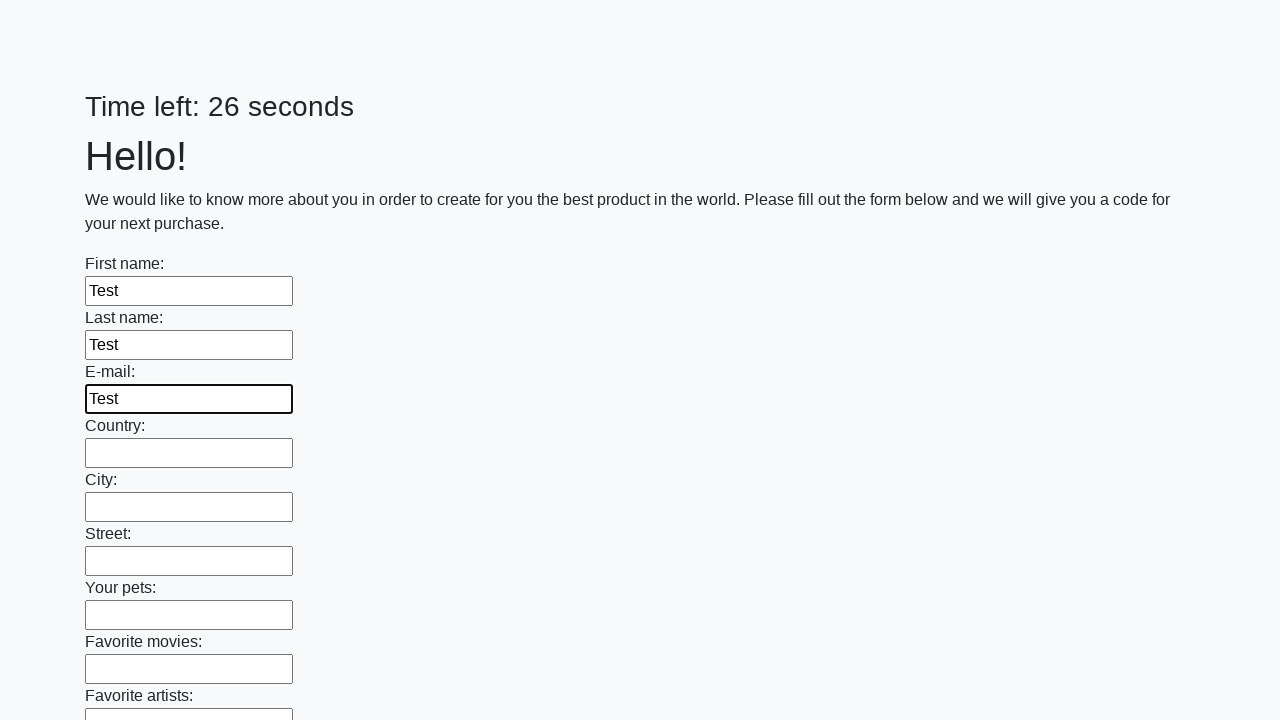

Filled an input field with 'Test' on input >> nth=3
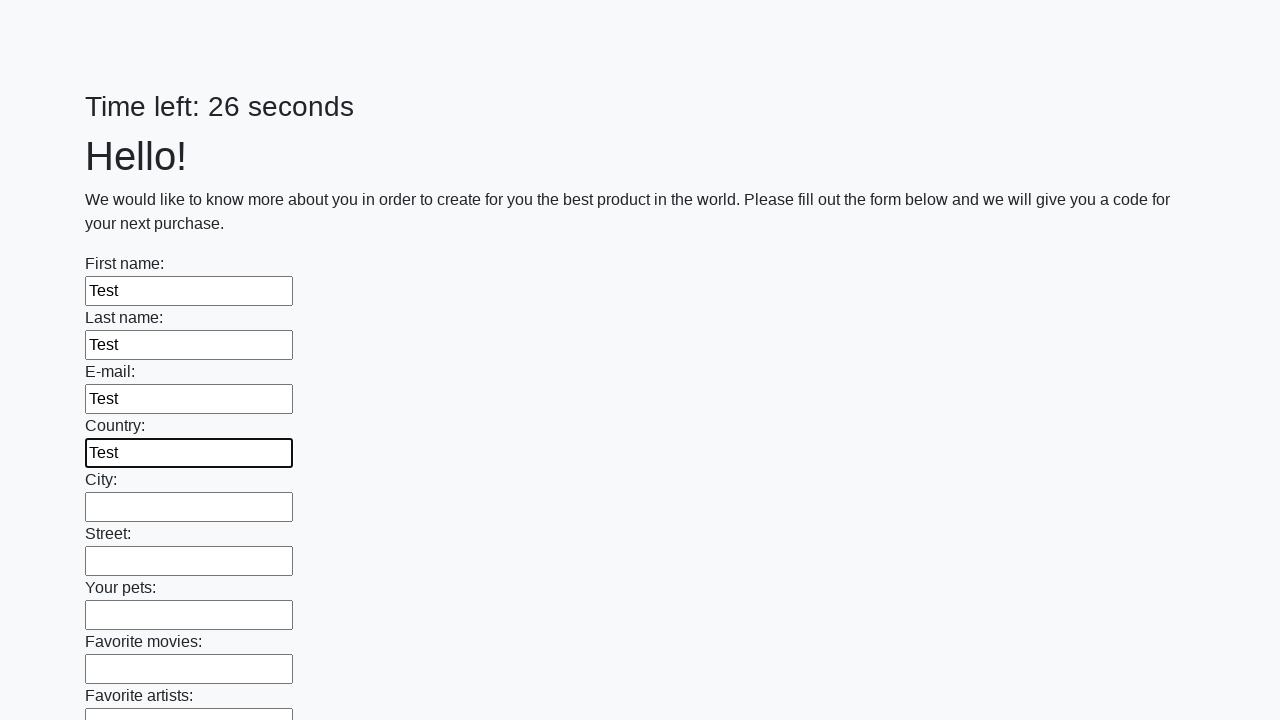

Filled an input field with 'Test' on input >> nth=4
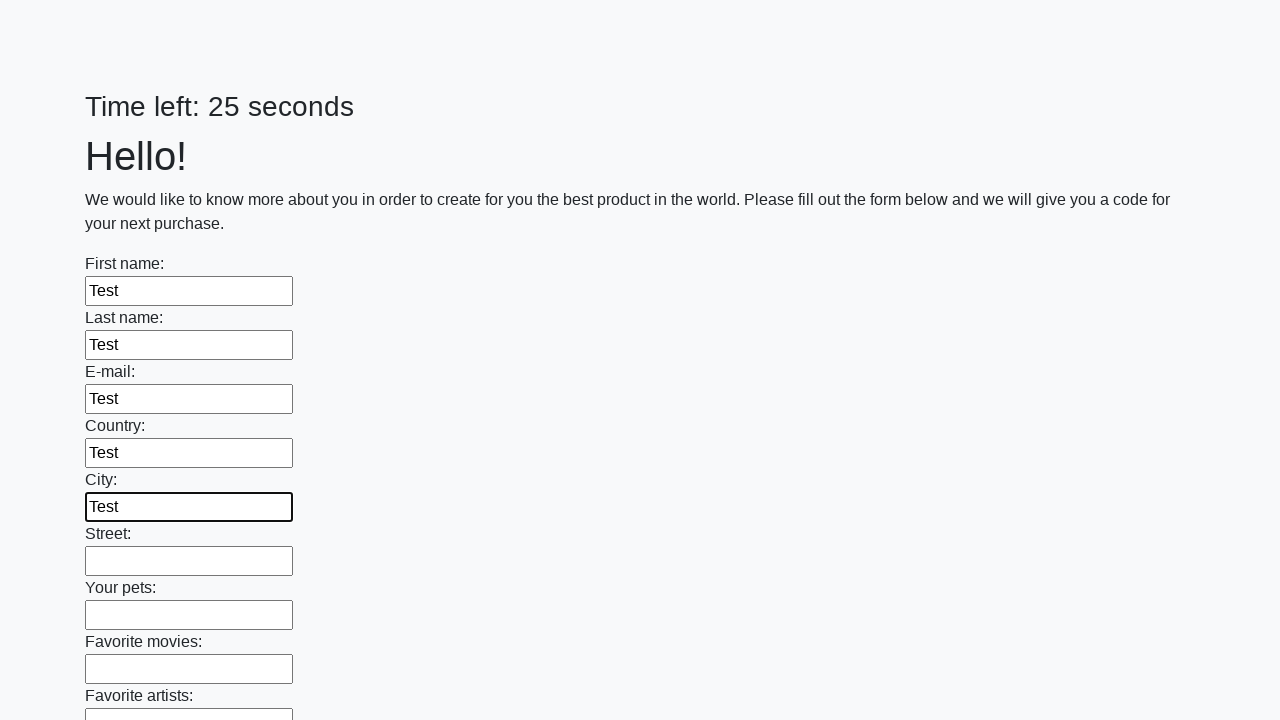

Filled an input field with 'Test' on input >> nth=5
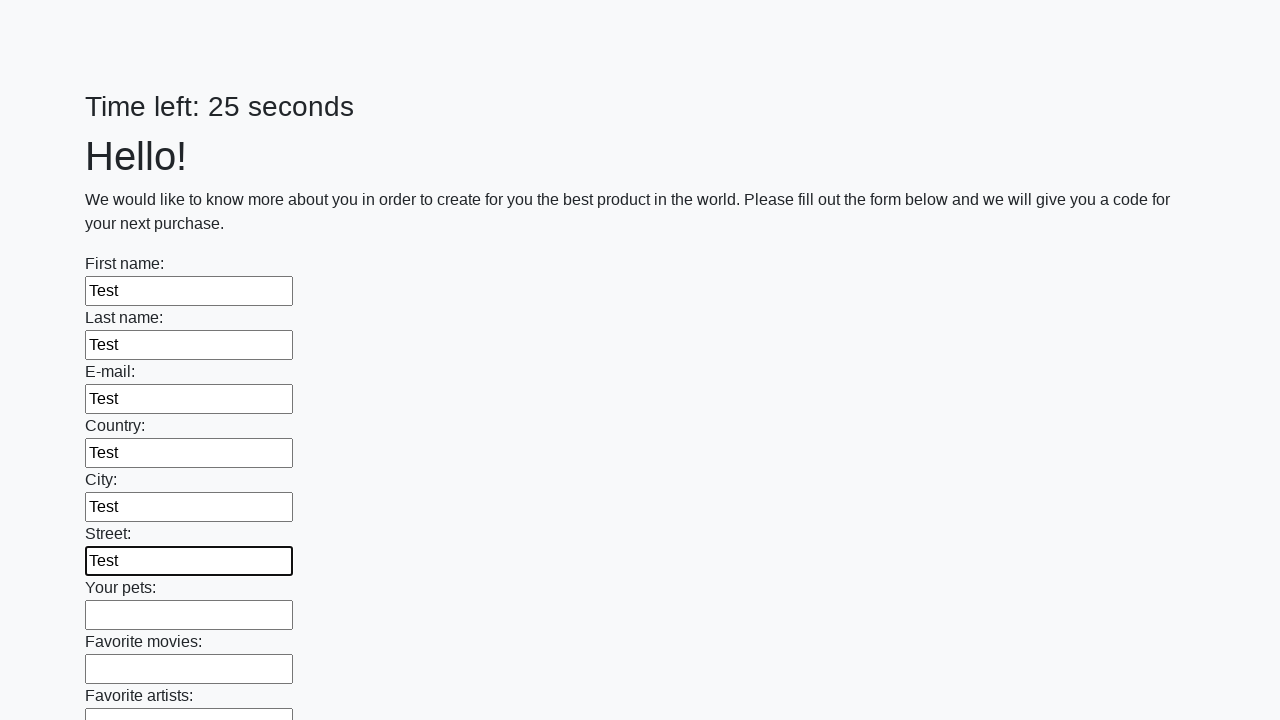

Filled an input field with 'Test' on input >> nth=6
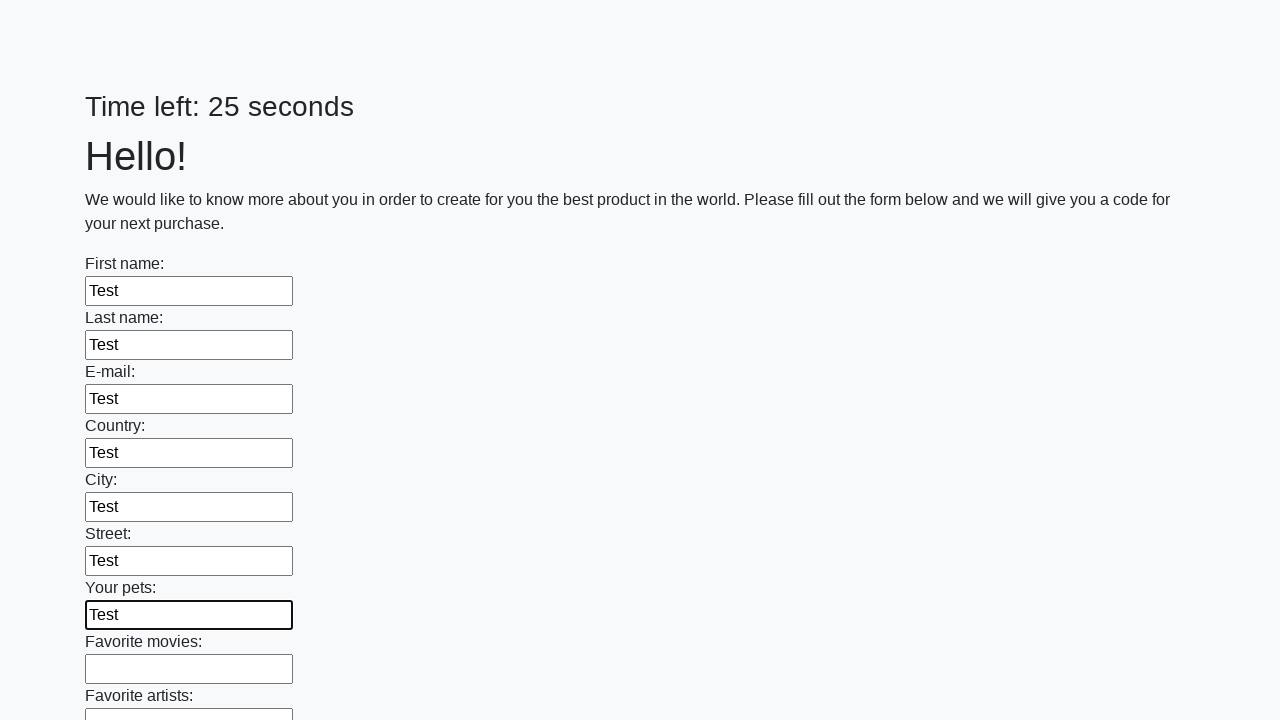

Filled an input field with 'Test' on input >> nth=7
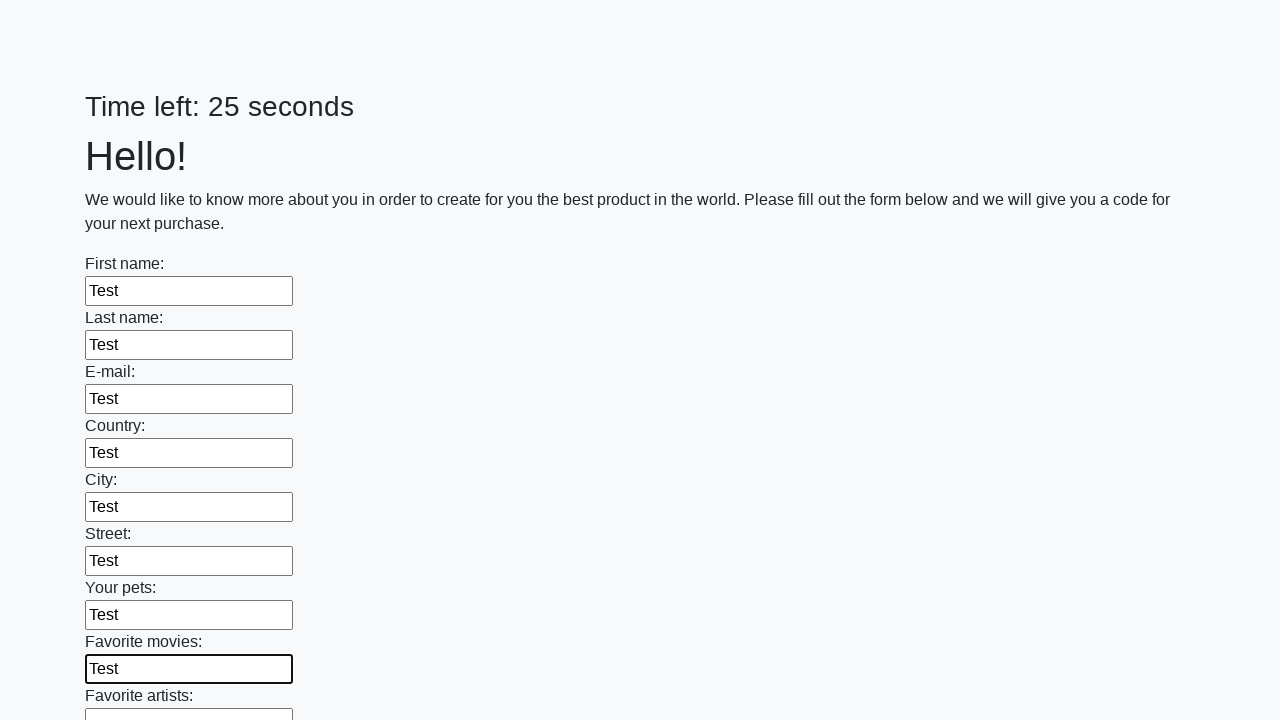

Filled an input field with 'Test' on input >> nth=8
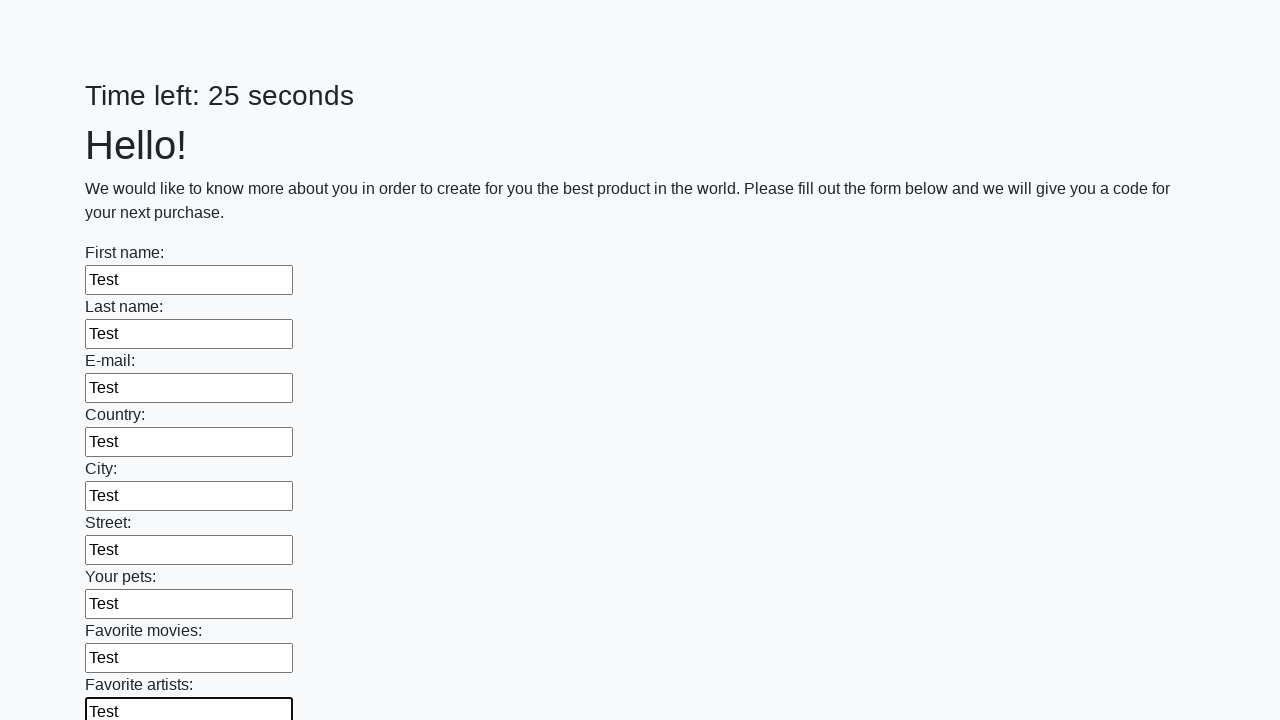

Filled an input field with 'Test' on input >> nth=9
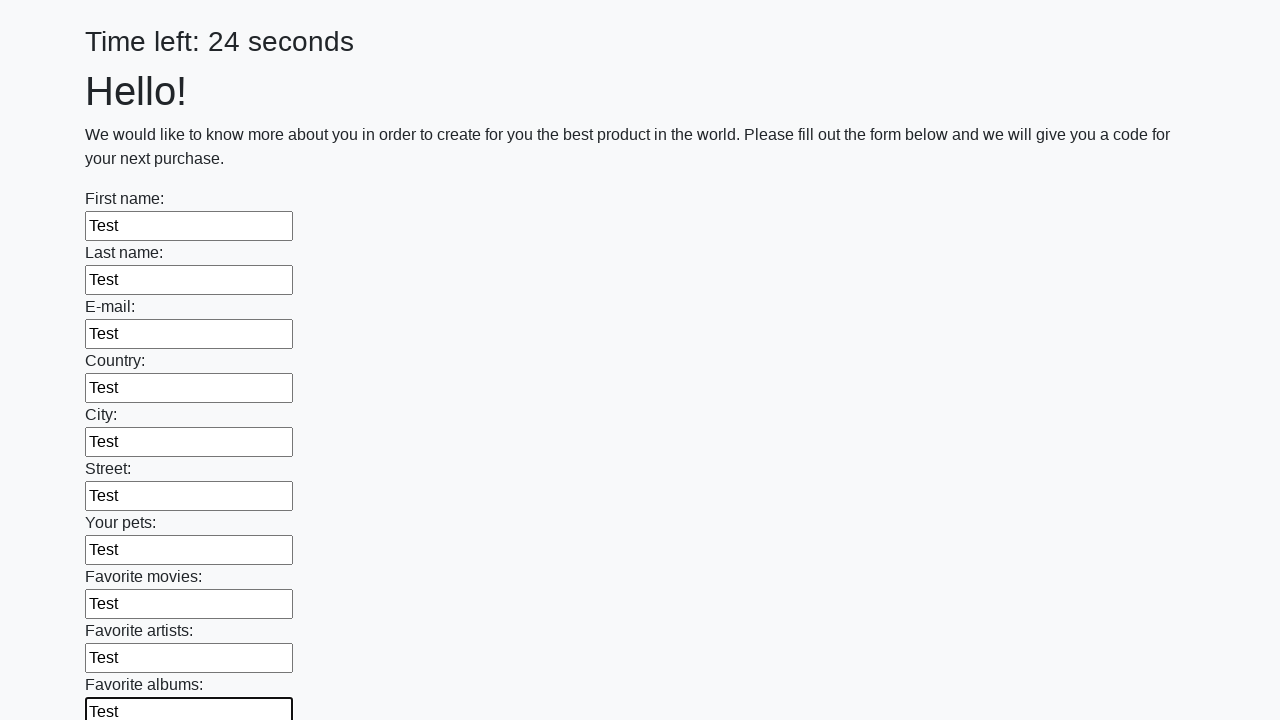

Filled an input field with 'Test' on input >> nth=10
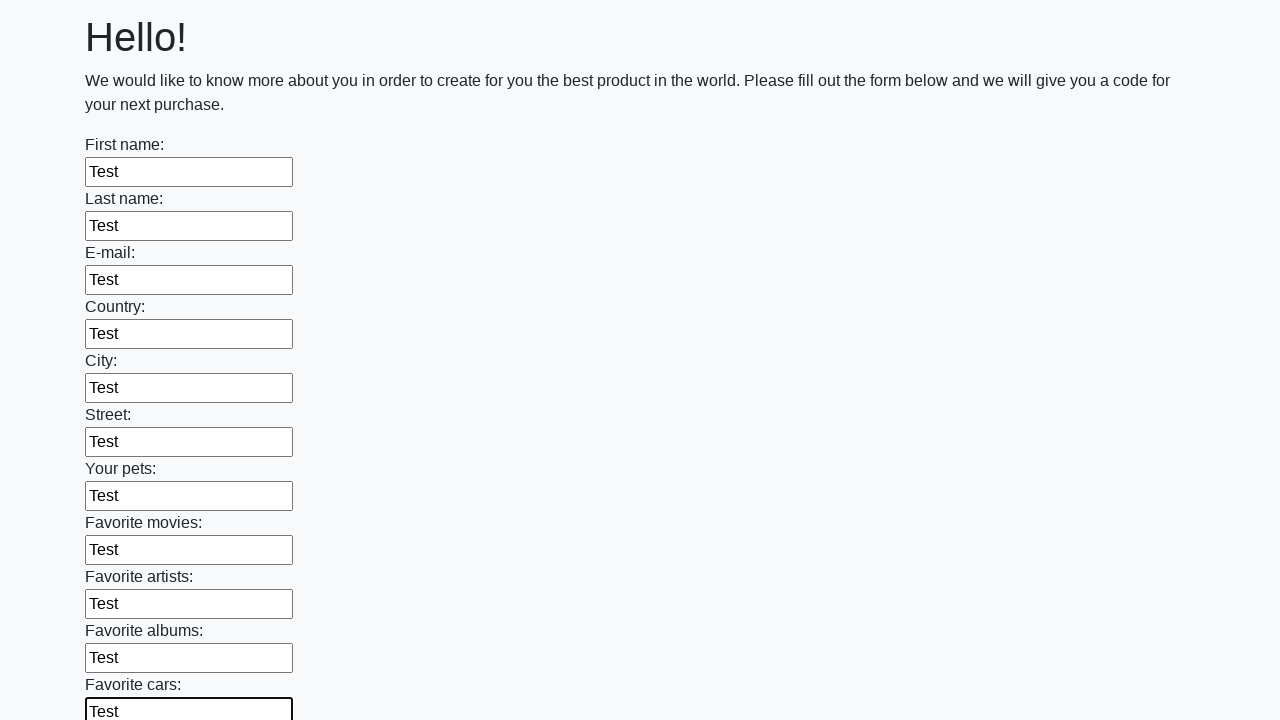

Filled an input field with 'Test' on input >> nth=11
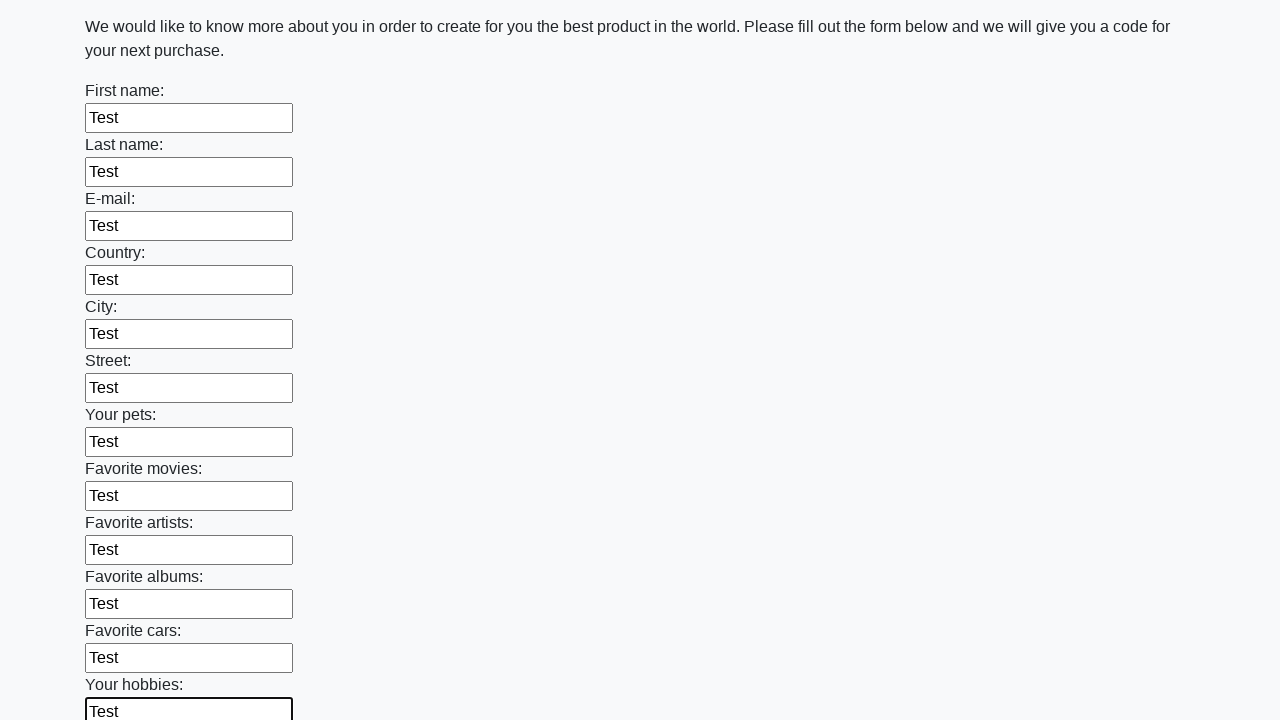

Filled an input field with 'Test' on input >> nth=12
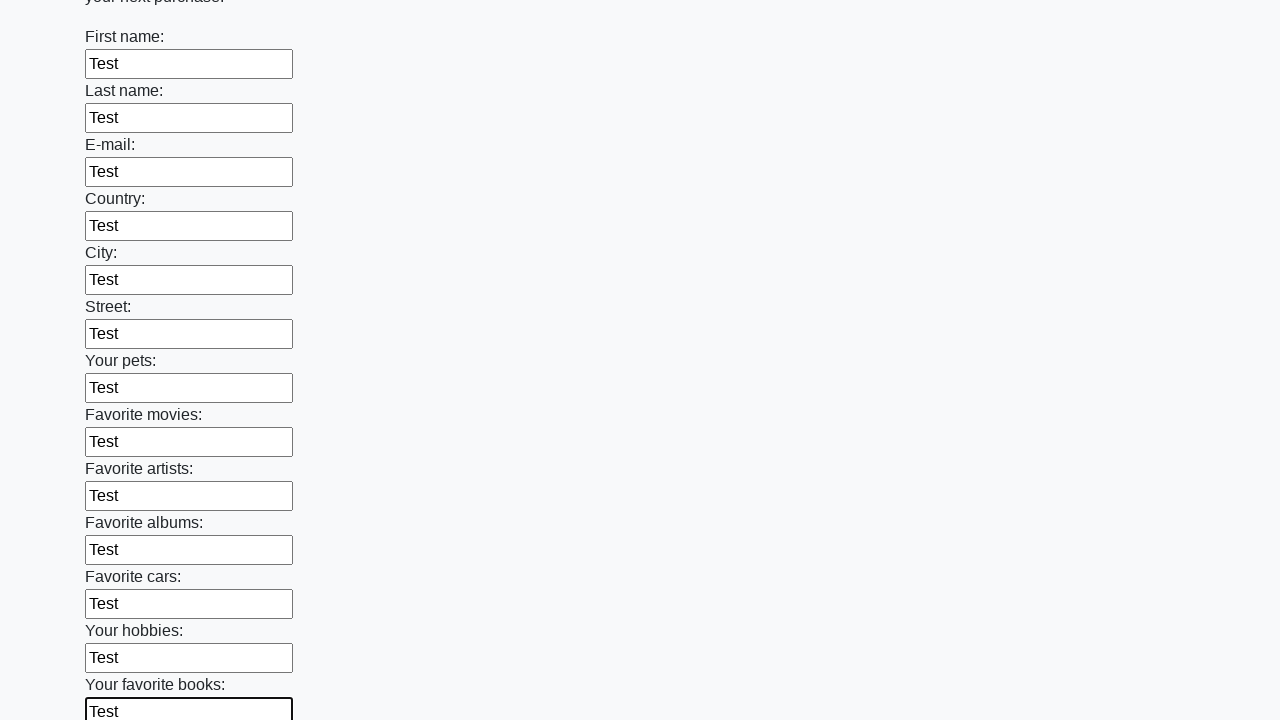

Filled an input field with 'Test' on input >> nth=13
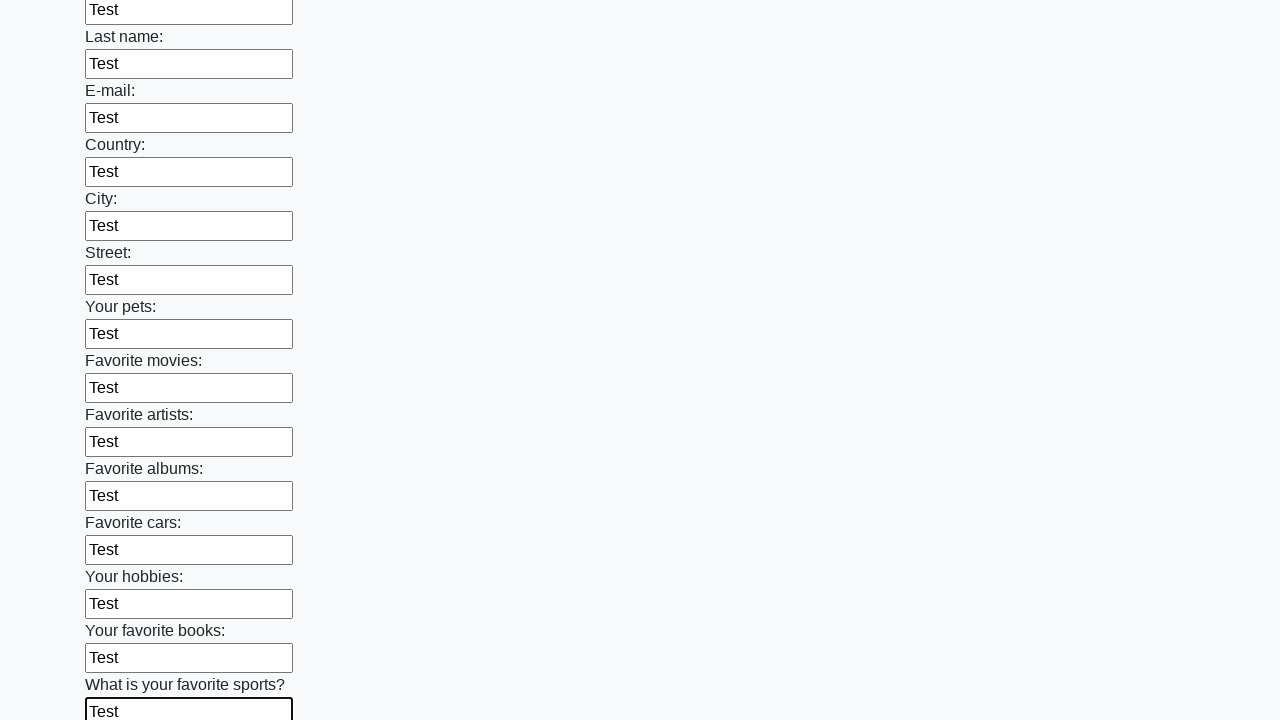

Filled an input field with 'Test' on input >> nth=14
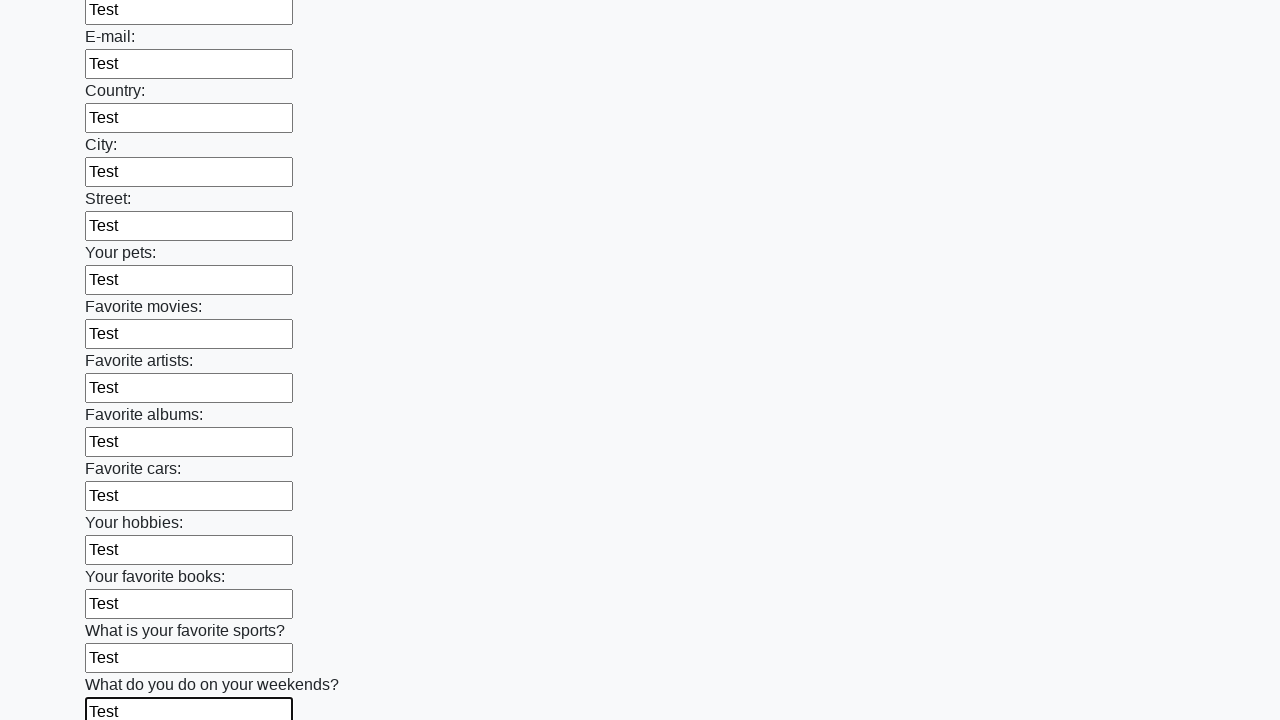

Filled an input field with 'Test' on input >> nth=15
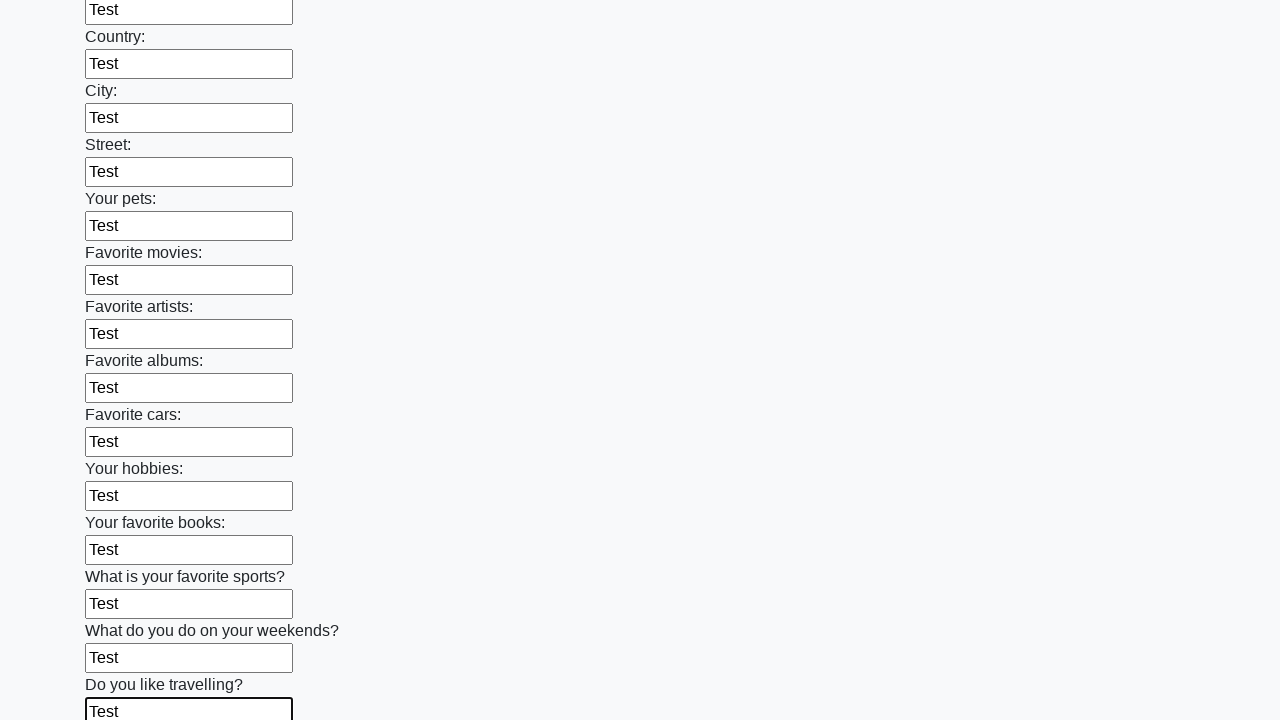

Filled an input field with 'Test' on input >> nth=16
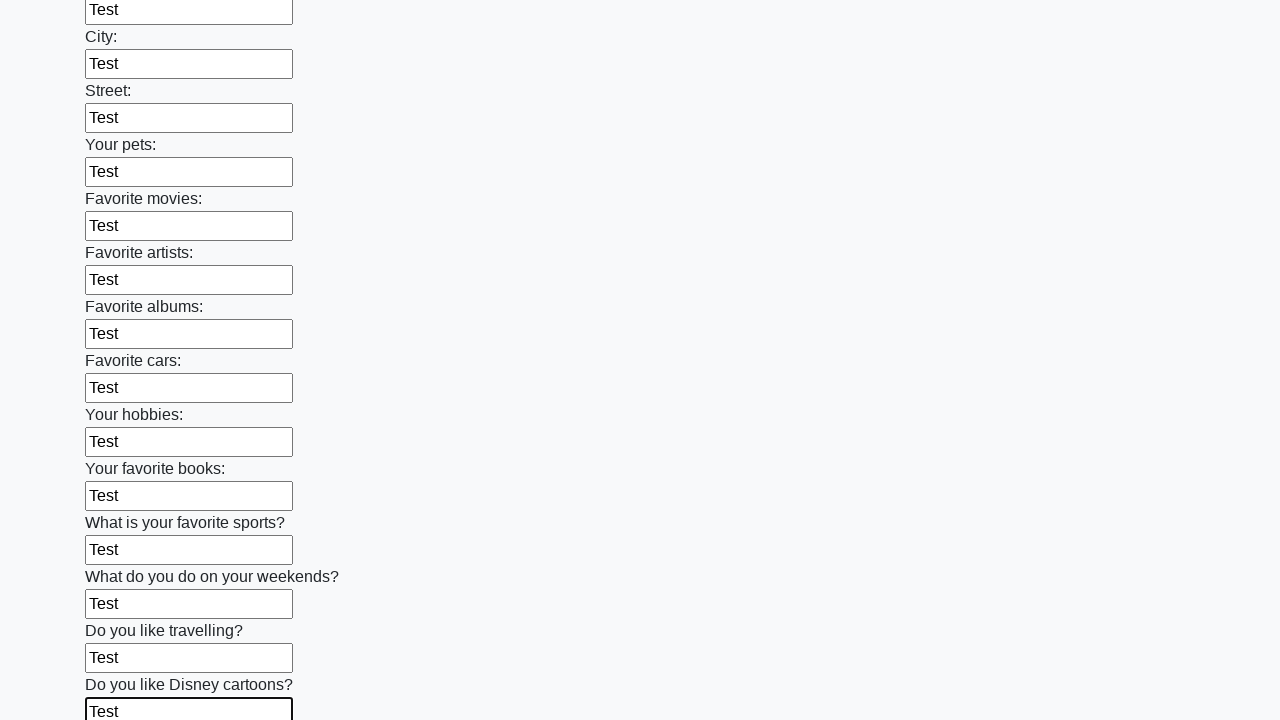

Filled an input field with 'Test' on input >> nth=17
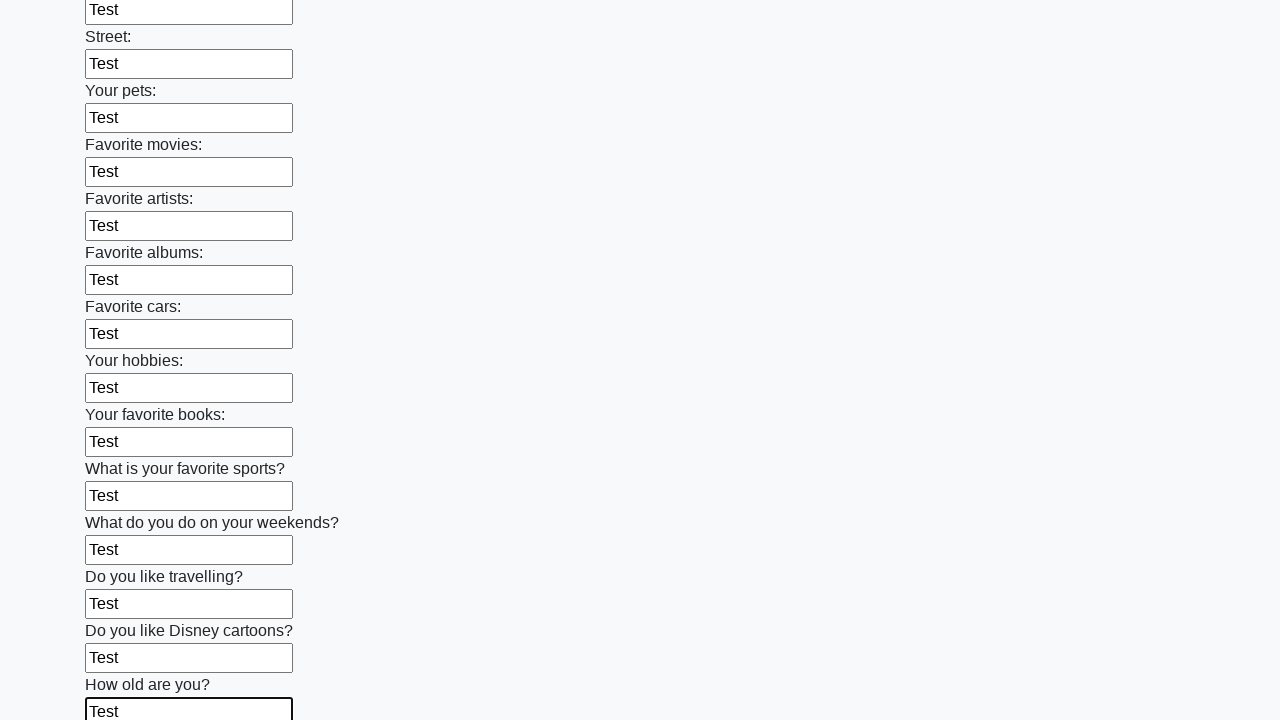

Filled an input field with 'Test' on input >> nth=18
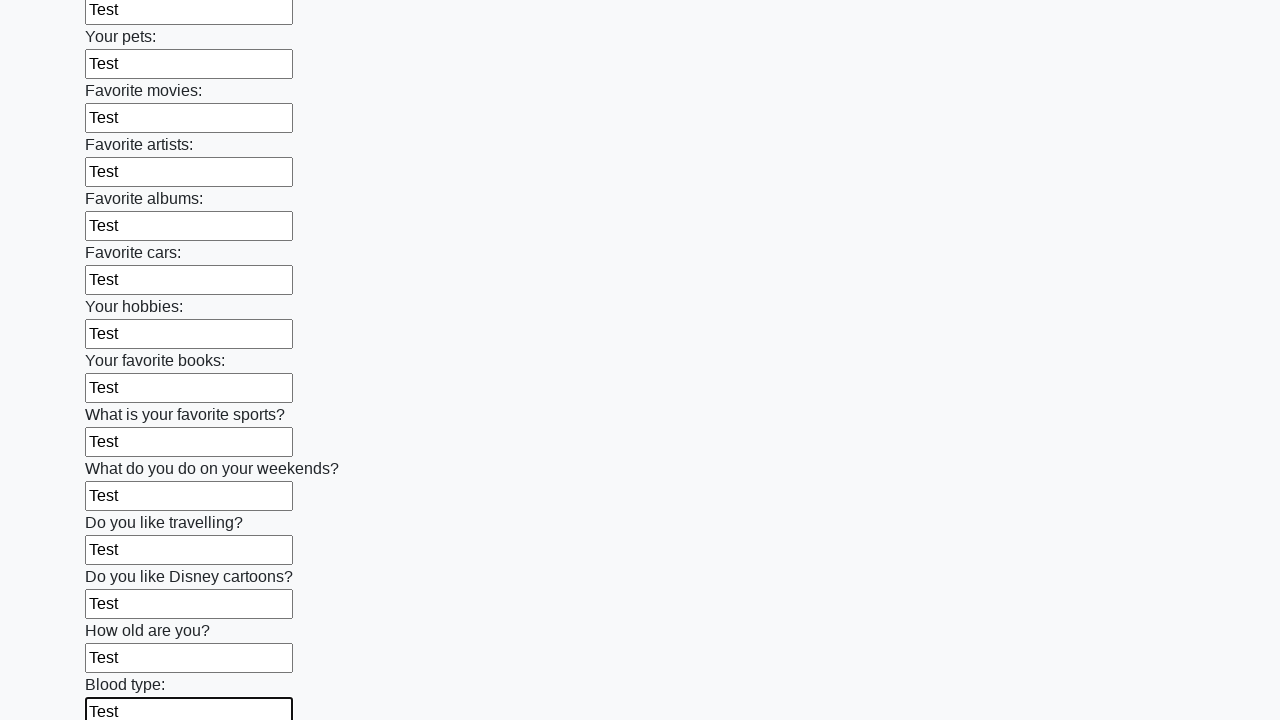

Filled an input field with 'Test' on input >> nth=19
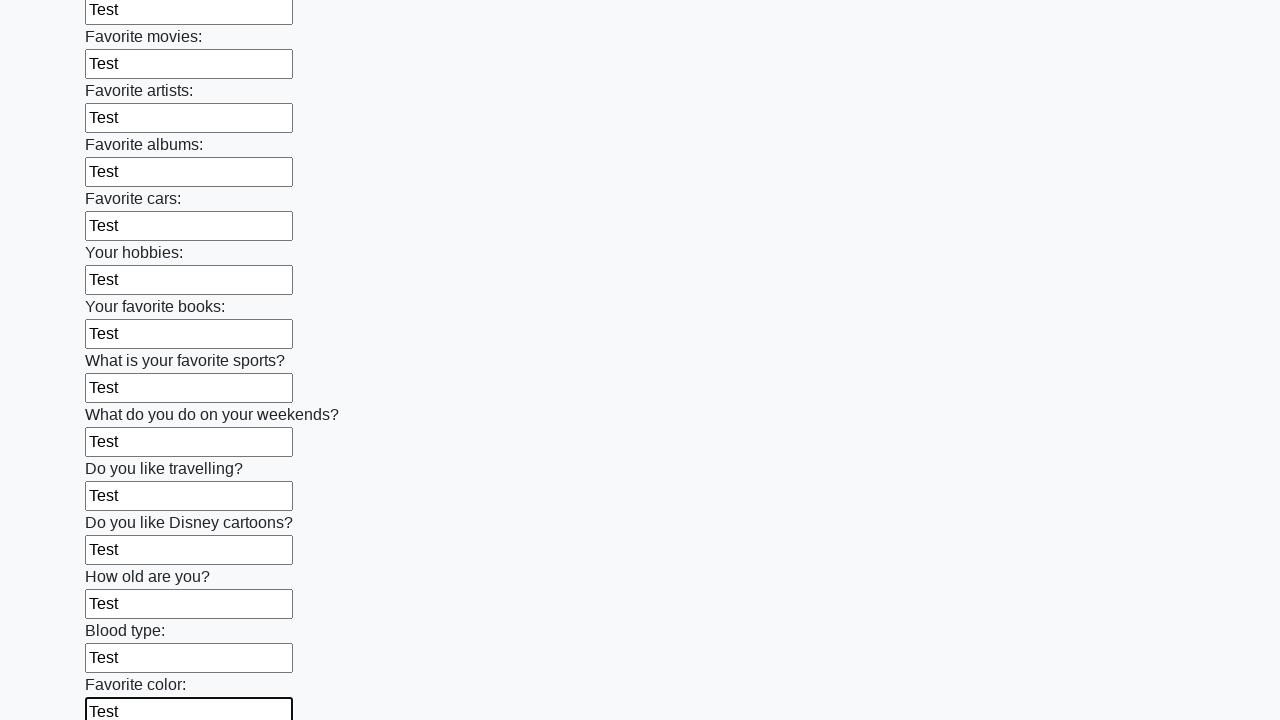

Filled an input field with 'Test' on input >> nth=20
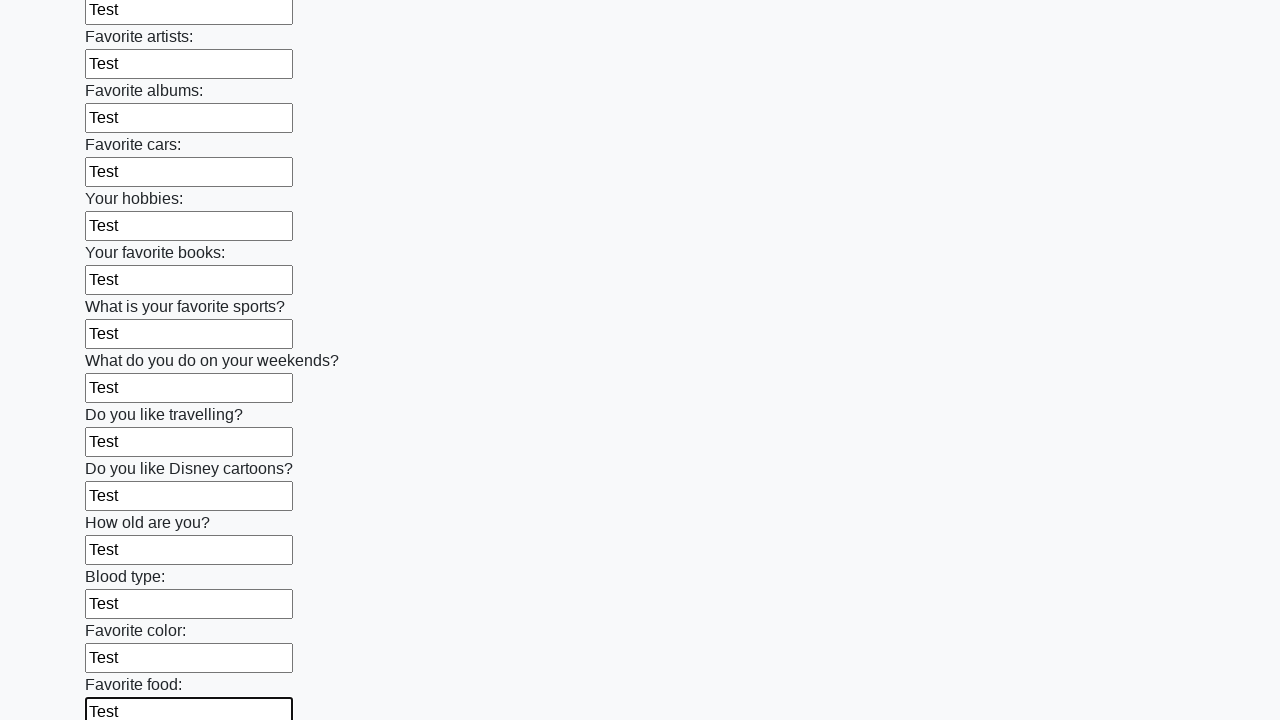

Filled an input field with 'Test' on input >> nth=21
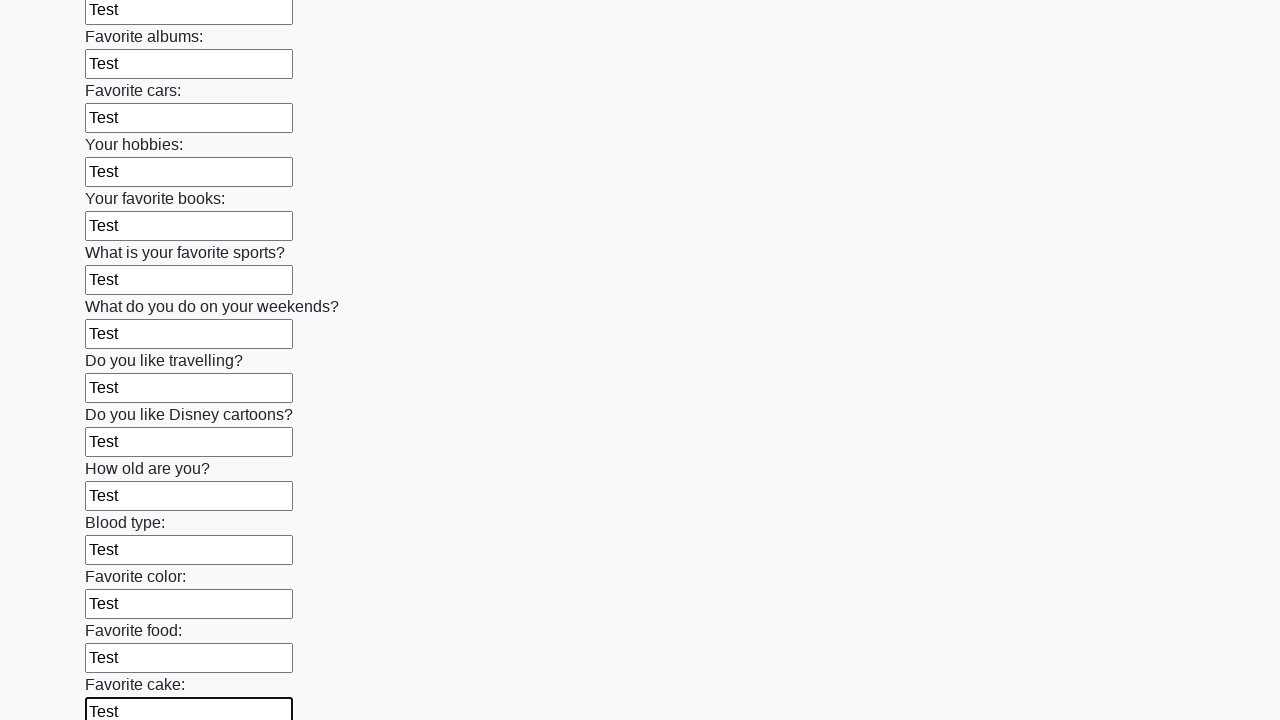

Filled an input field with 'Test' on input >> nth=22
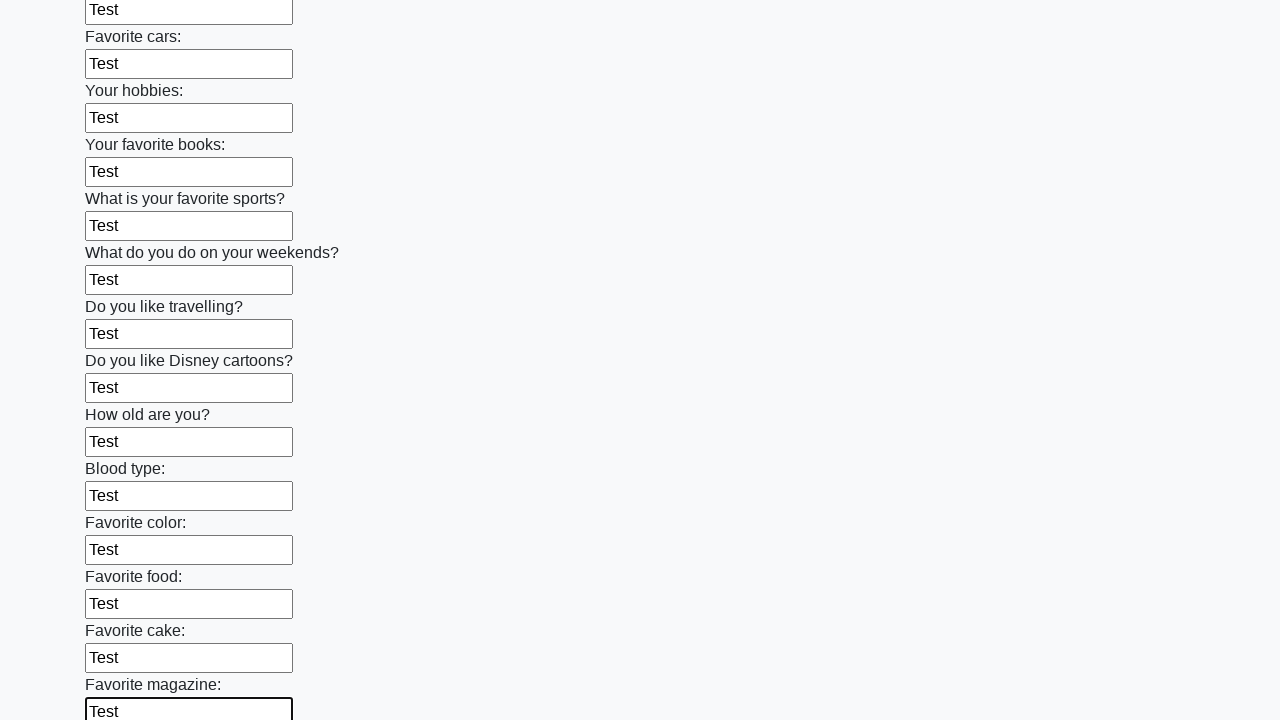

Filled an input field with 'Test' on input >> nth=23
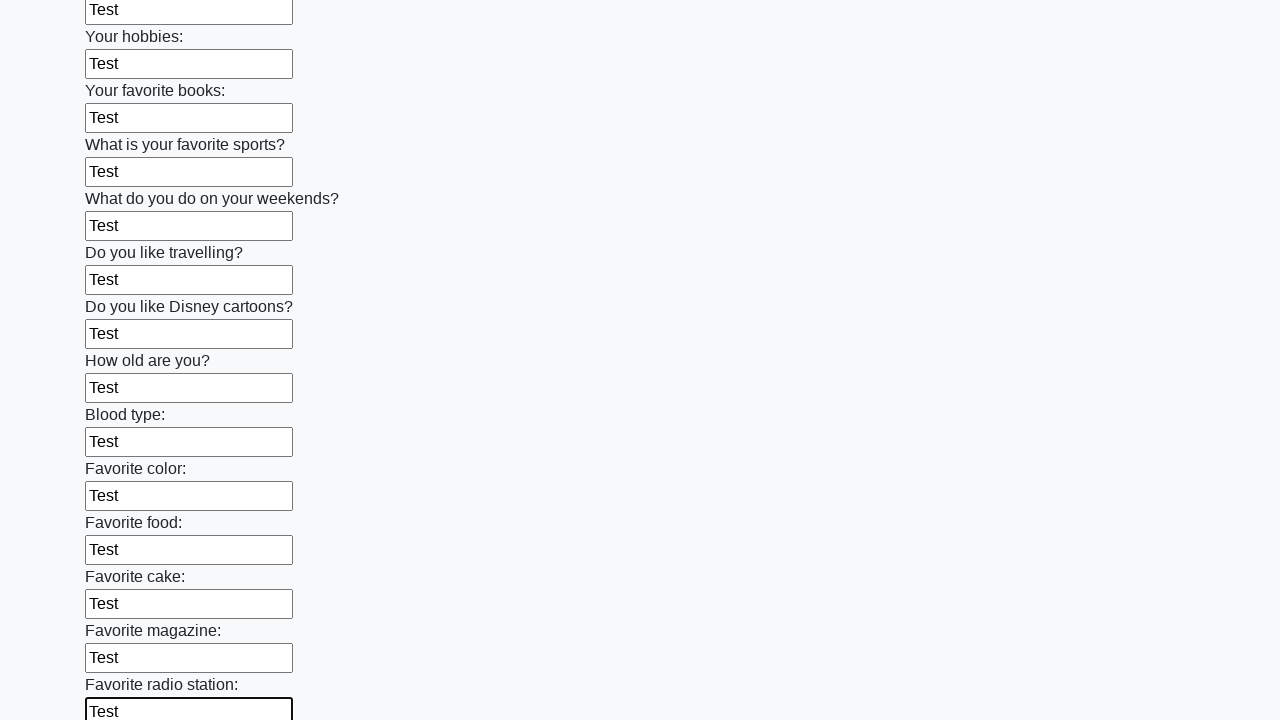

Filled an input field with 'Test' on input >> nth=24
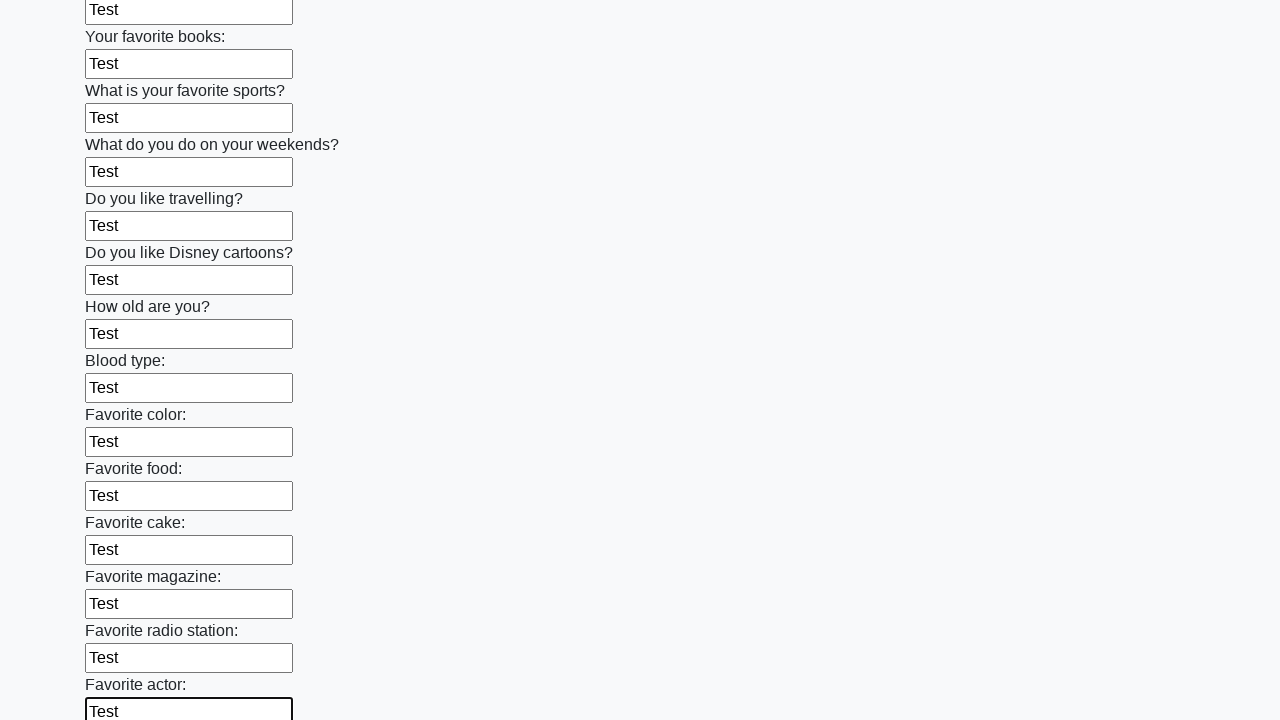

Filled an input field with 'Test' on input >> nth=25
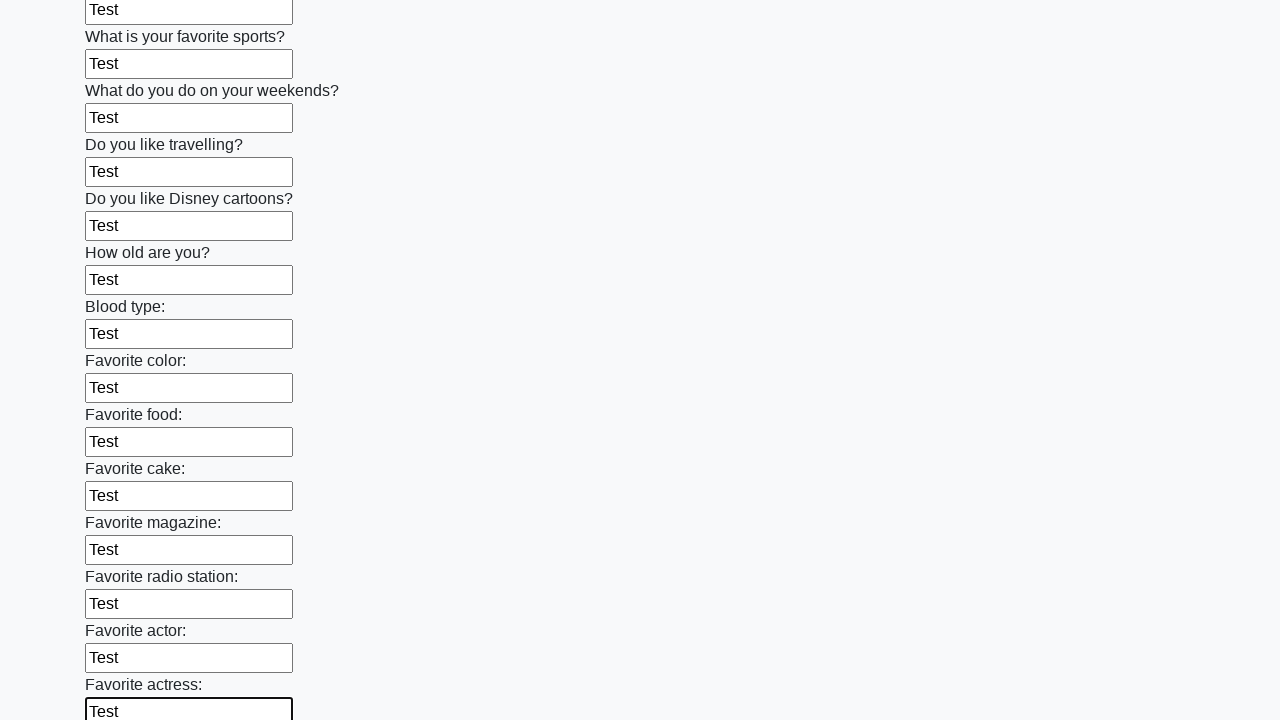

Filled an input field with 'Test' on input >> nth=26
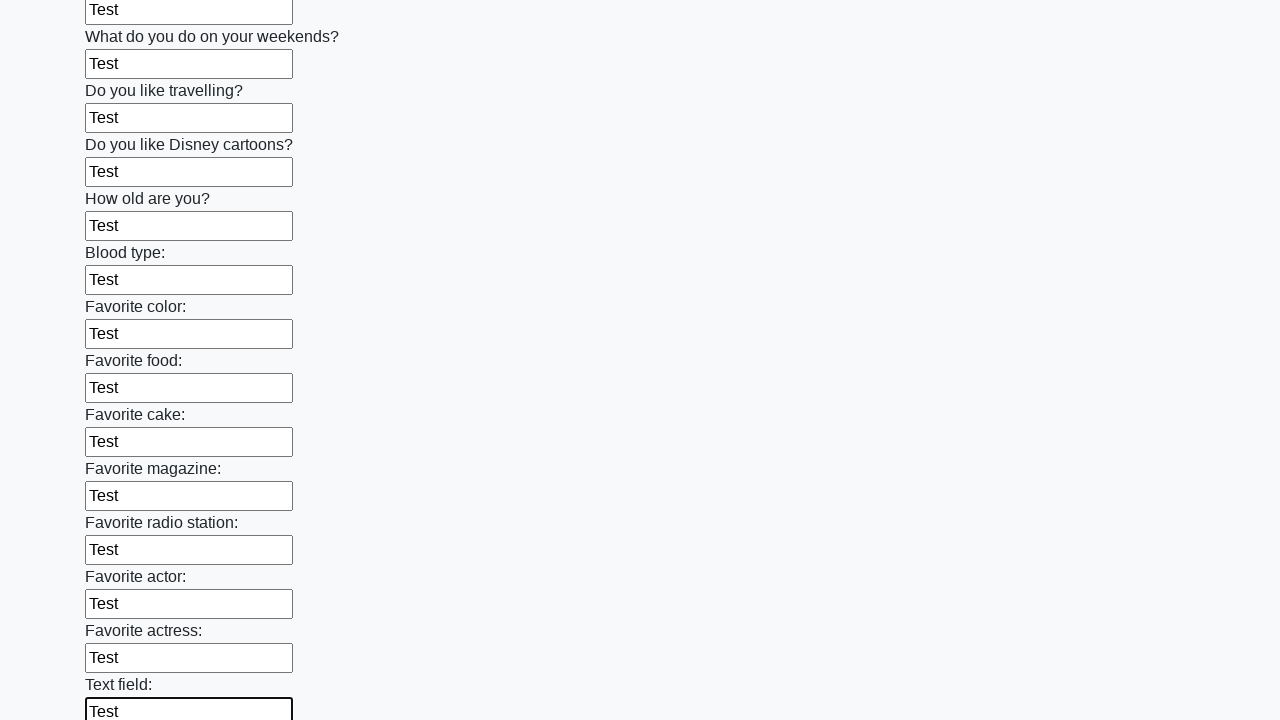

Filled an input field with 'Test' on input >> nth=27
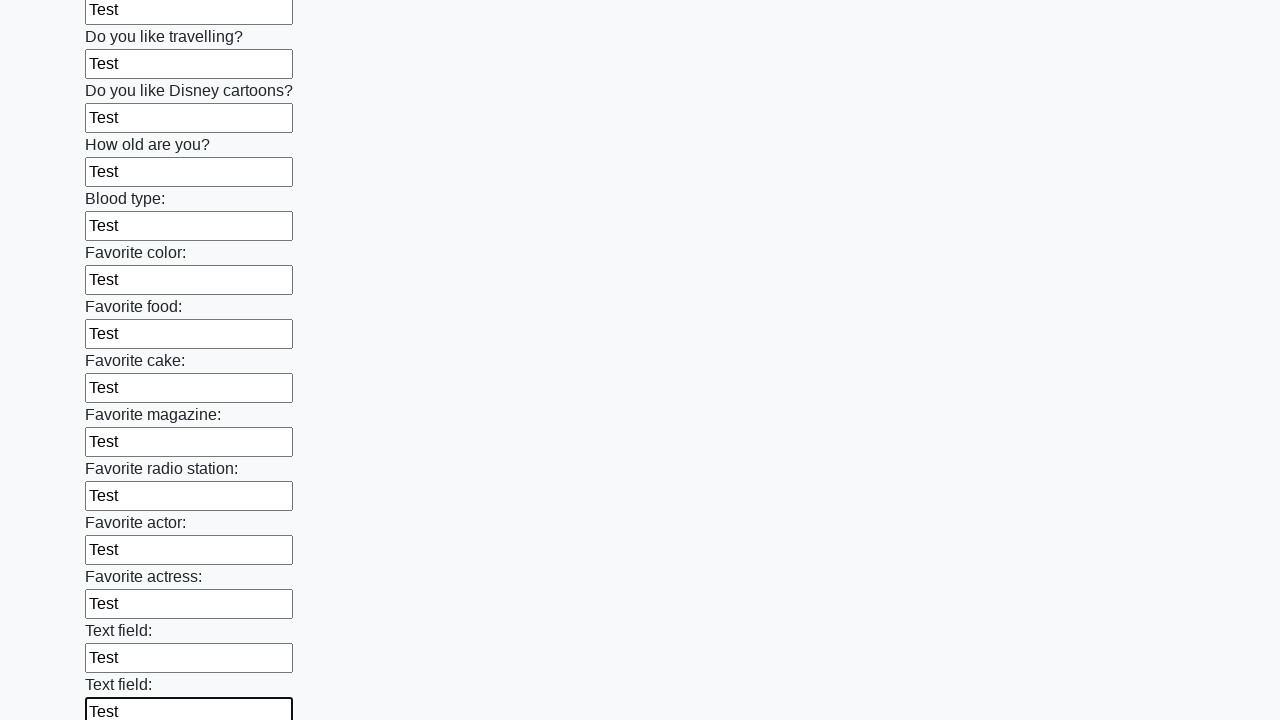

Filled an input field with 'Test' on input >> nth=28
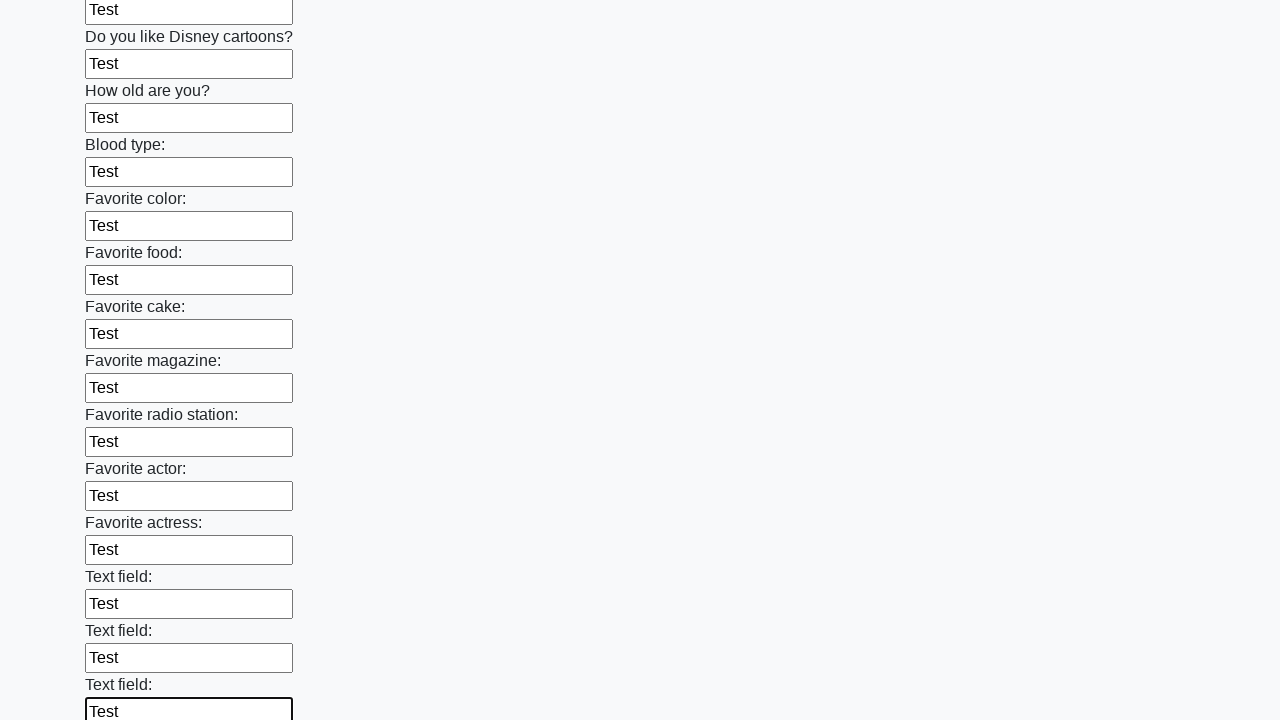

Filled an input field with 'Test' on input >> nth=29
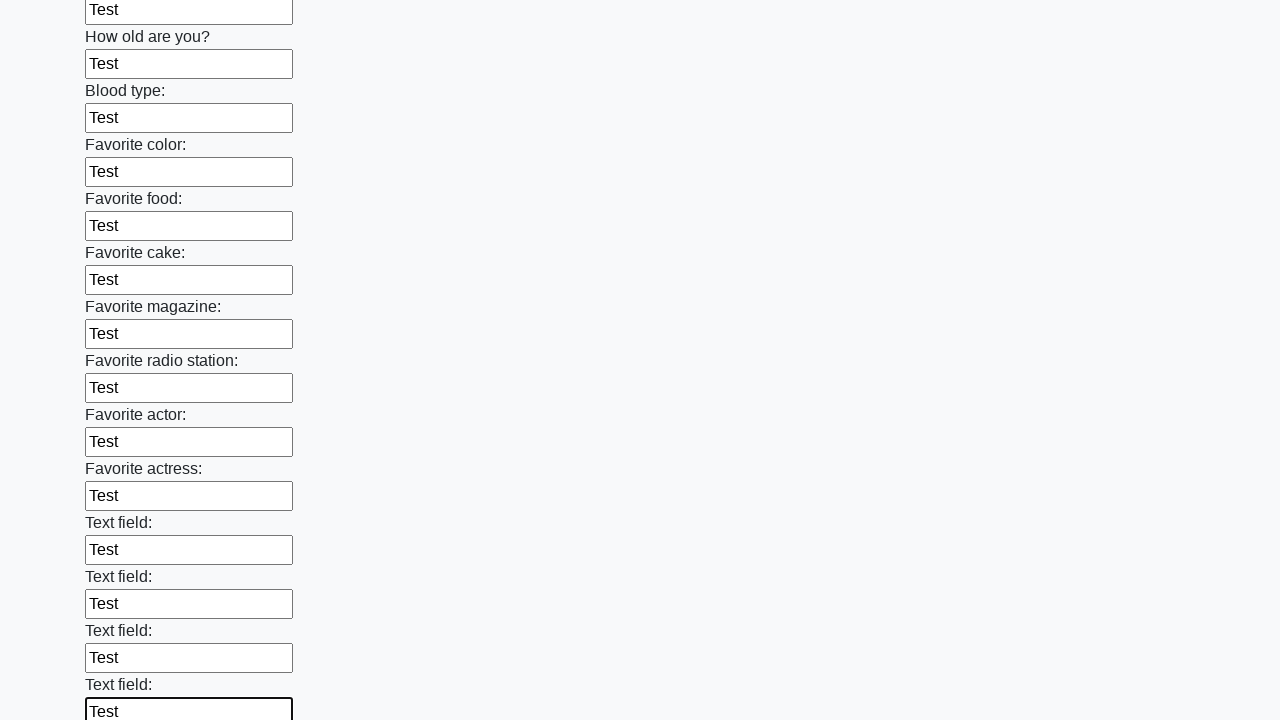

Filled an input field with 'Test' on input >> nth=30
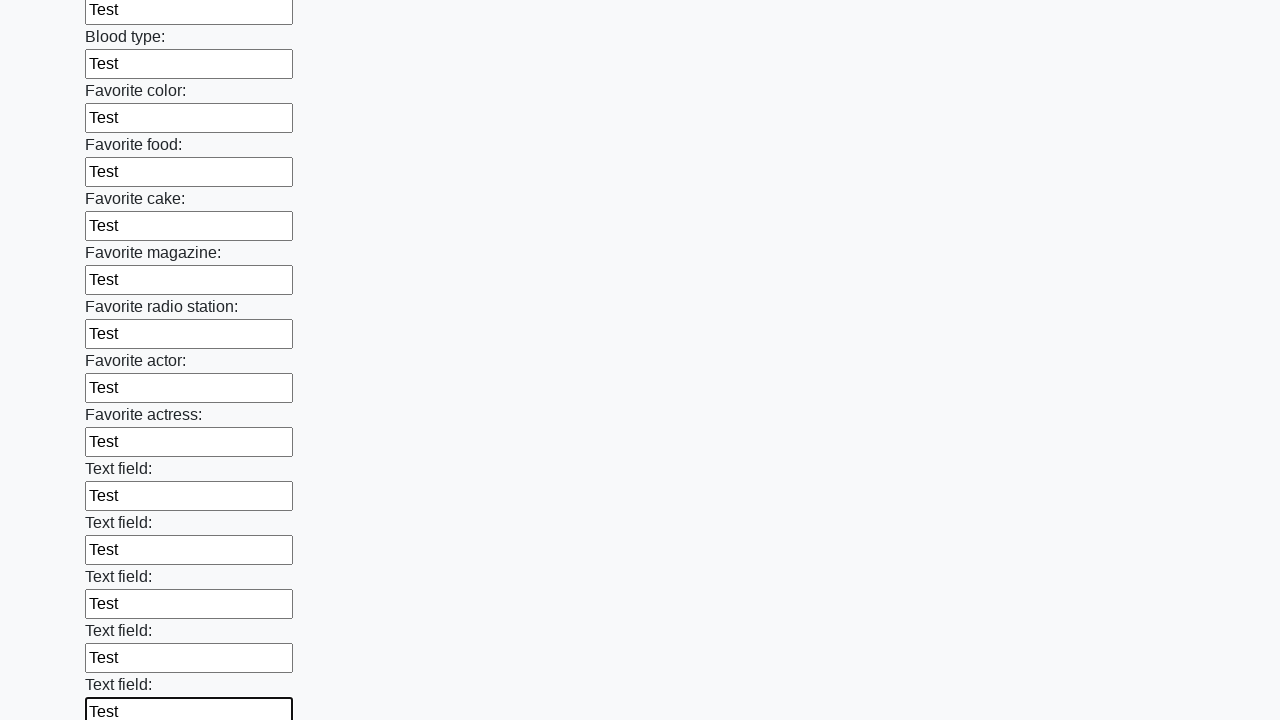

Filled an input field with 'Test' on input >> nth=31
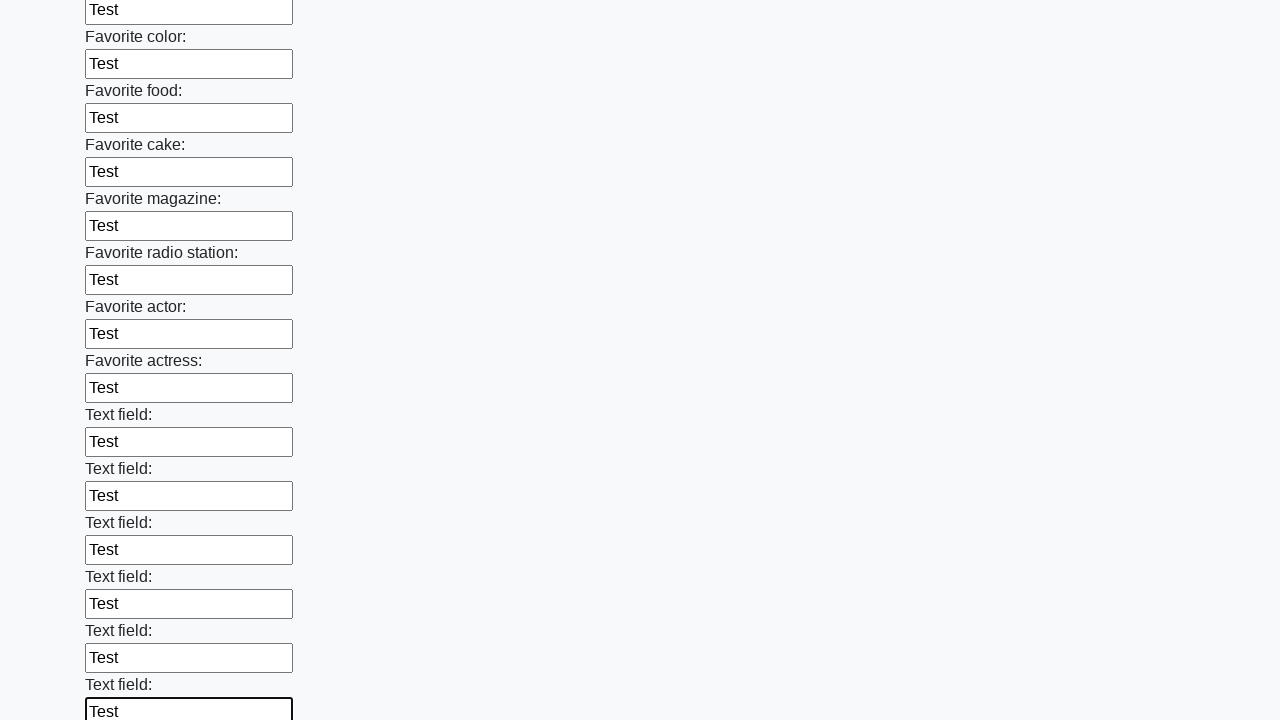

Filled an input field with 'Test' on input >> nth=32
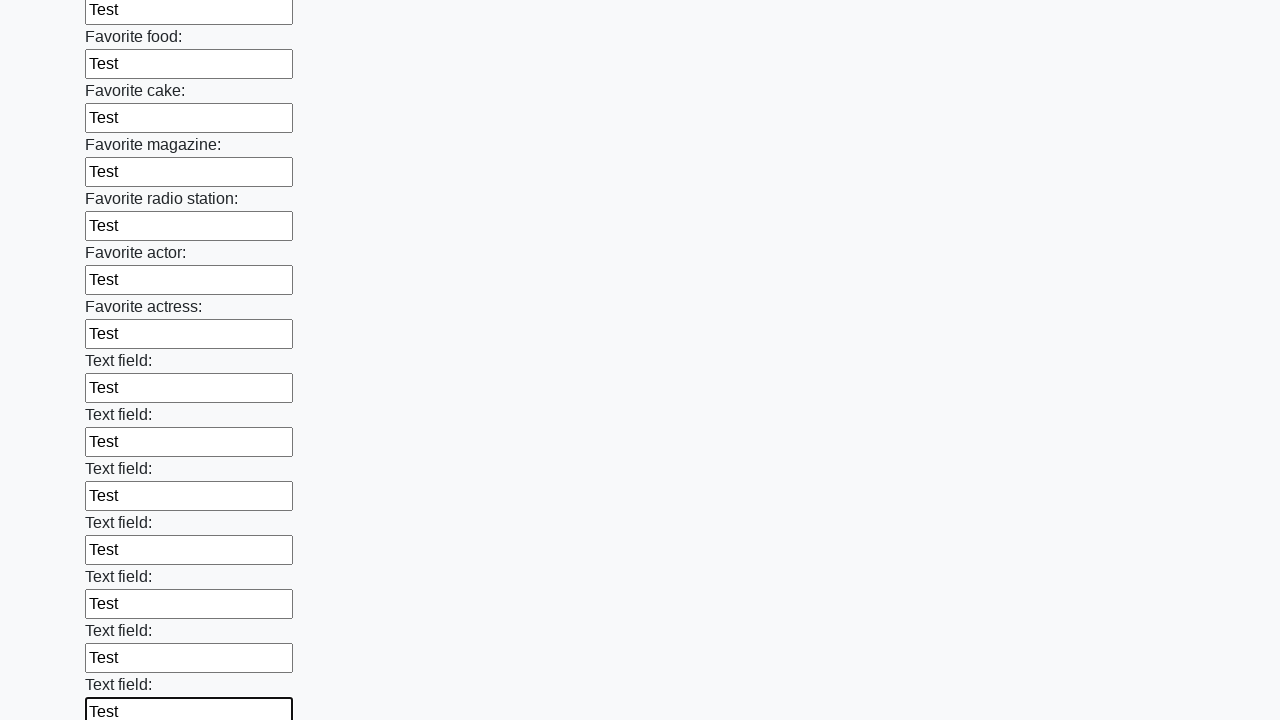

Filled an input field with 'Test' on input >> nth=33
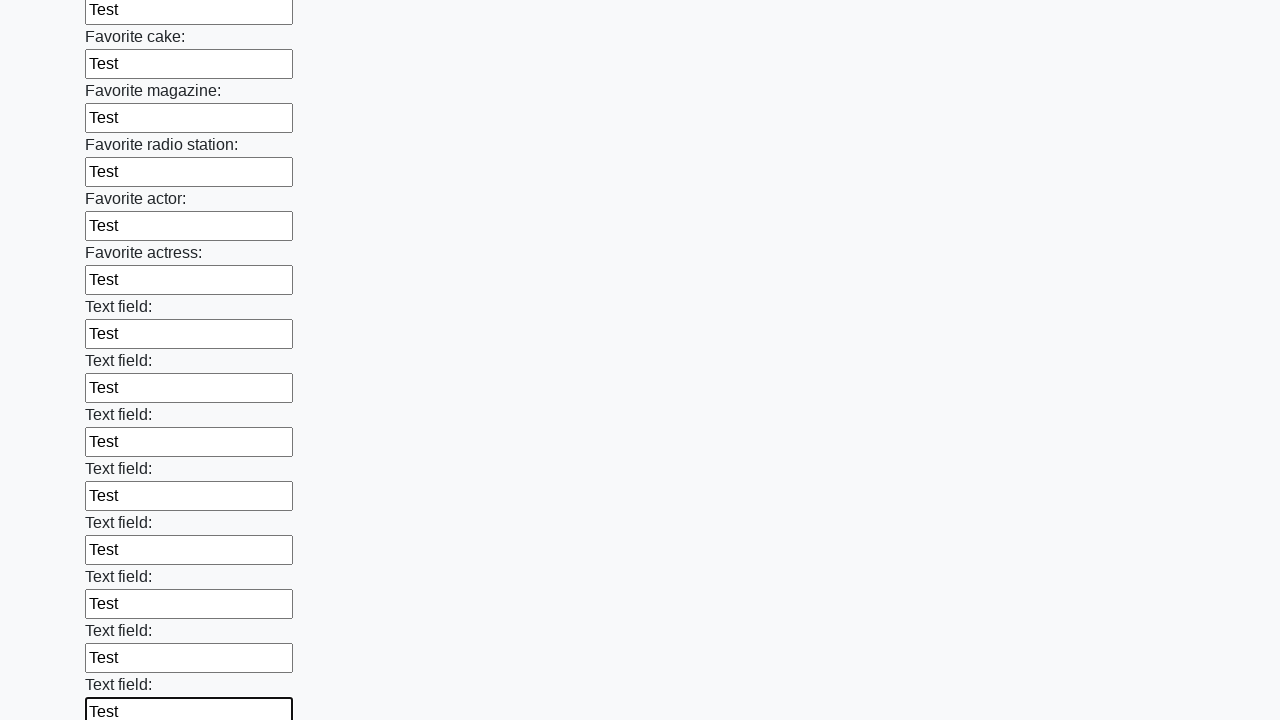

Filled an input field with 'Test' on input >> nth=34
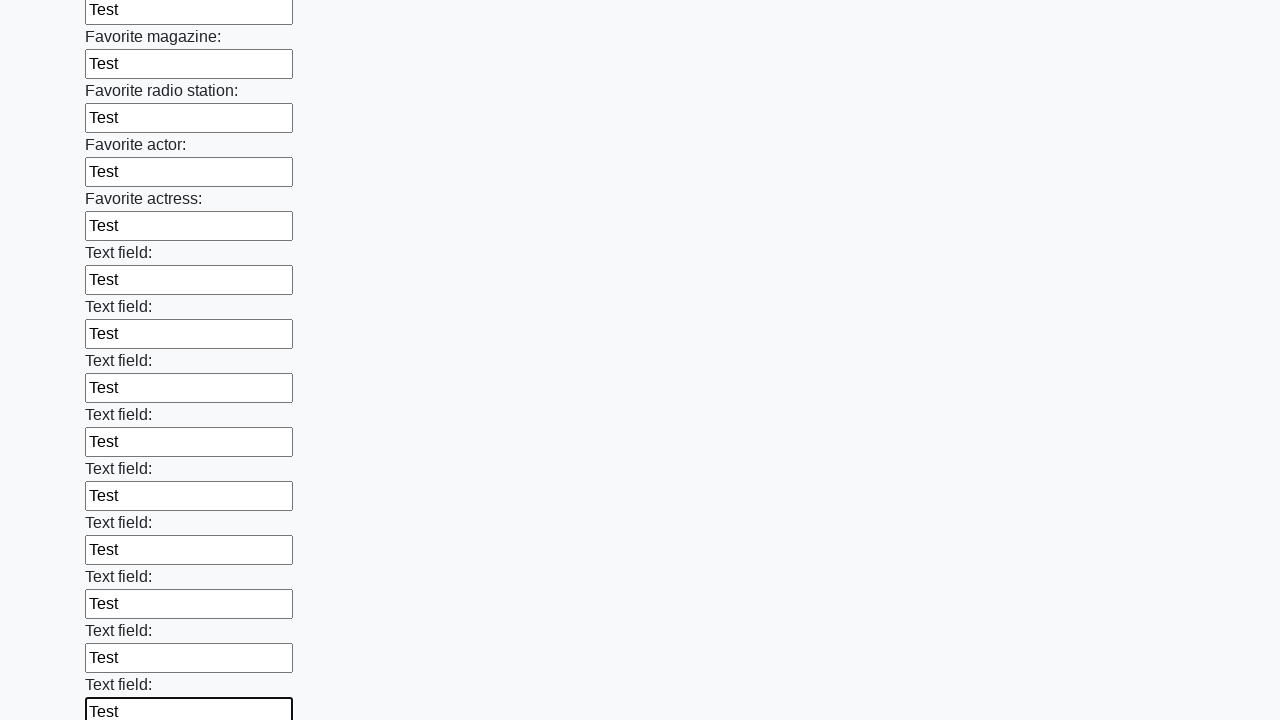

Filled an input field with 'Test' on input >> nth=35
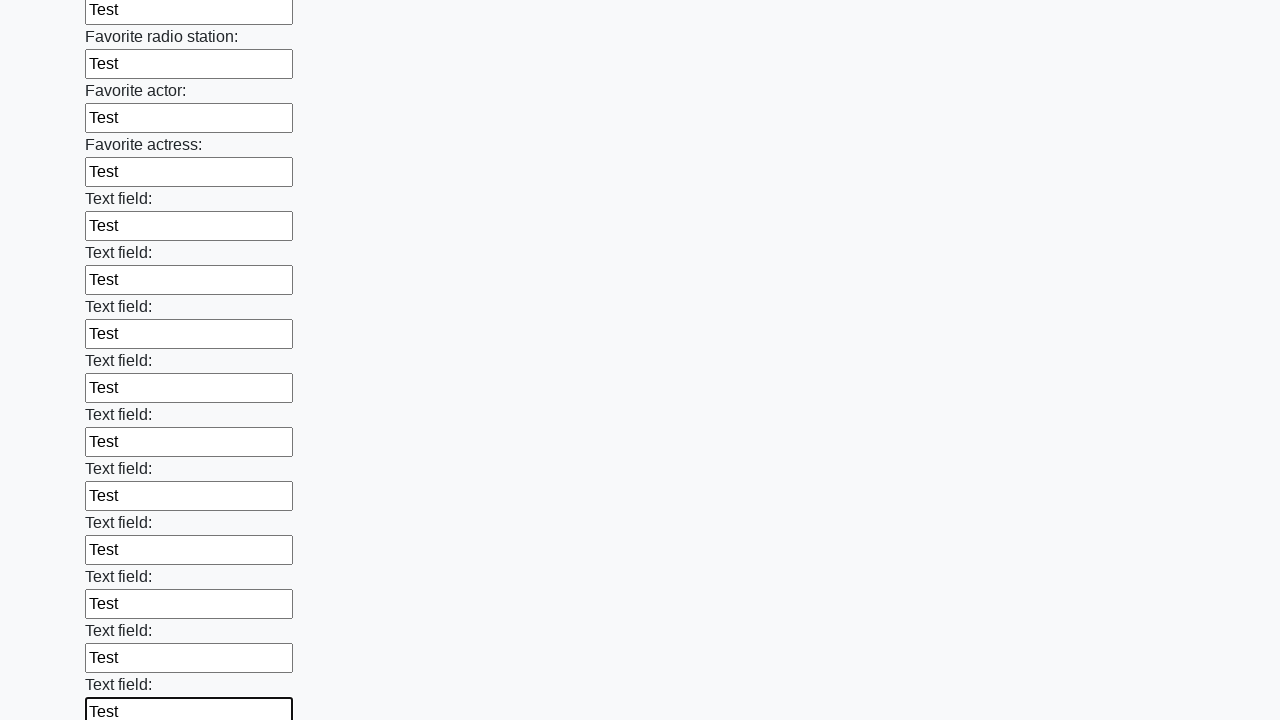

Filled an input field with 'Test' on input >> nth=36
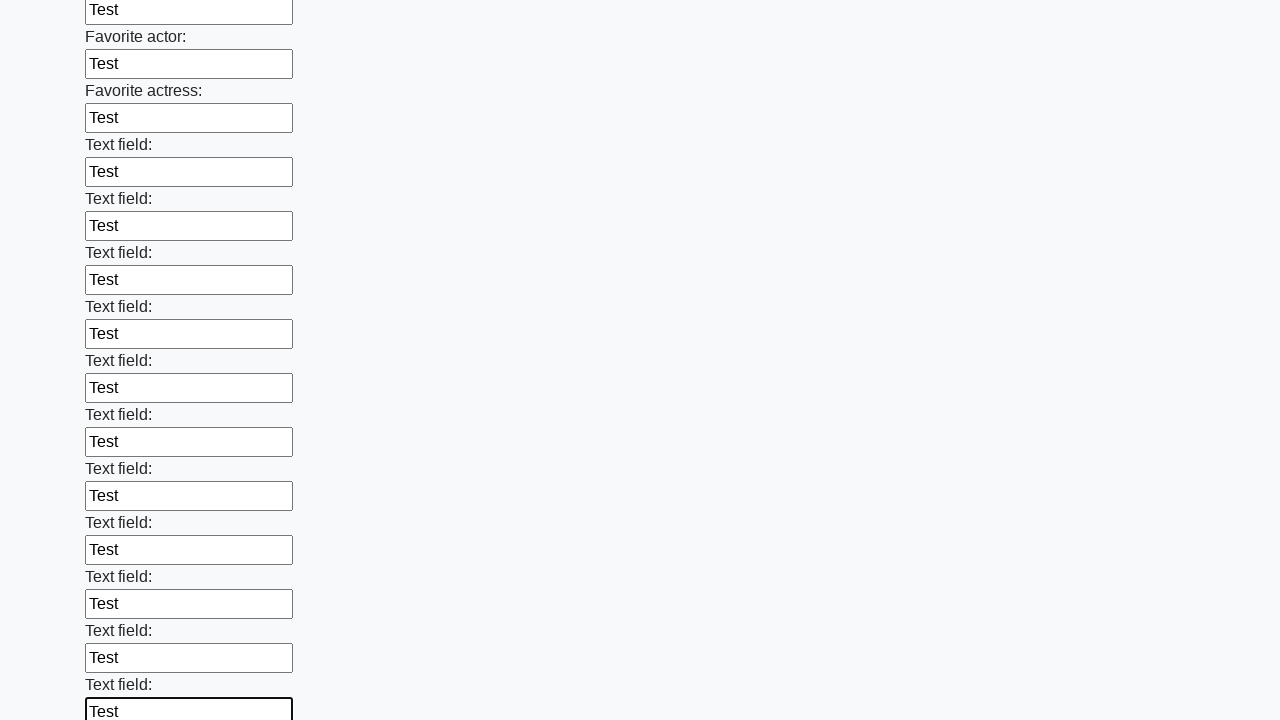

Filled an input field with 'Test' on input >> nth=37
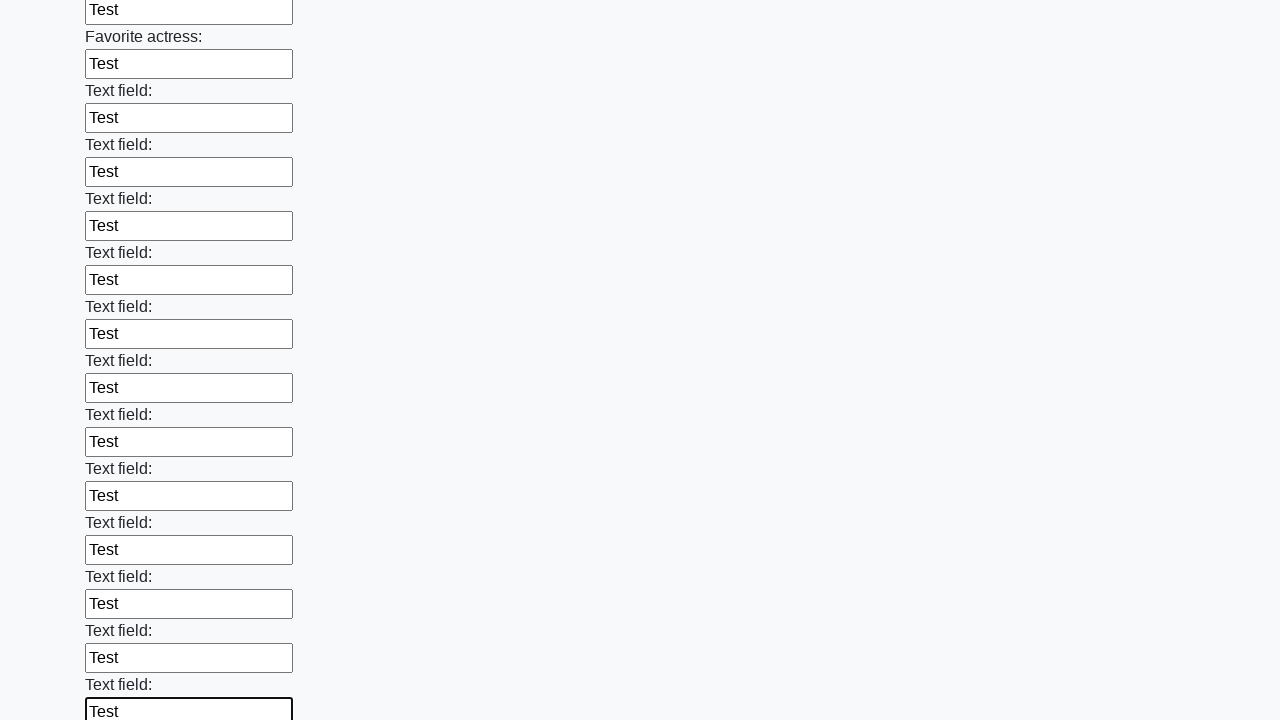

Filled an input field with 'Test' on input >> nth=38
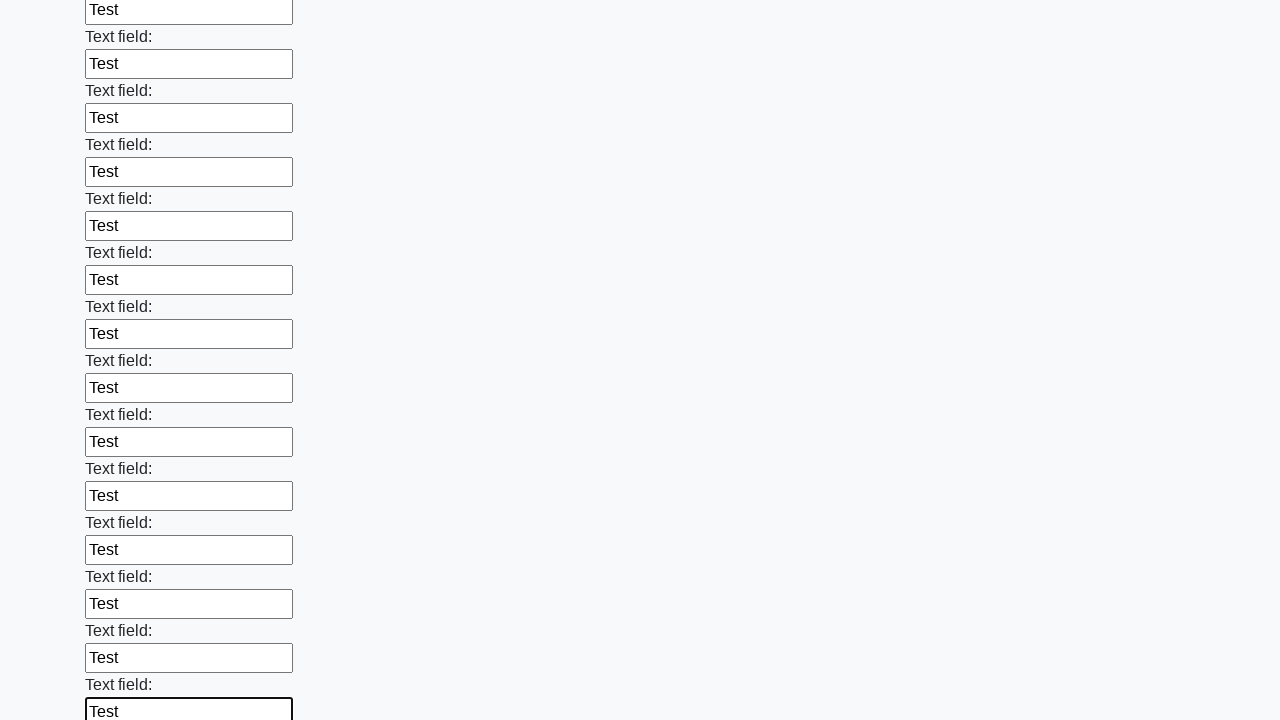

Filled an input field with 'Test' on input >> nth=39
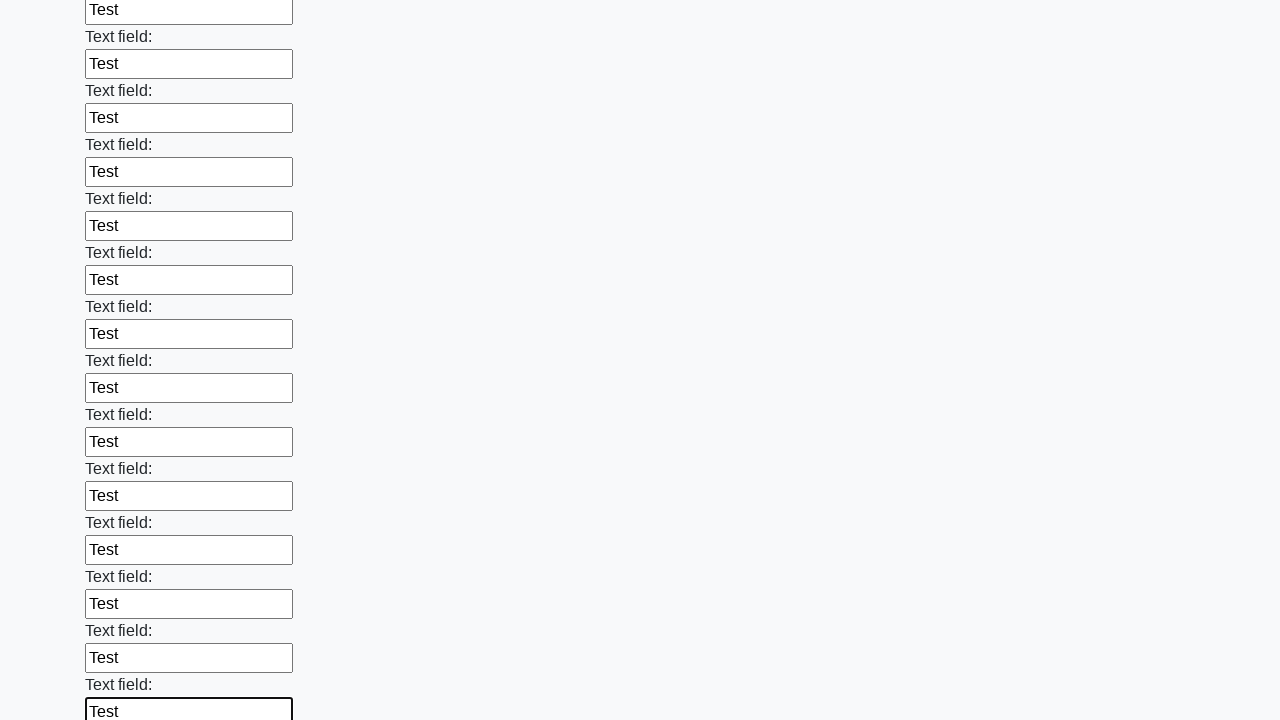

Filled an input field with 'Test' on input >> nth=40
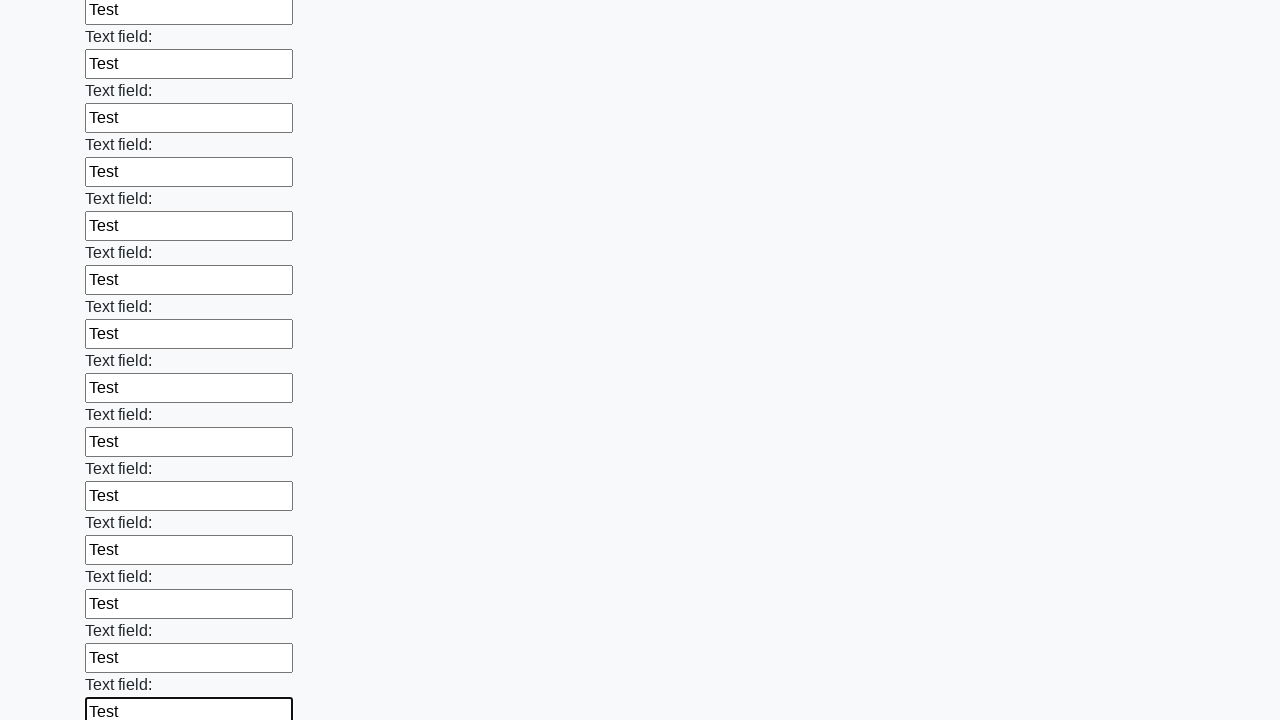

Filled an input field with 'Test' on input >> nth=41
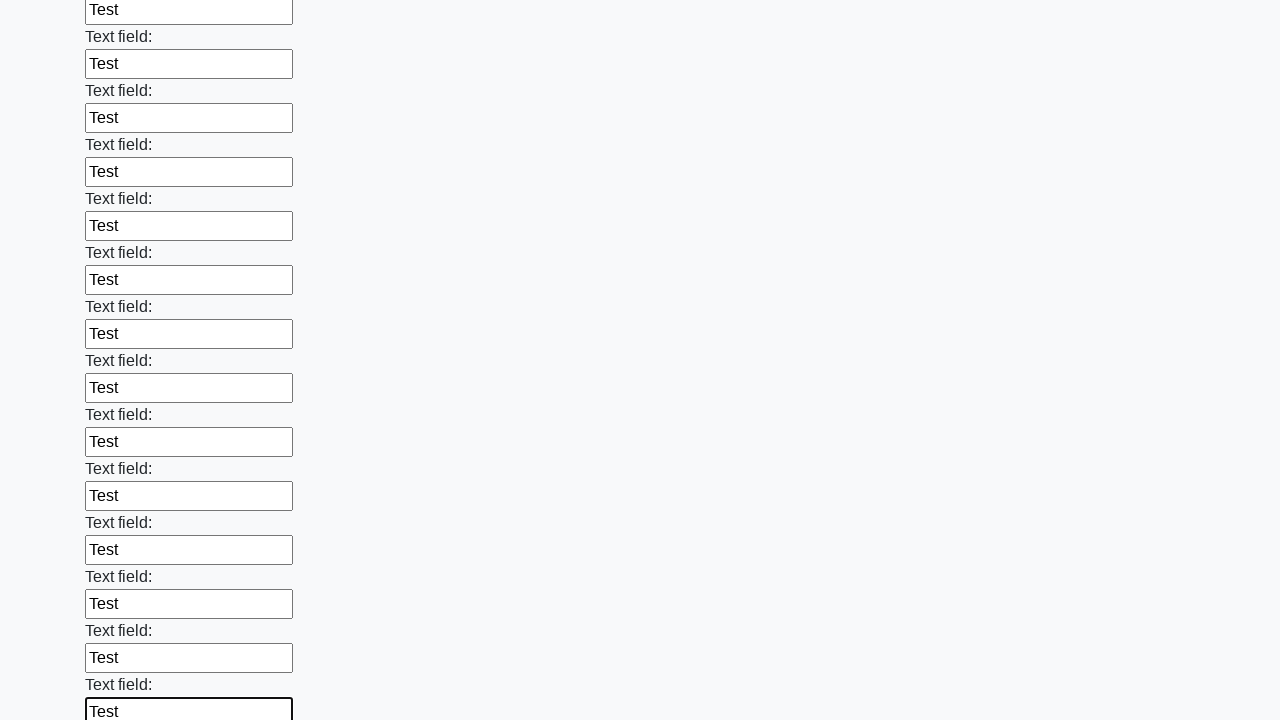

Filled an input field with 'Test' on input >> nth=42
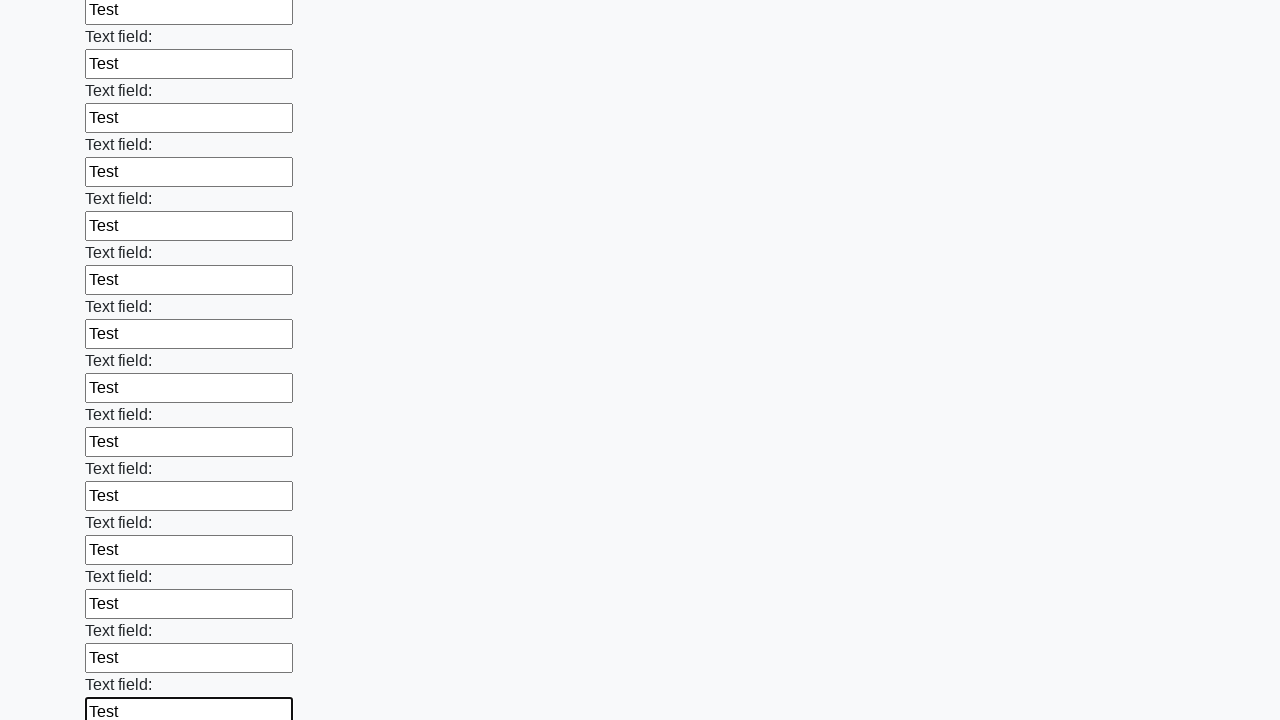

Filled an input field with 'Test' on input >> nth=43
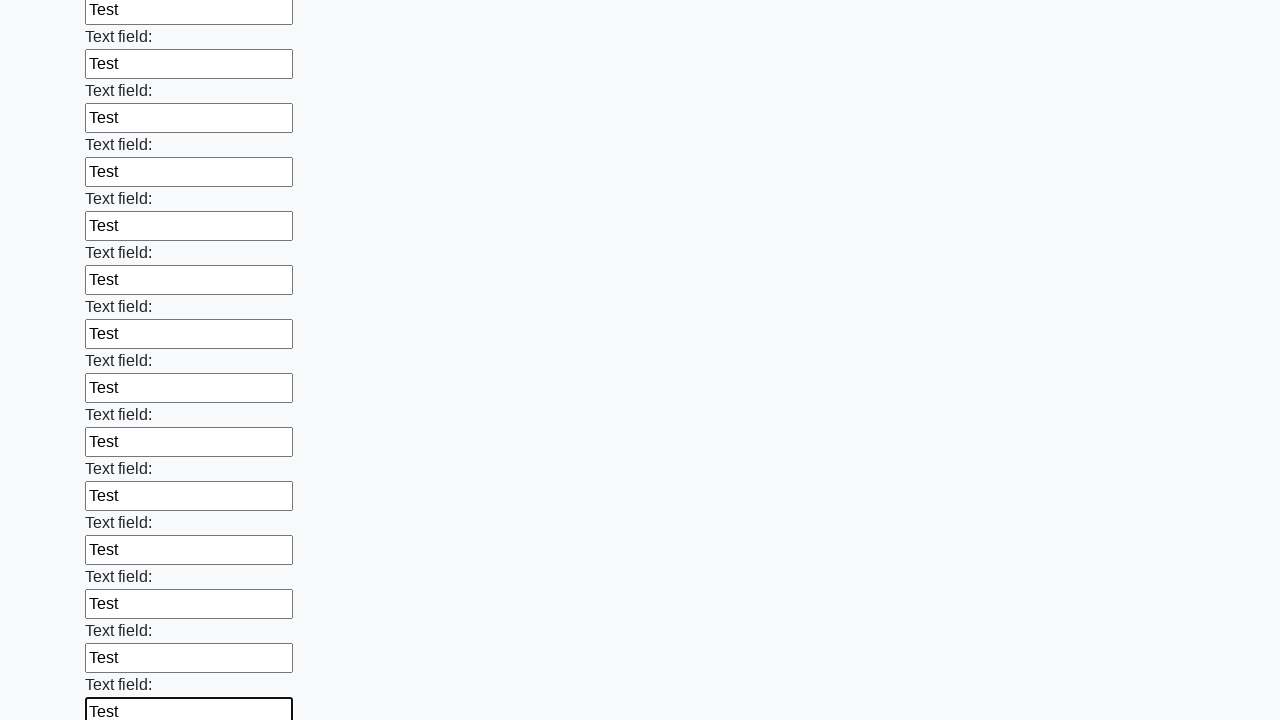

Filled an input field with 'Test' on input >> nth=44
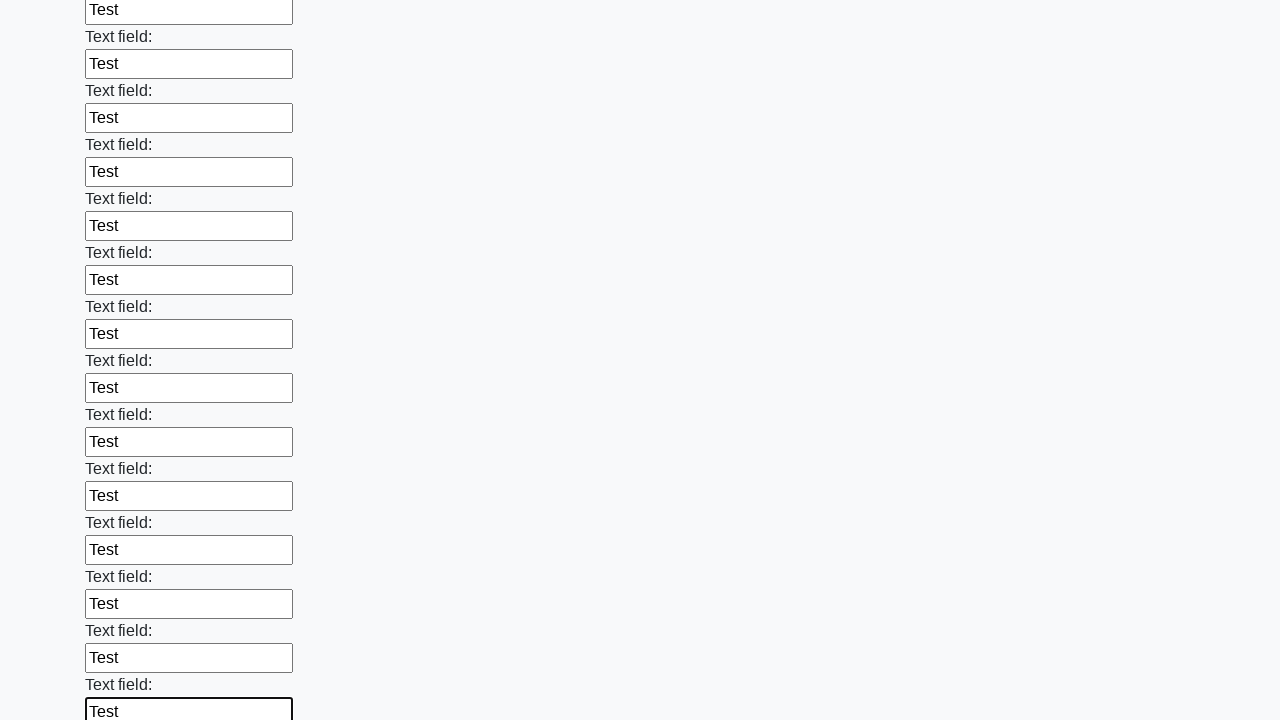

Filled an input field with 'Test' on input >> nth=45
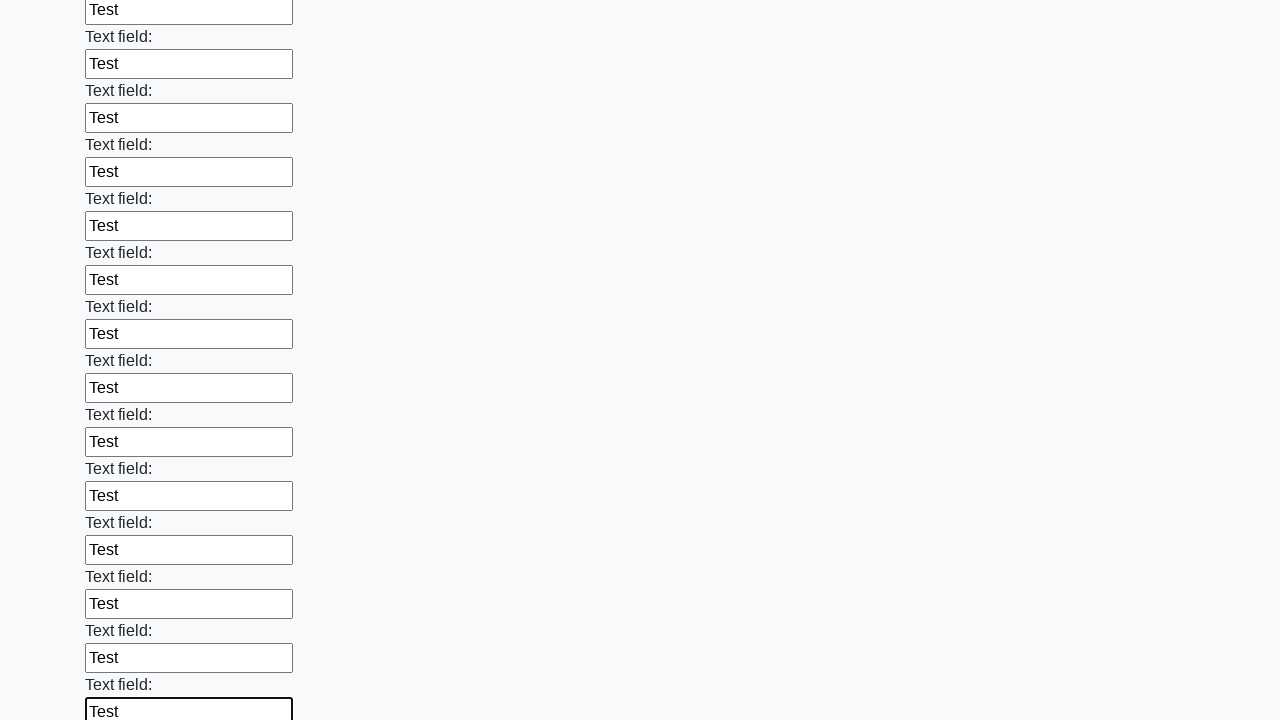

Filled an input field with 'Test' on input >> nth=46
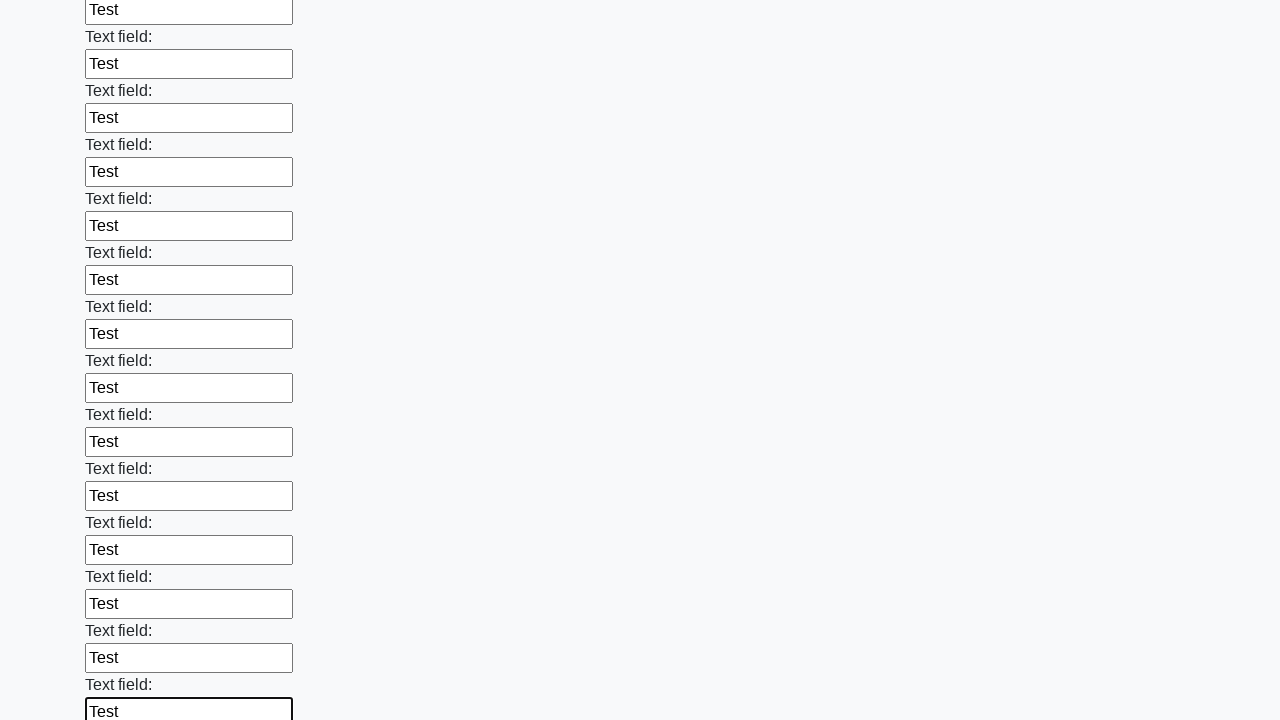

Filled an input field with 'Test' on input >> nth=47
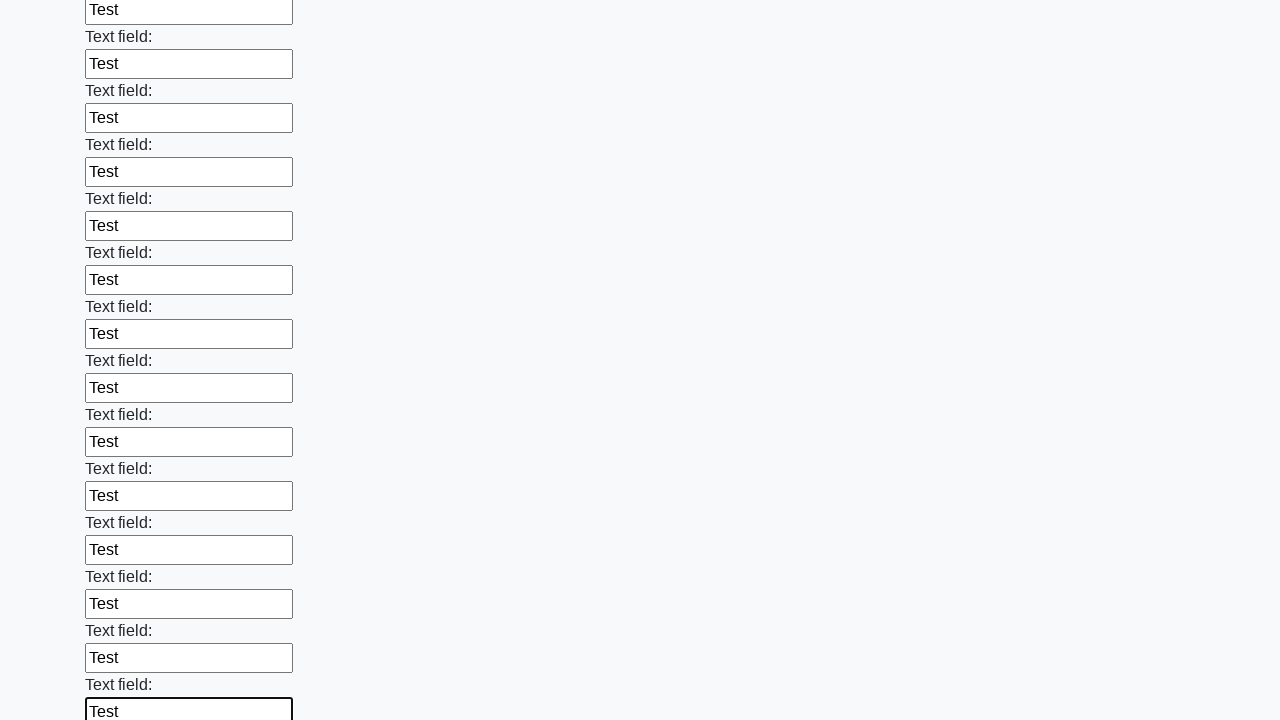

Filled an input field with 'Test' on input >> nth=48
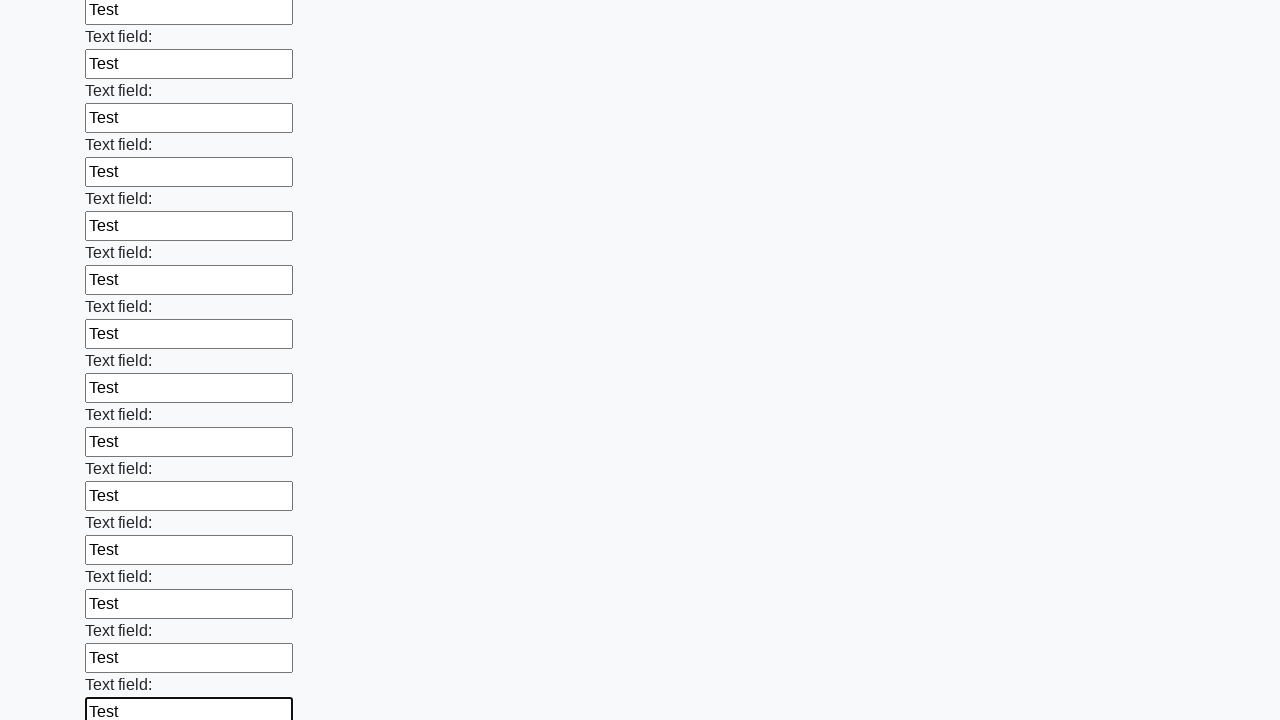

Filled an input field with 'Test' on input >> nth=49
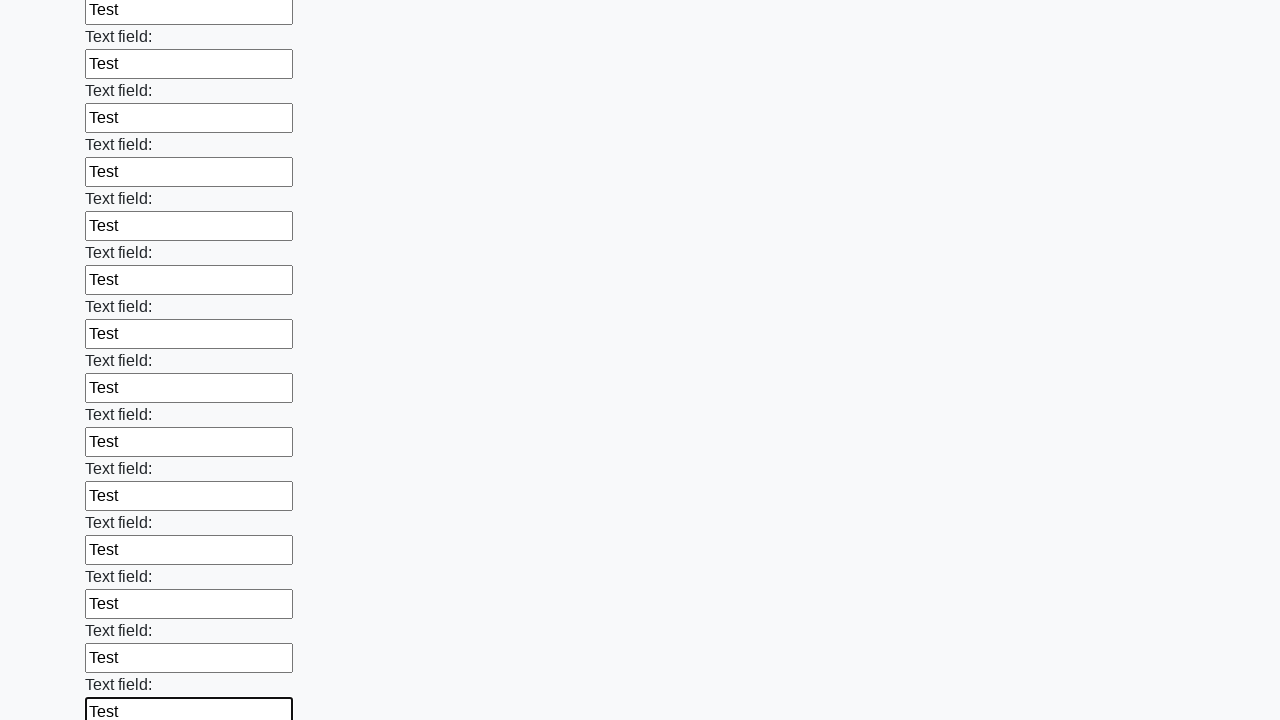

Filled an input field with 'Test' on input >> nth=50
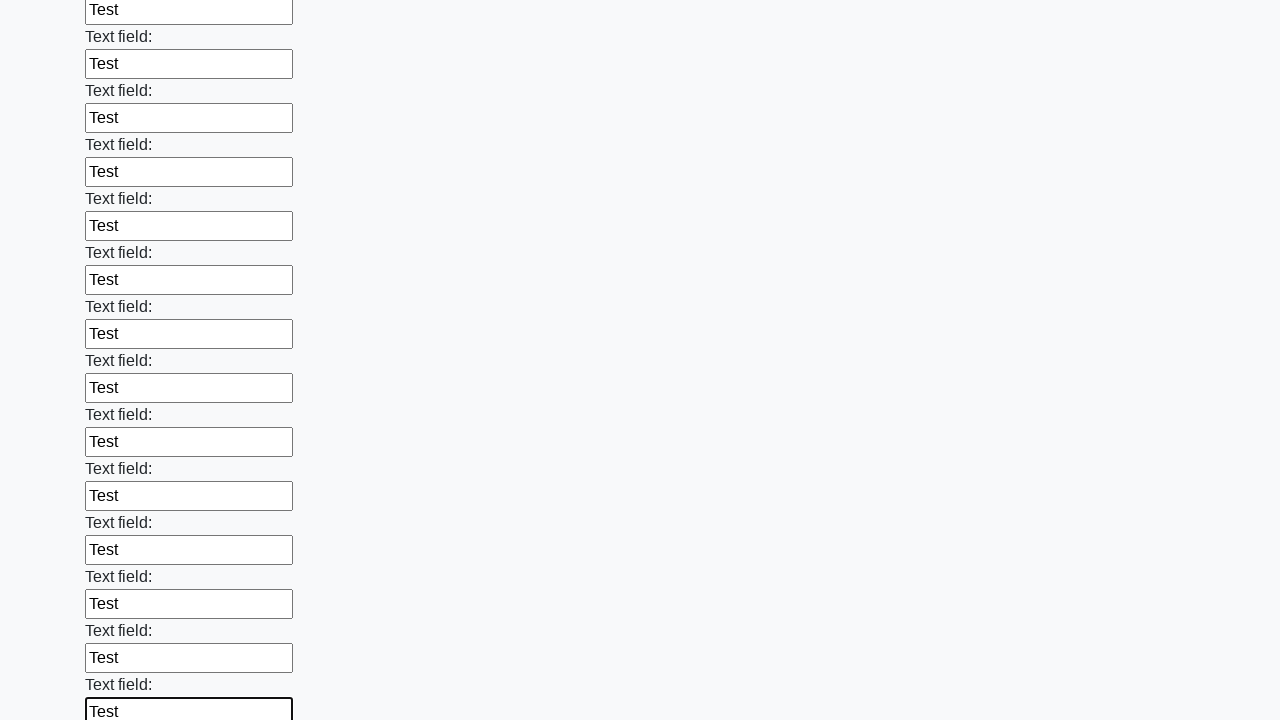

Filled an input field with 'Test' on input >> nth=51
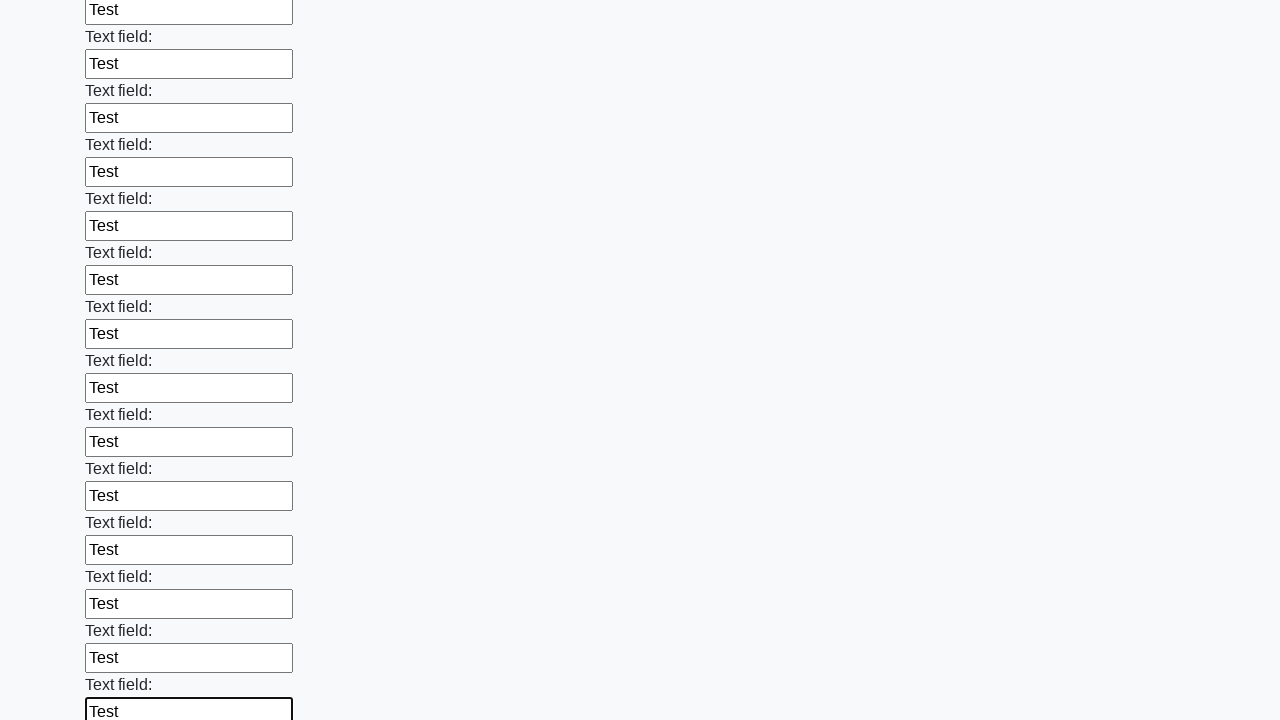

Filled an input field with 'Test' on input >> nth=52
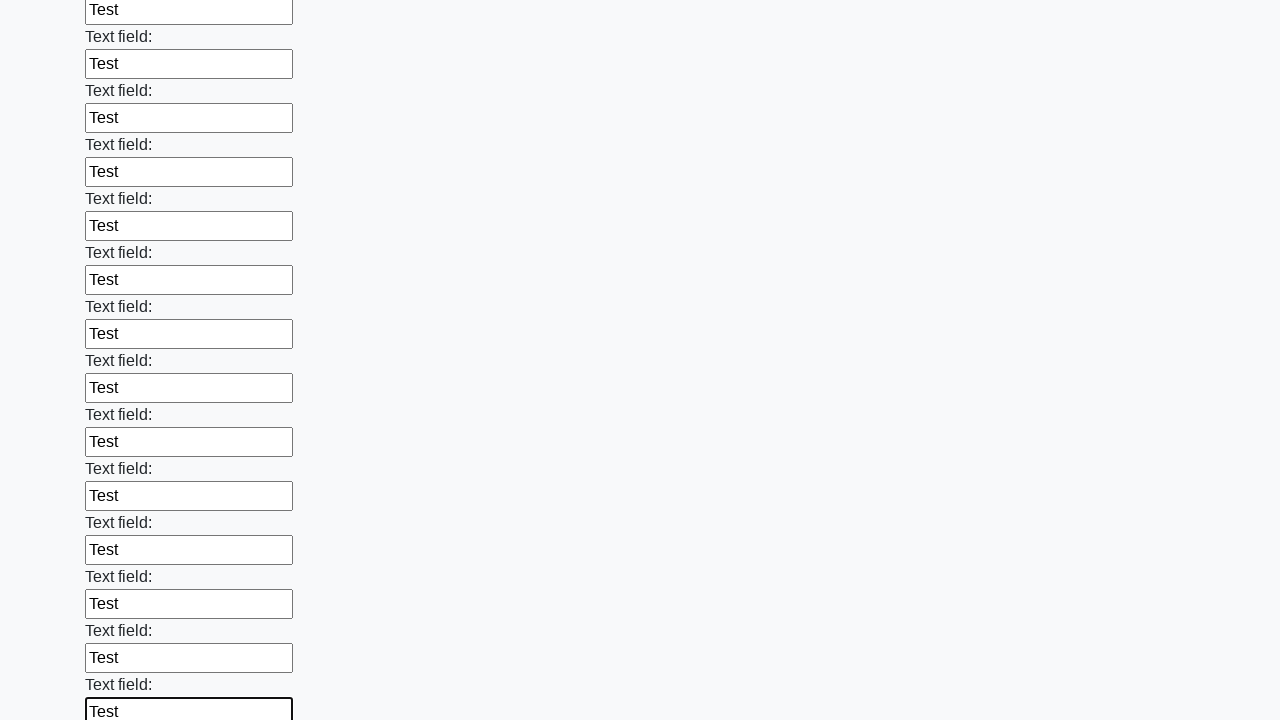

Filled an input field with 'Test' on input >> nth=53
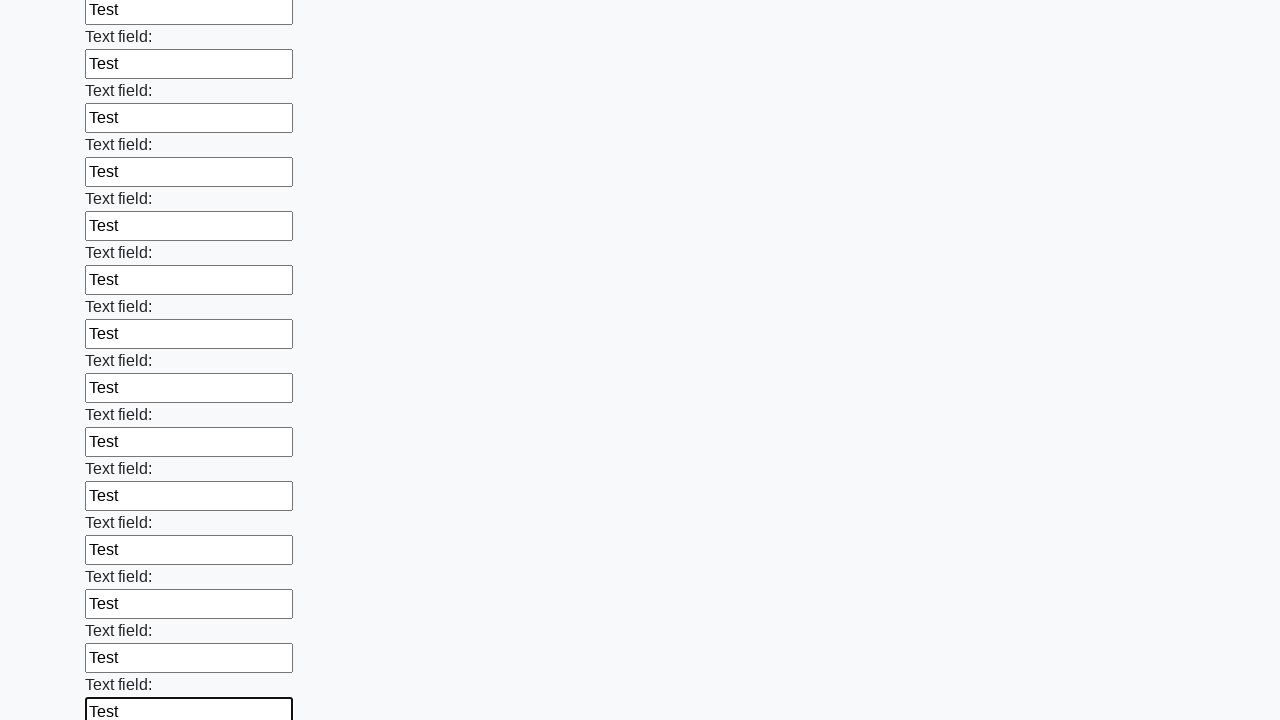

Filled an input field with 'Test' on input >> nth=54
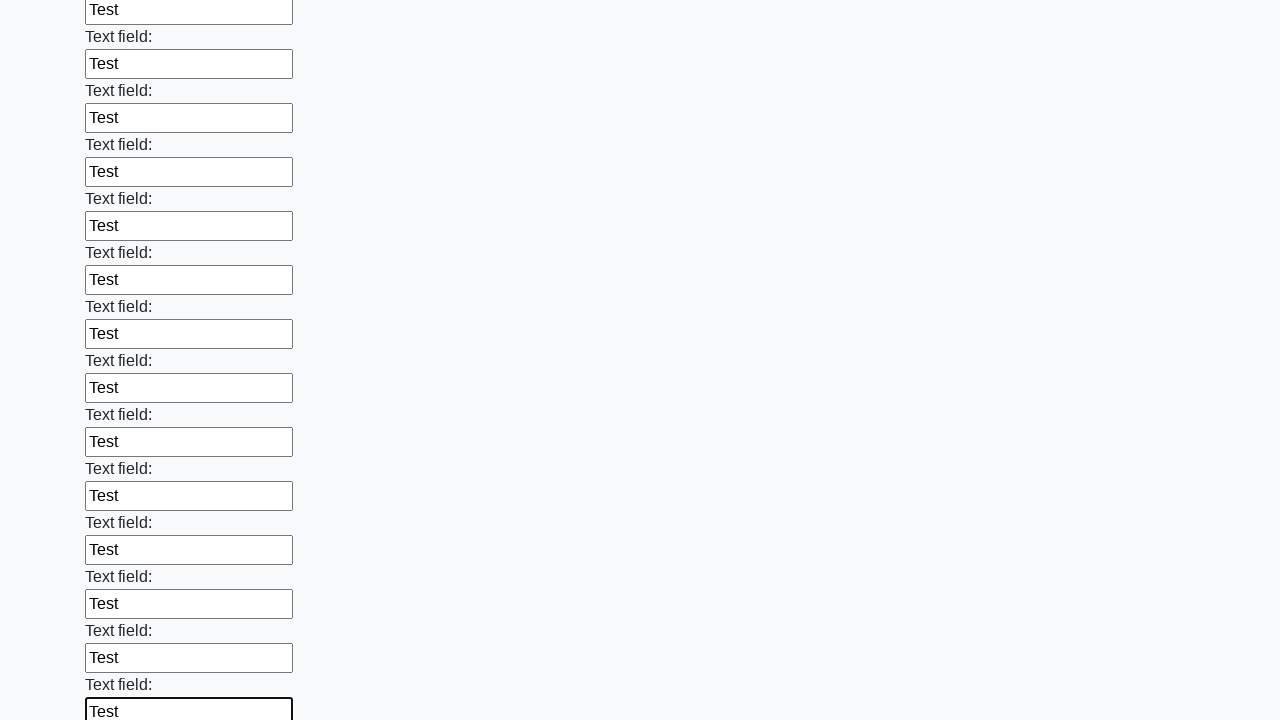

Filled an input field with 'Test' on input >> nth=55
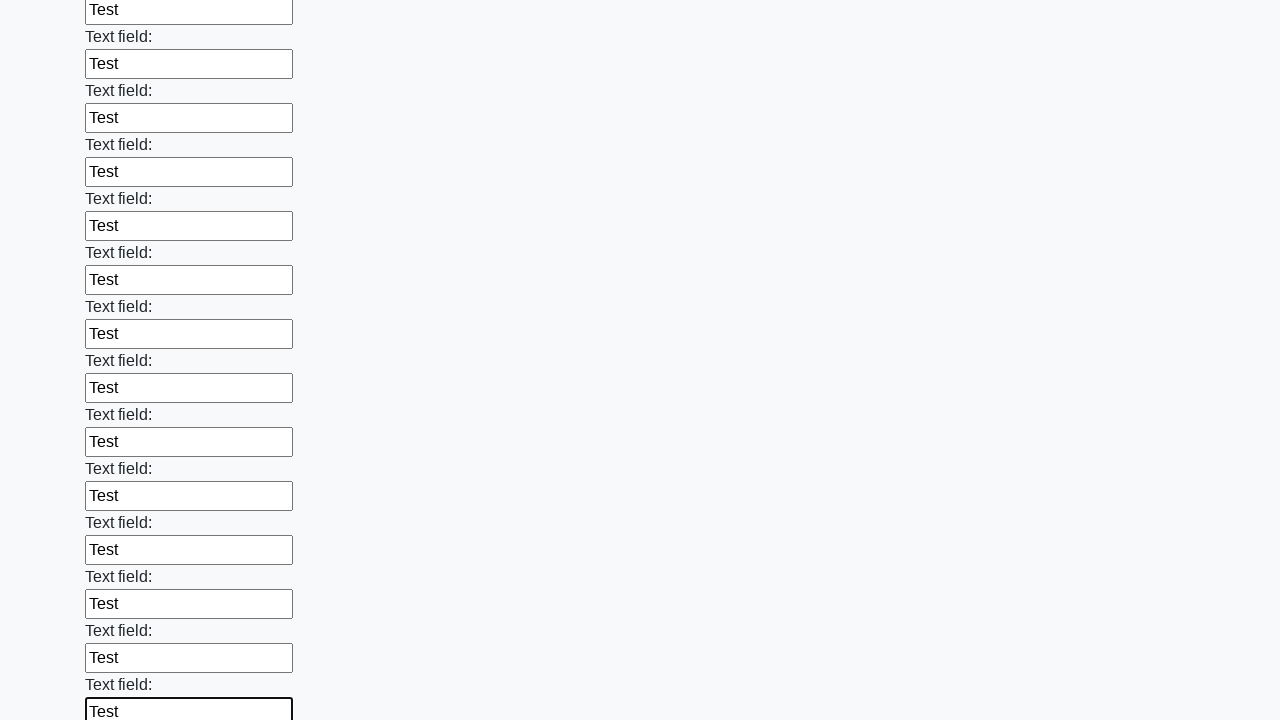

Filled an input field with 'Test' on input >> nth=56
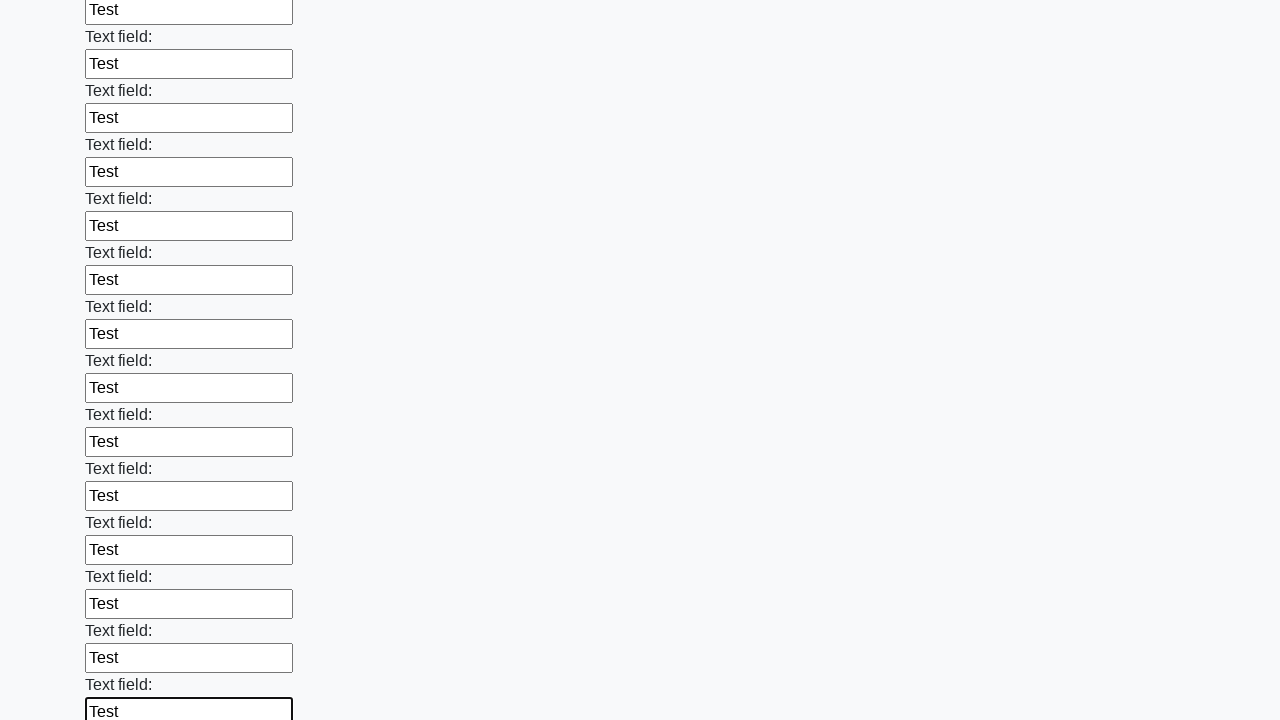

Filled an input field with 'Test' on input >> nth=57
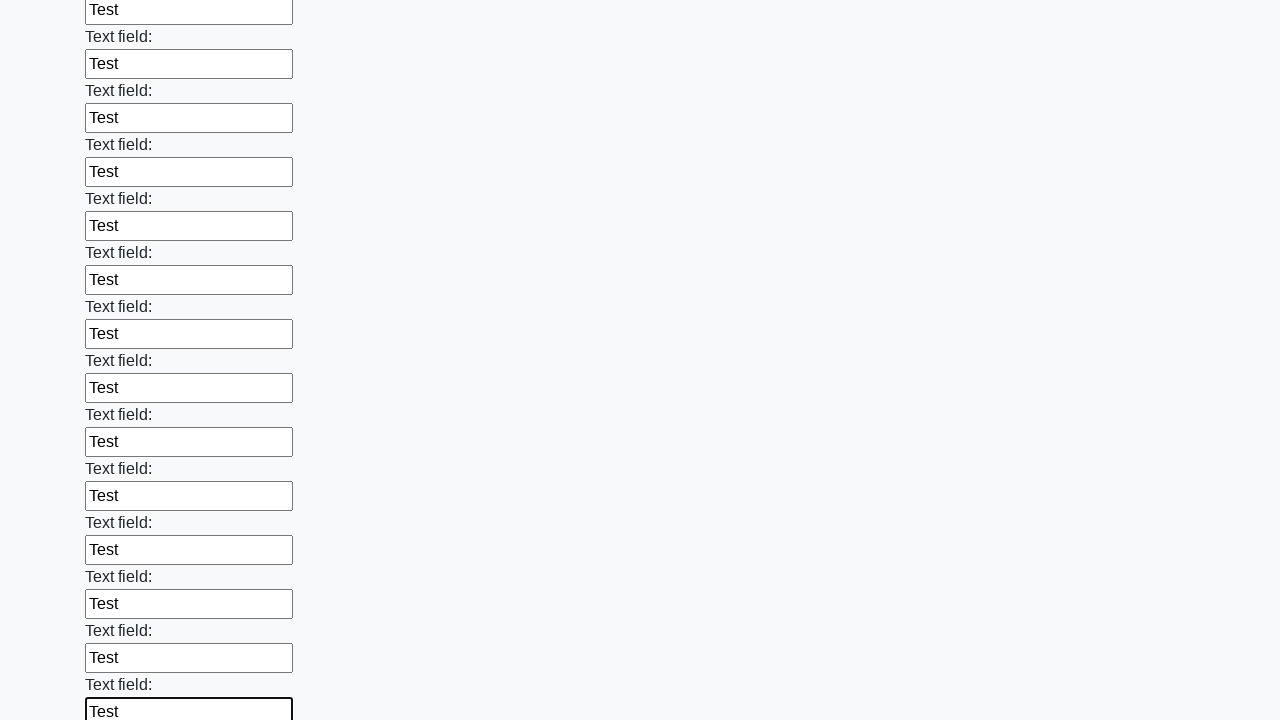

Filled an input field with 'Test' on input >> nth=58
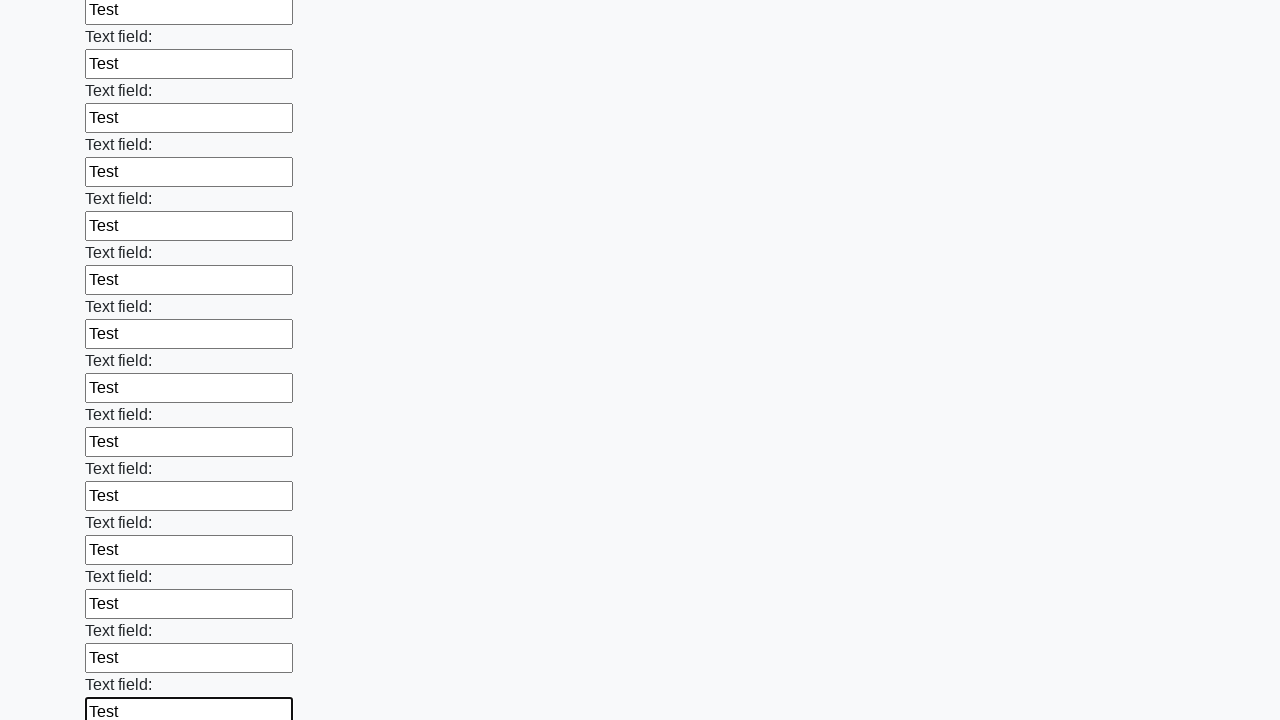

Filled an input field with 'Test' on input >> nth=59
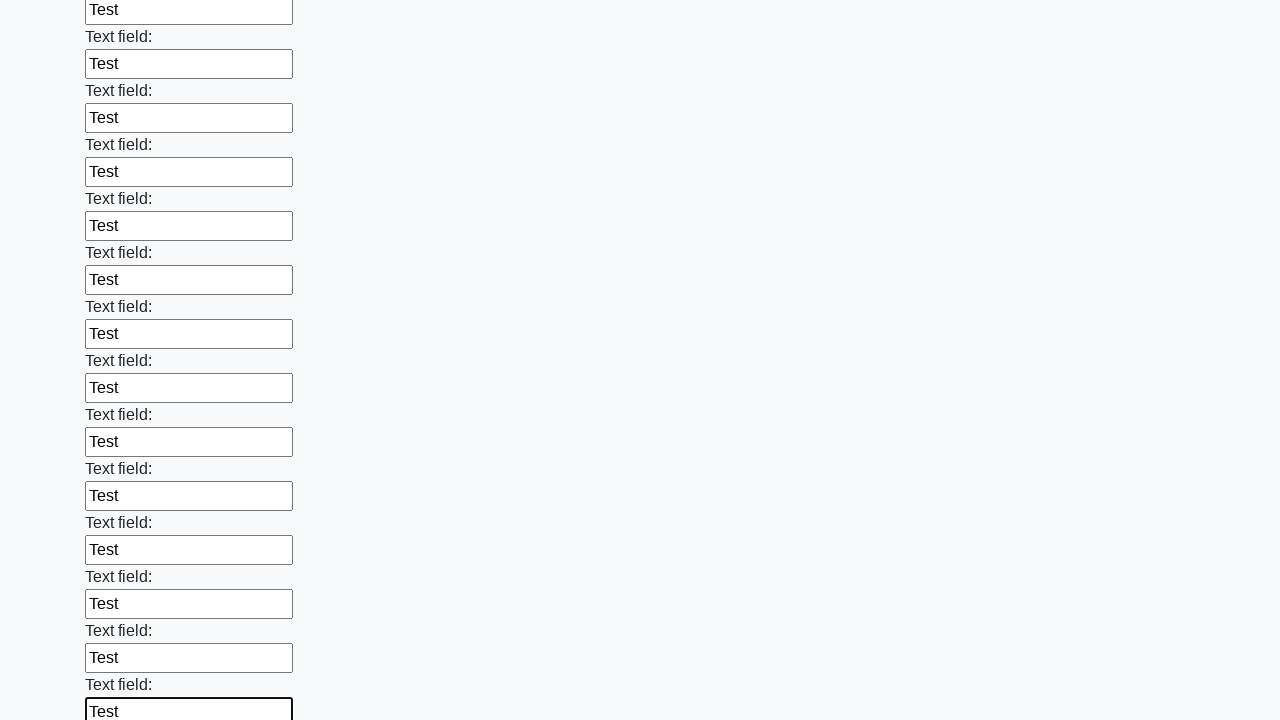

Filled an input field with 'Test' on input >> nth=60
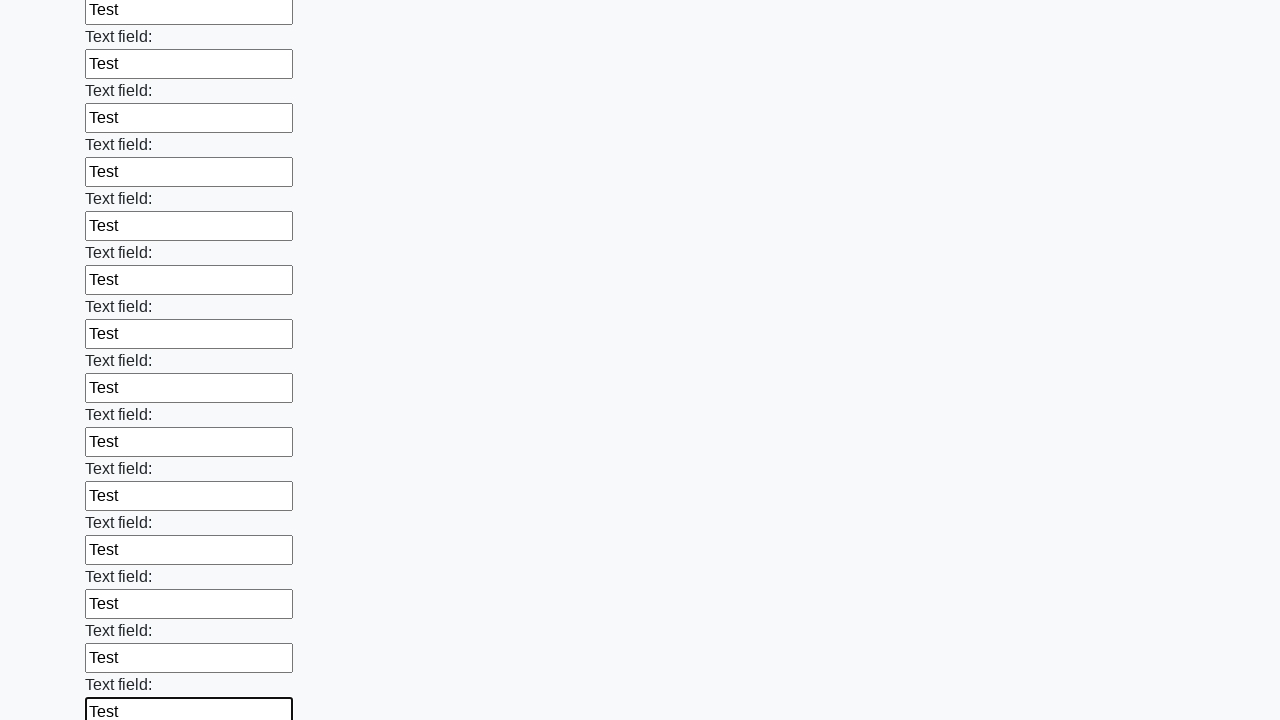

Filled an input field with 'Test' on input >> nth=61
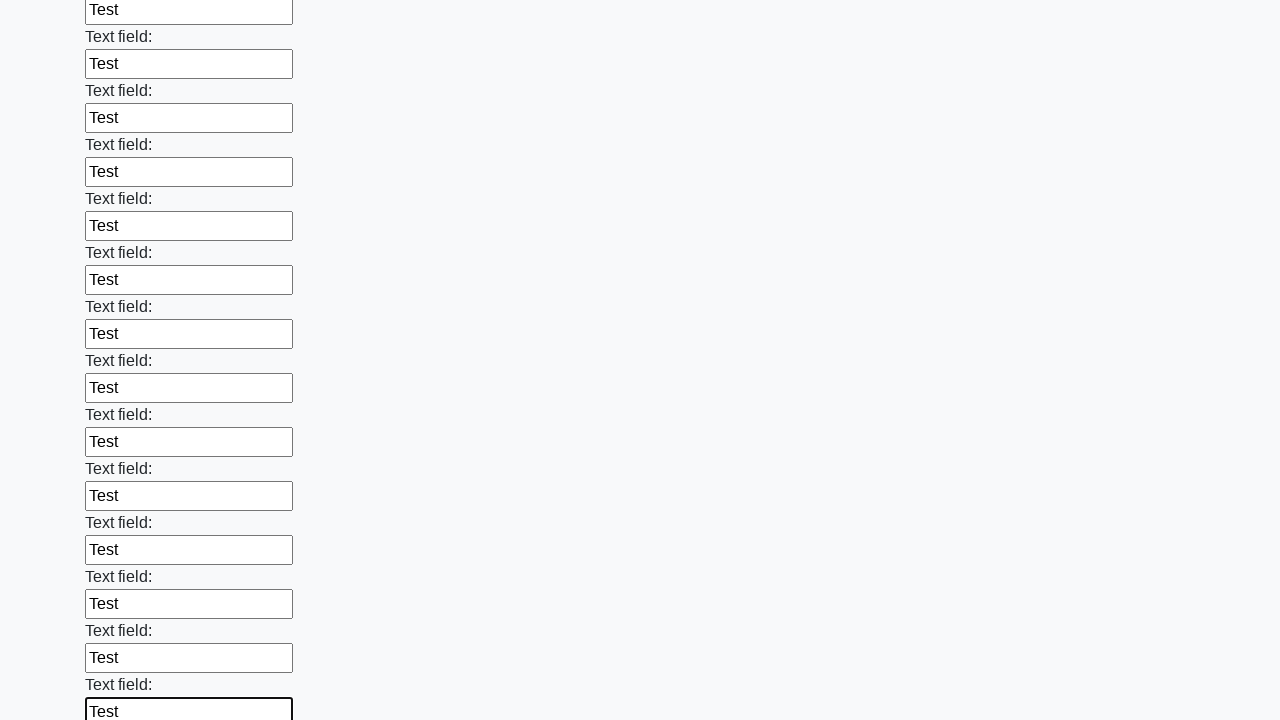

Filled an input field with 'Test' on input >> nth=62
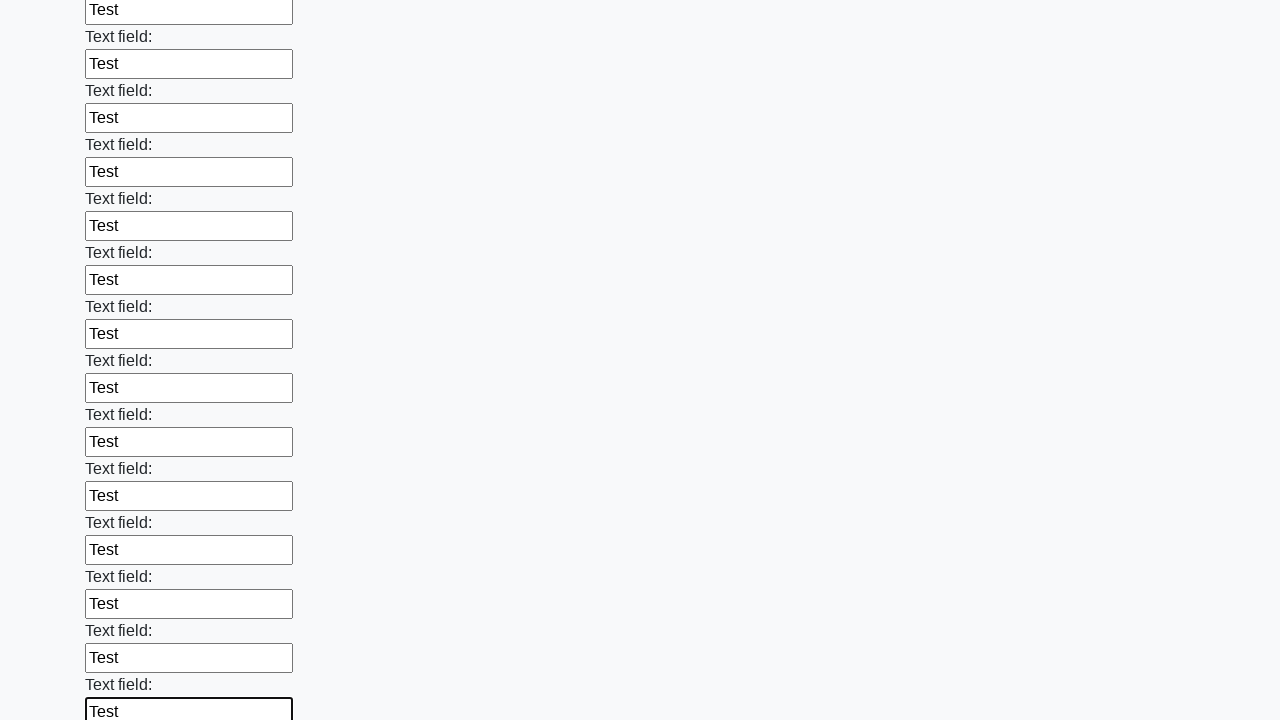

Filled an input field with 'Test' on input >> nth=63
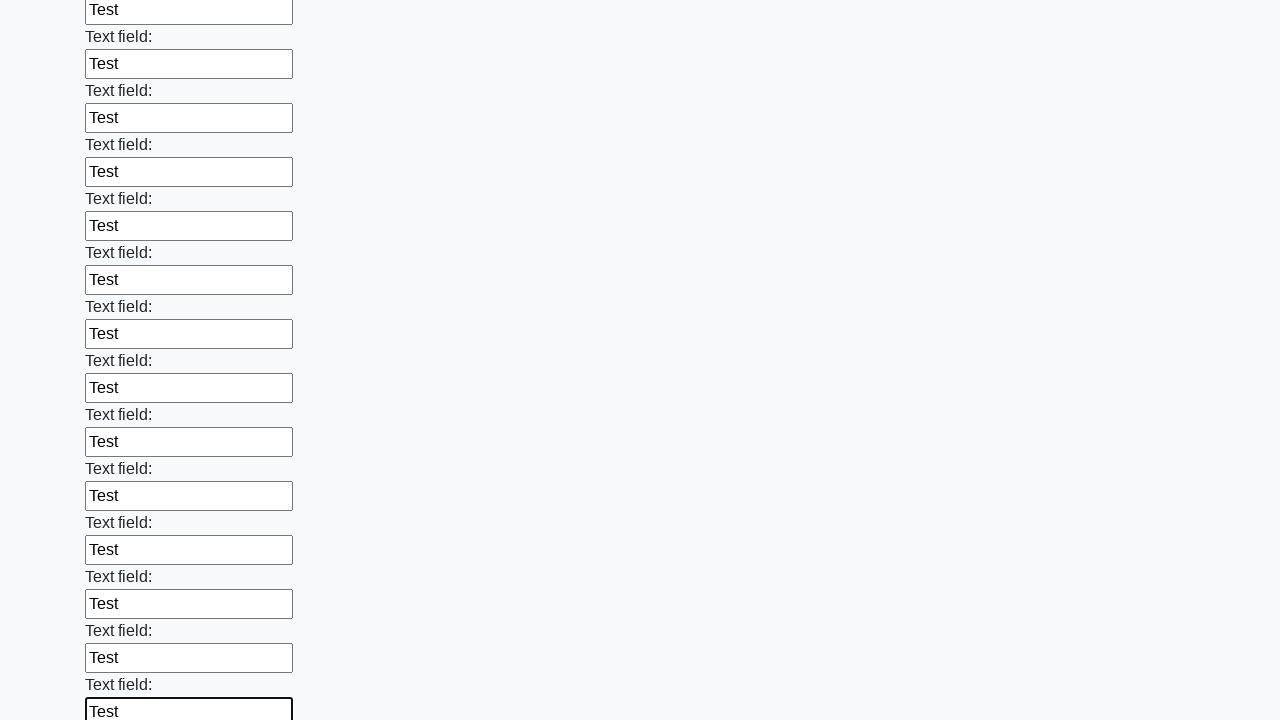

Filled an input field with 'Test' on input >> nth=64
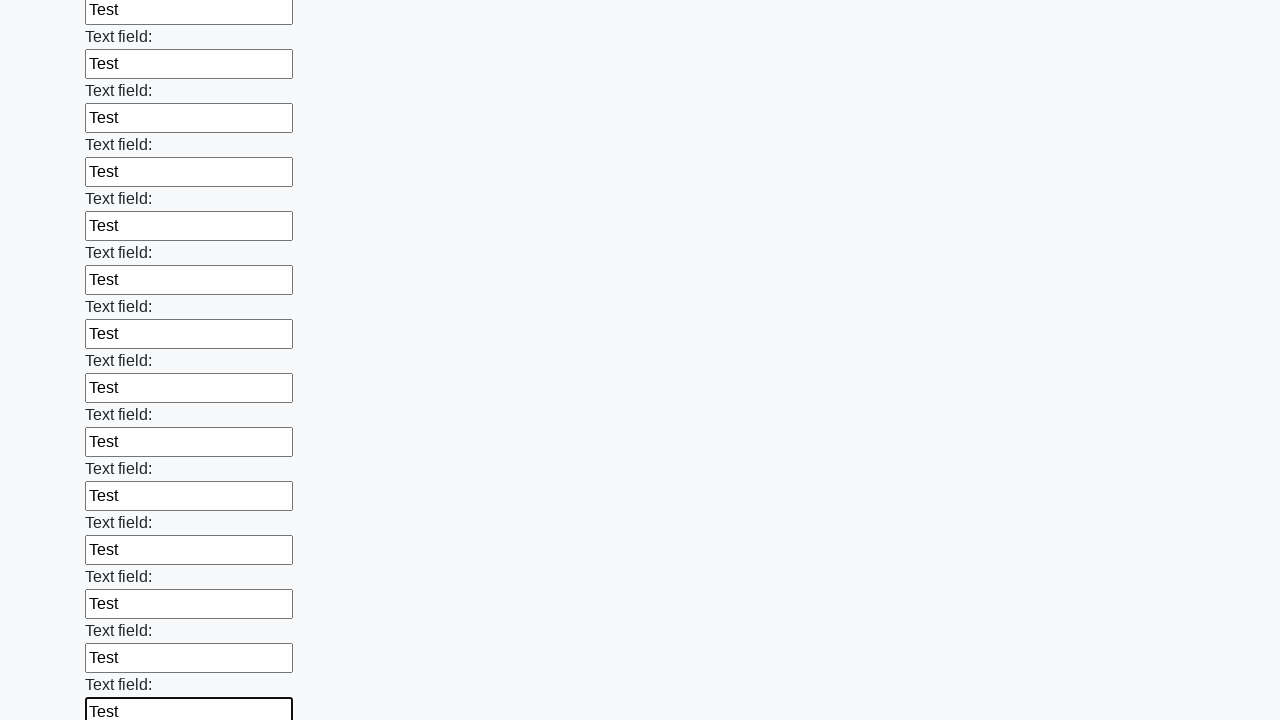

Filled an input field with 'Test' on input >> nth=65
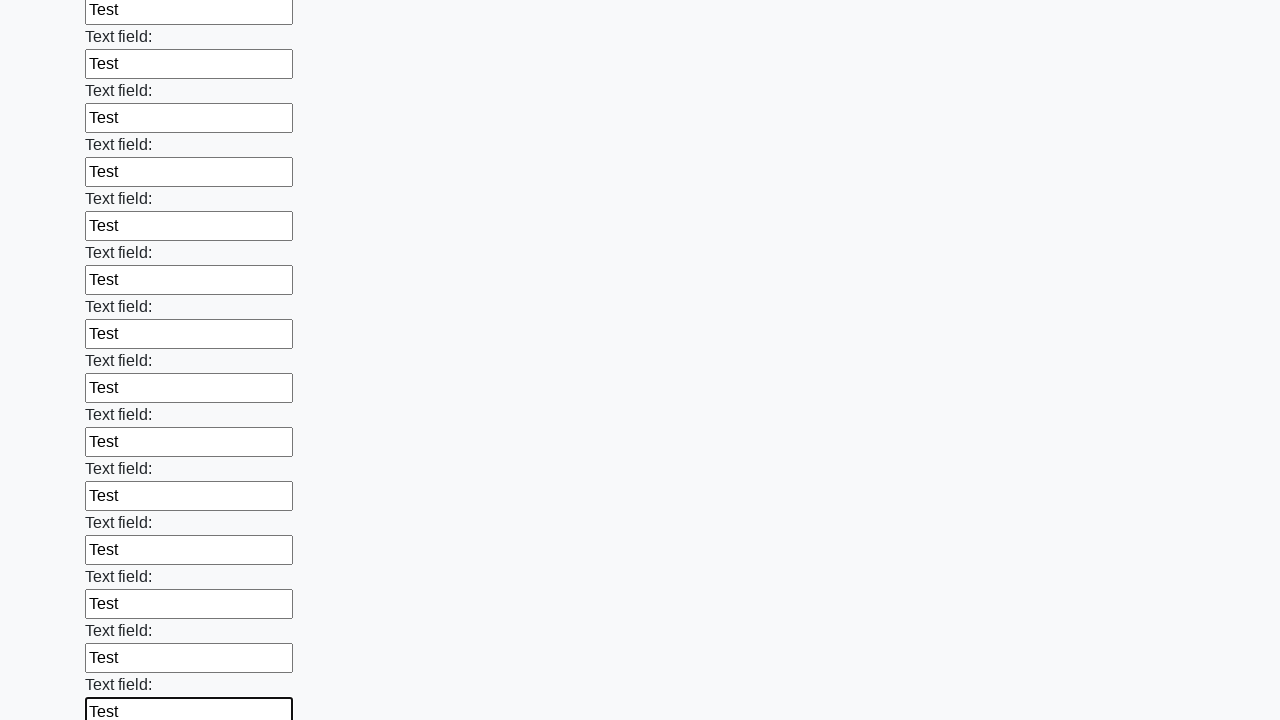

Filled an input field with 'Test' on input >> nth=66
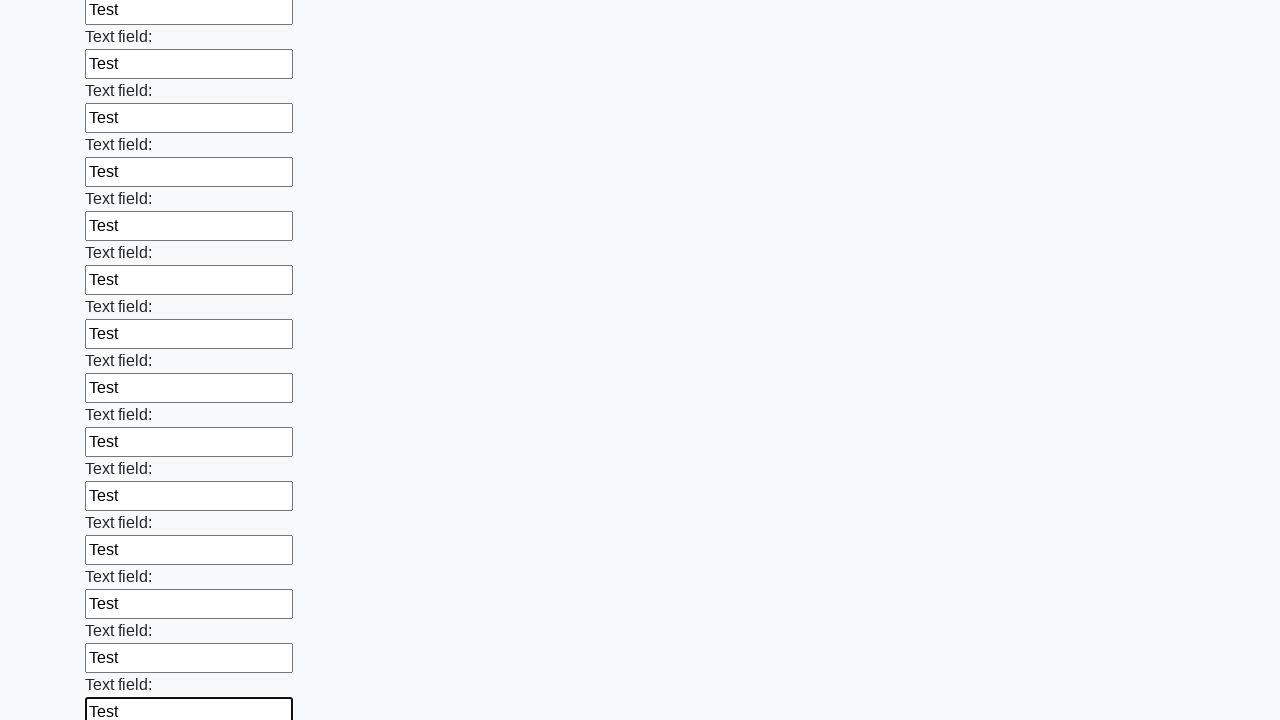

Filled an input field with 'Test' on input >> nth=67
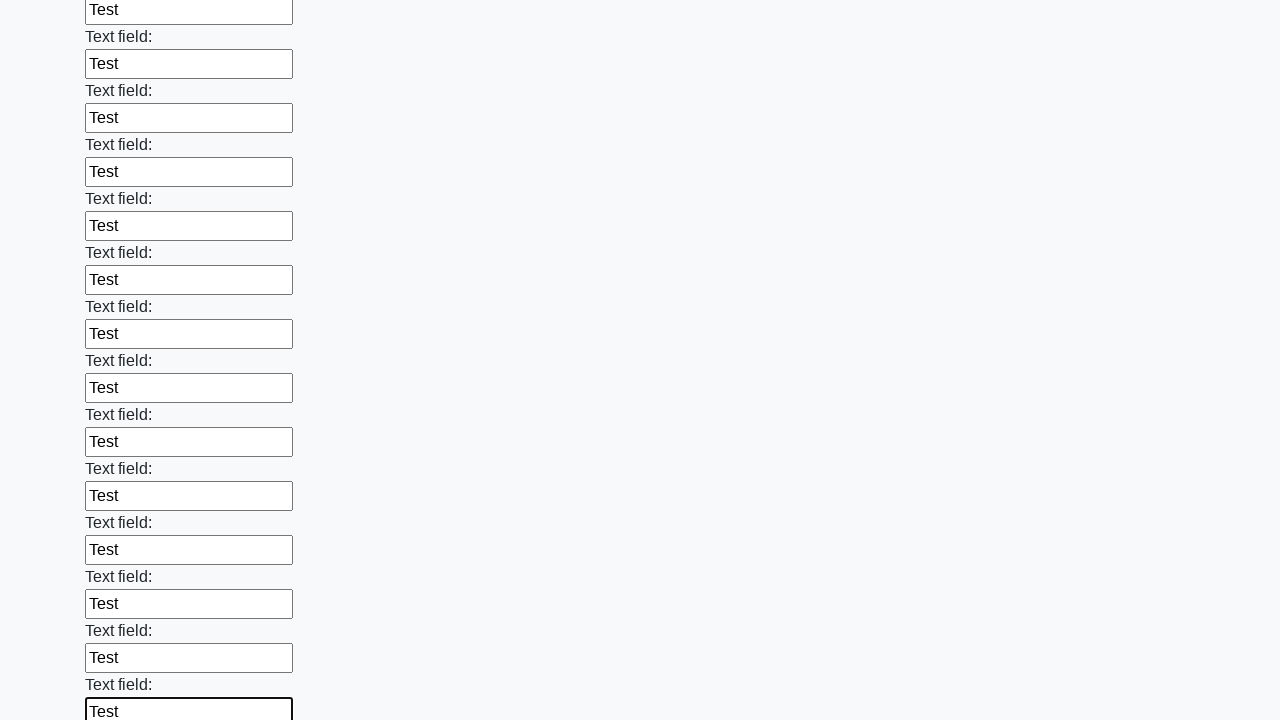

Filled an input field with 'Test' on input >> nth=68
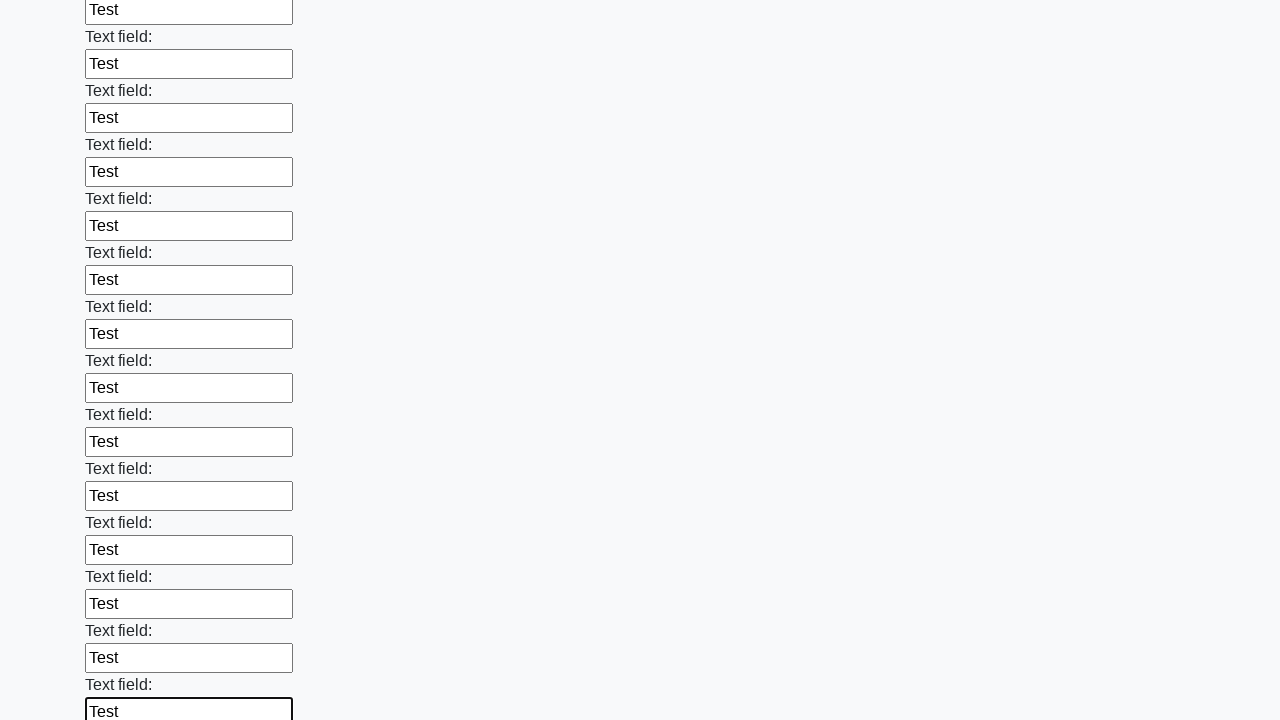

Filled an input field with 'Test' on input >> nth=69
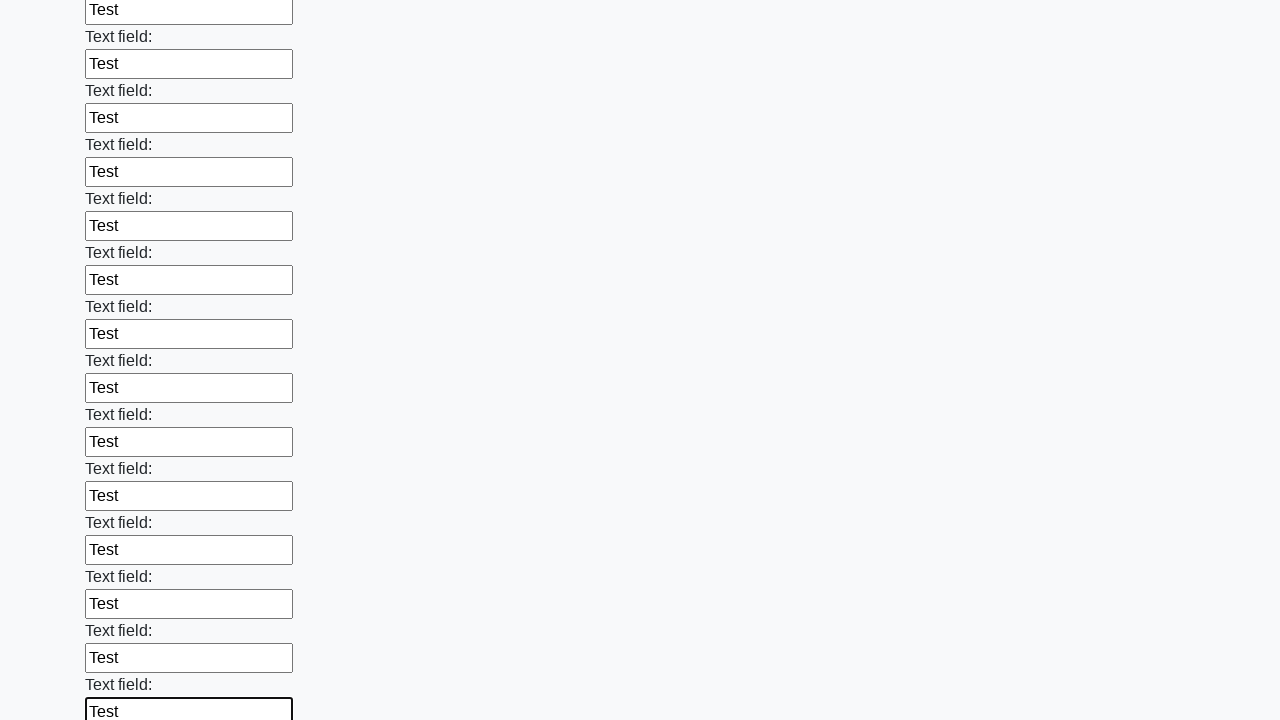

Filled an input field with 'Test' on input >> nth=70
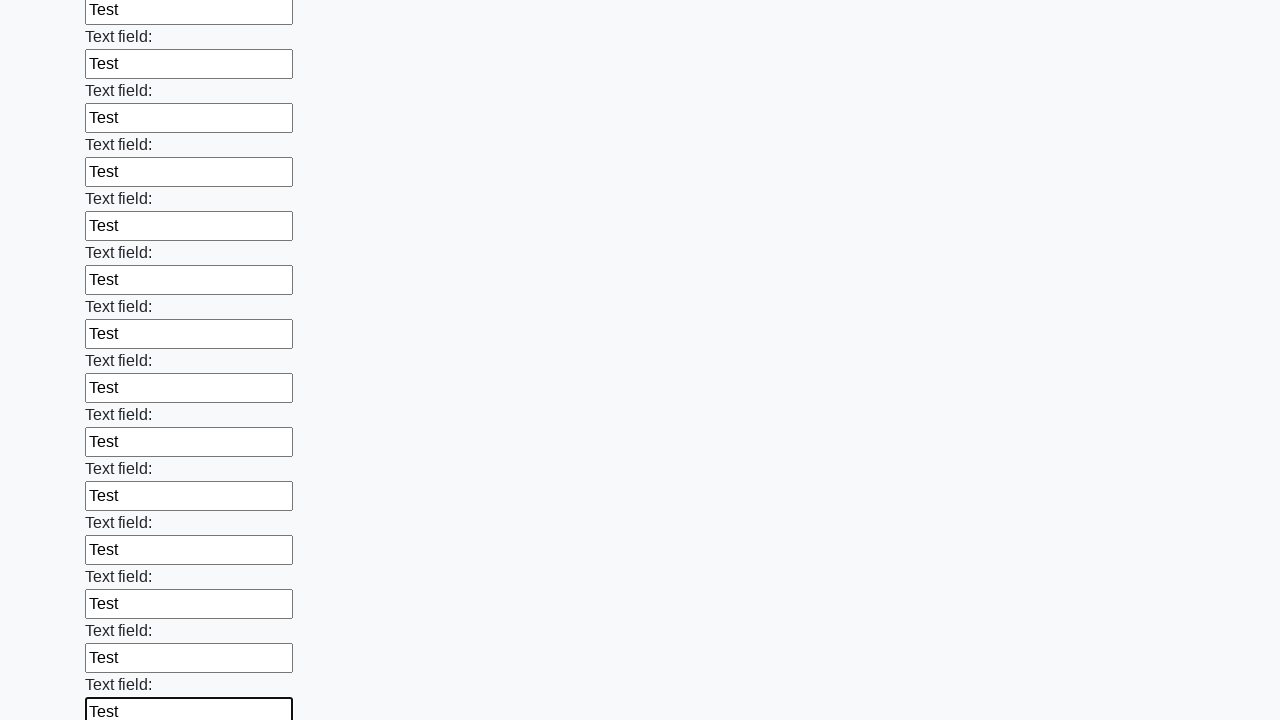

Filled an input field with 'Test' on input >> nth=71
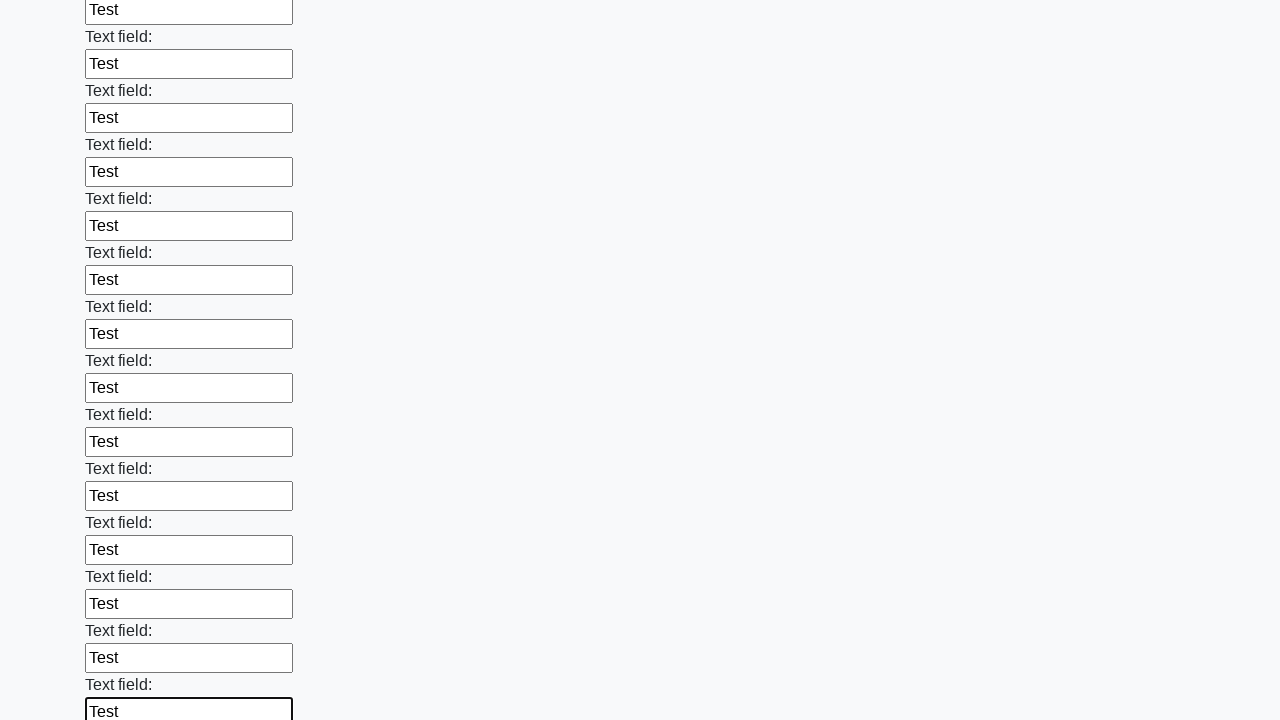

Filled an input field with 'Test' on input >> nth=72
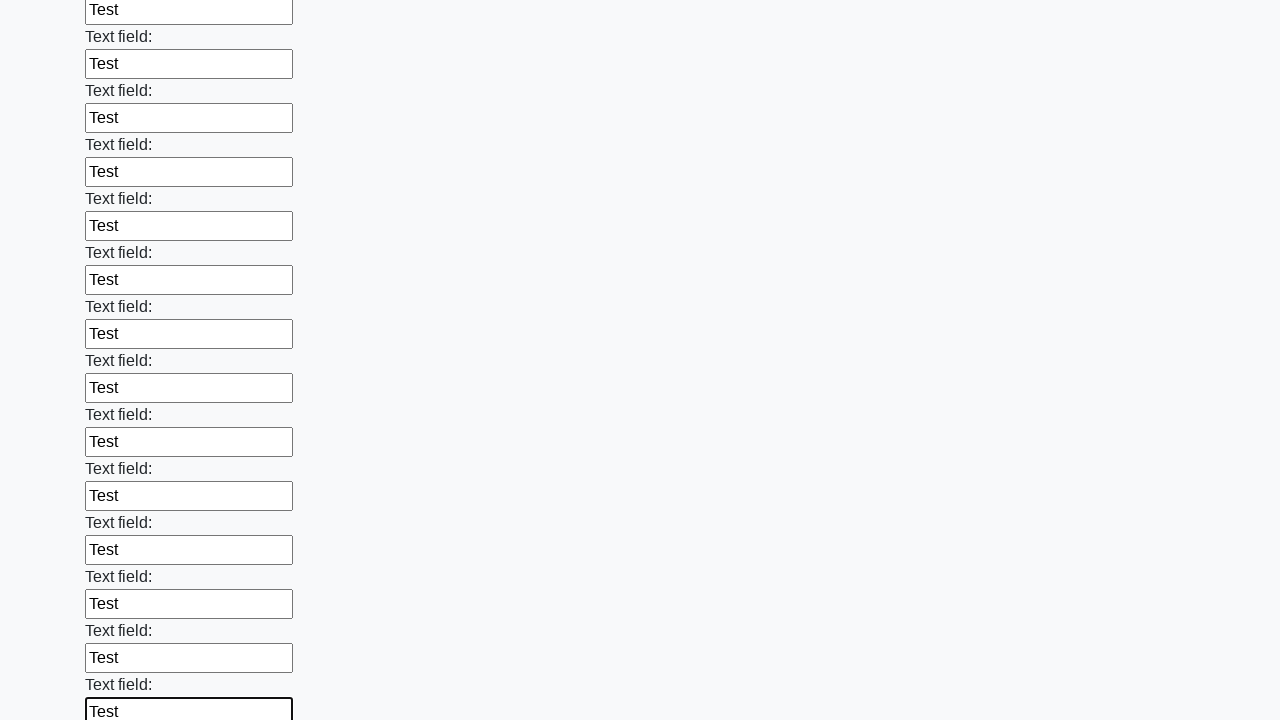

Filled an input field with 'Test' on input >> nth=73
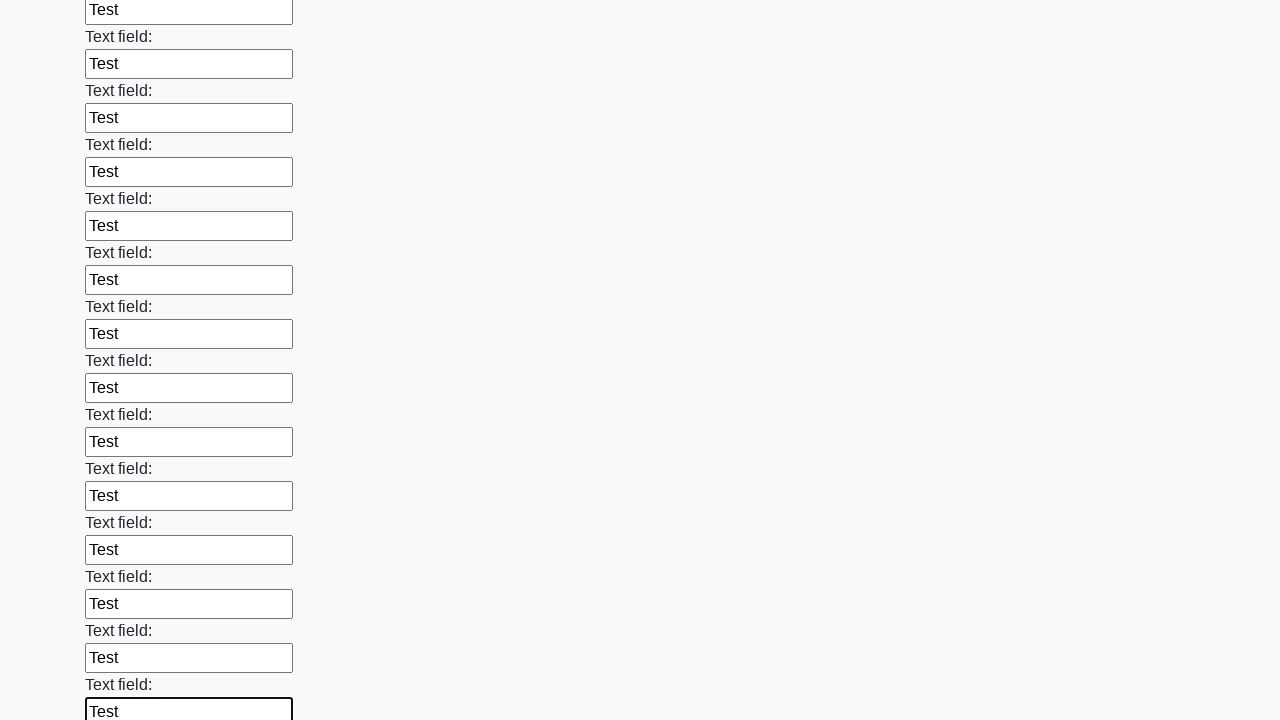

Filled an input field with 'Test' on input >> nth=74
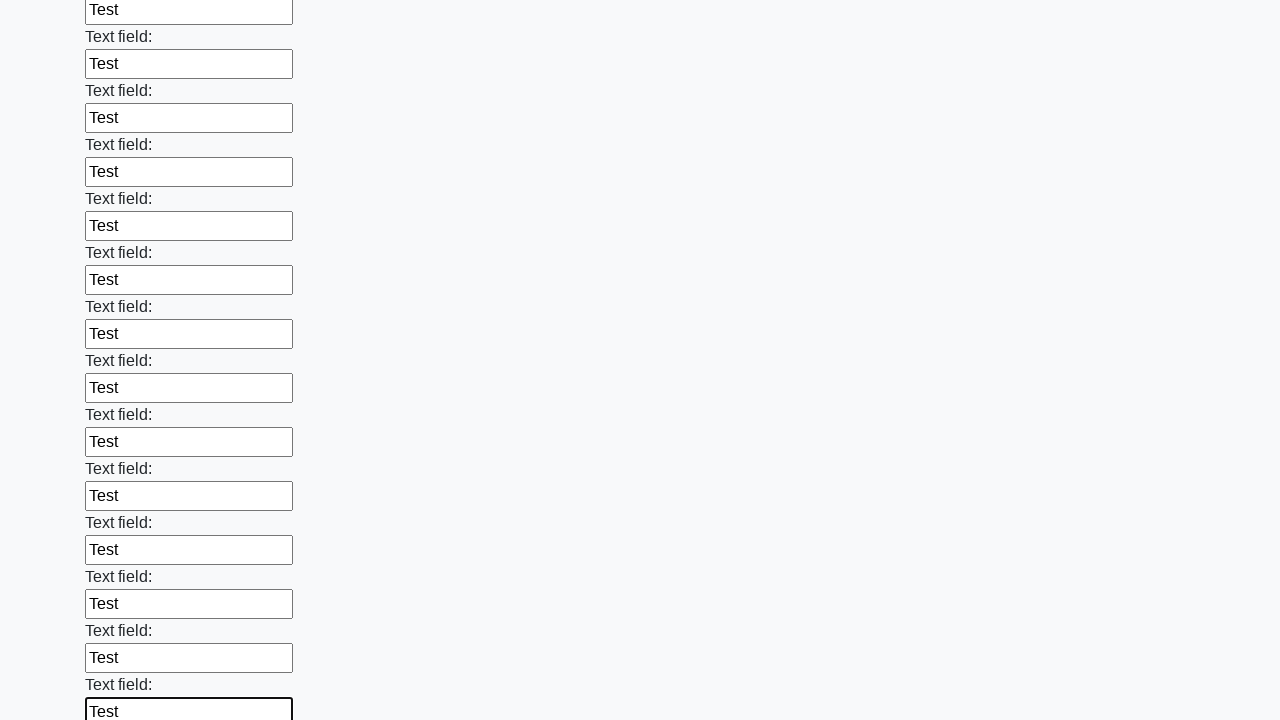

Filled an input field with 'Test' on input >> nth=75
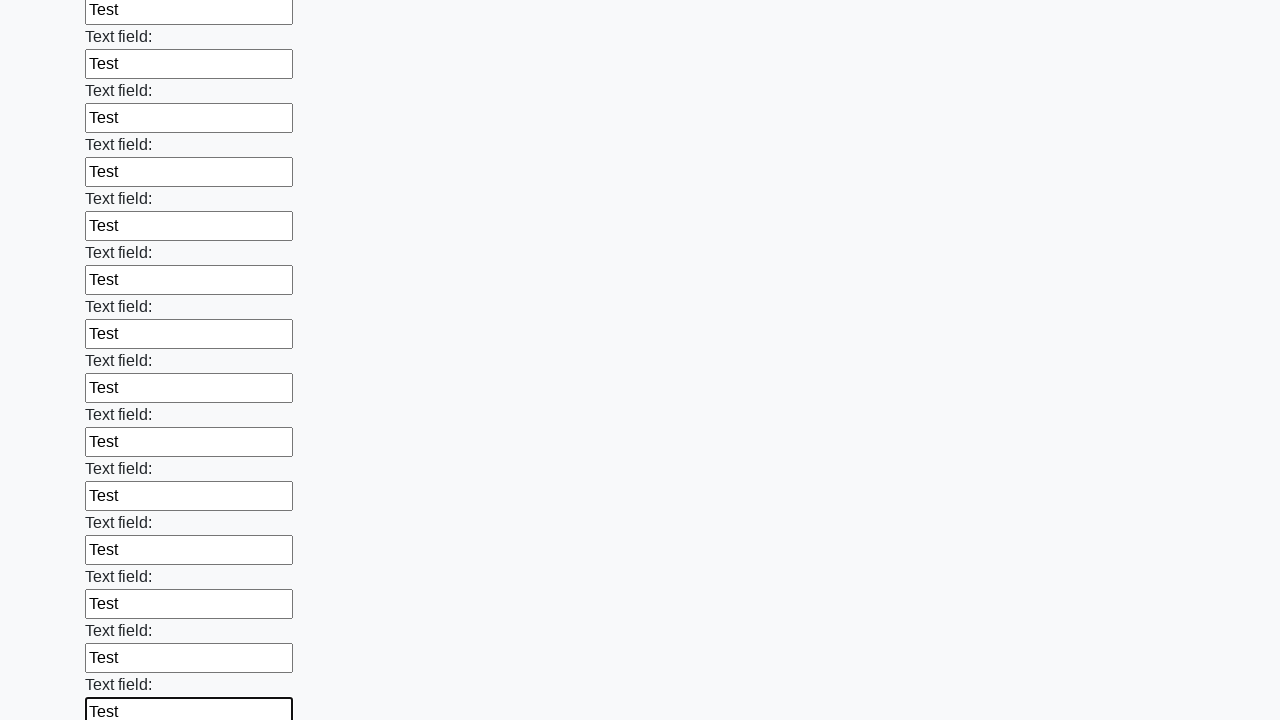

Filled an input field with 'Test' on input >> nth=76
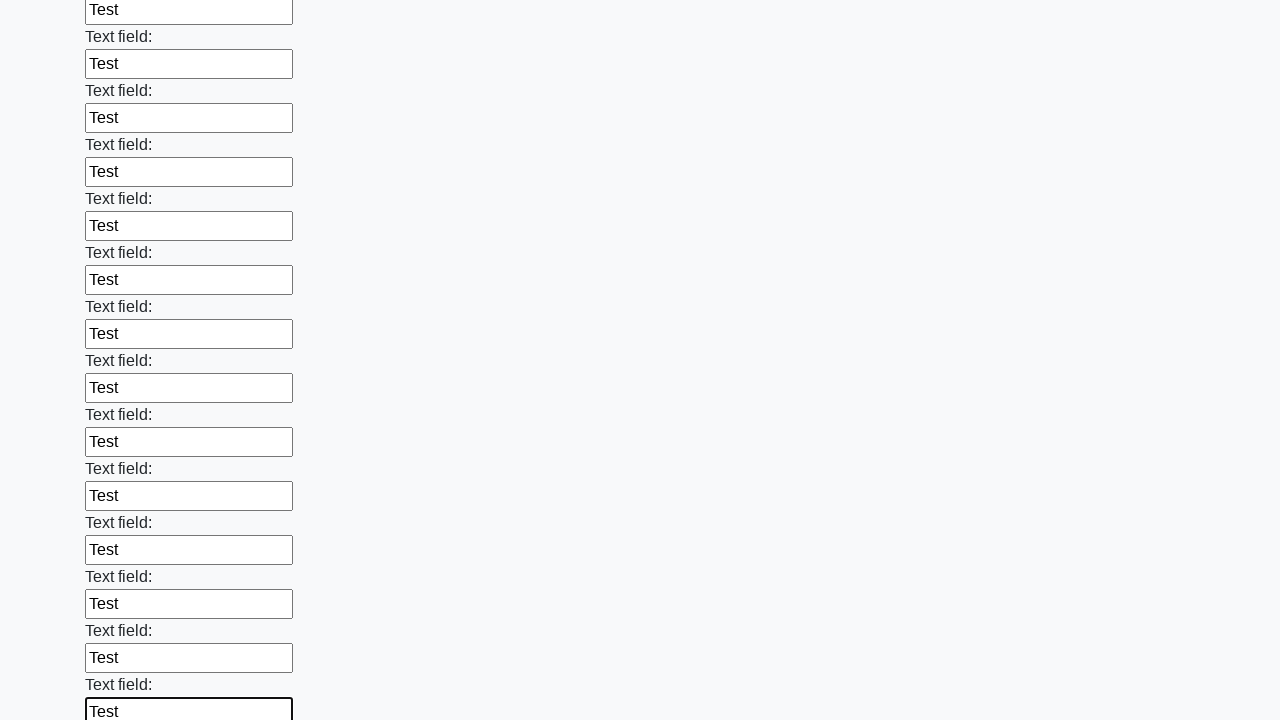

Filled an input field with 'Test' on input >> nth=77
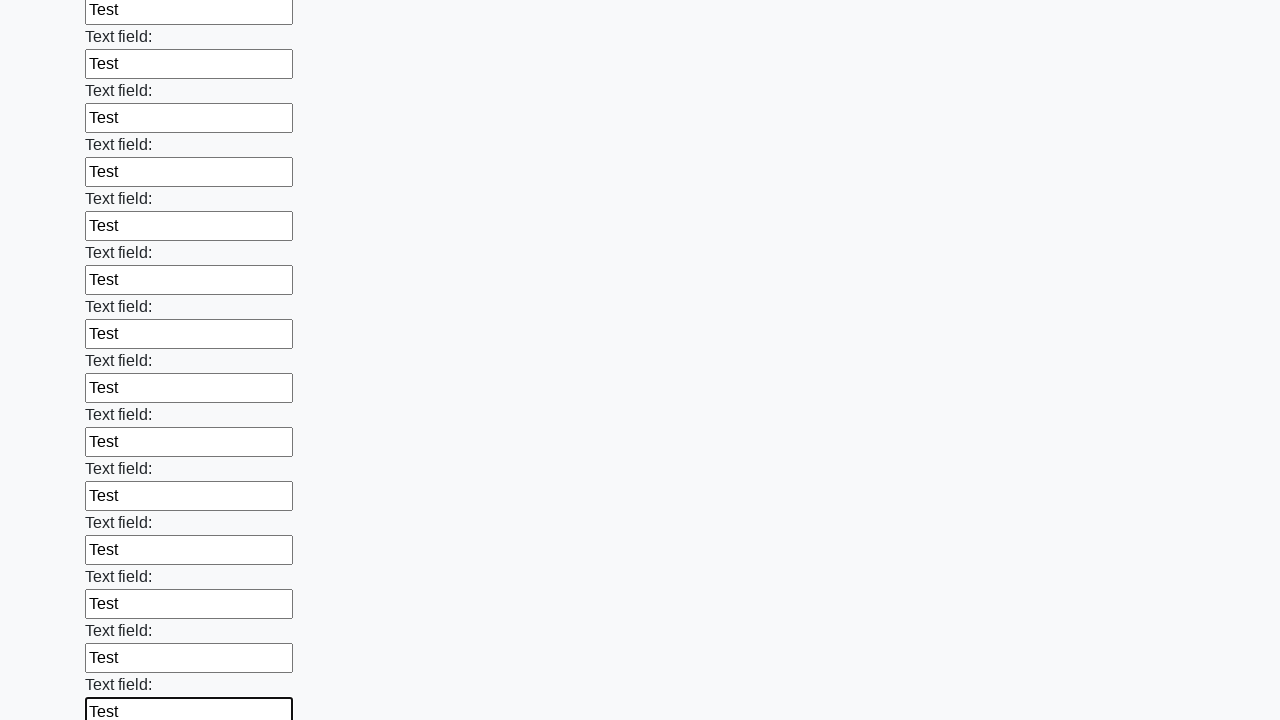

Filled an input field with 'Test' on input >> nth=78
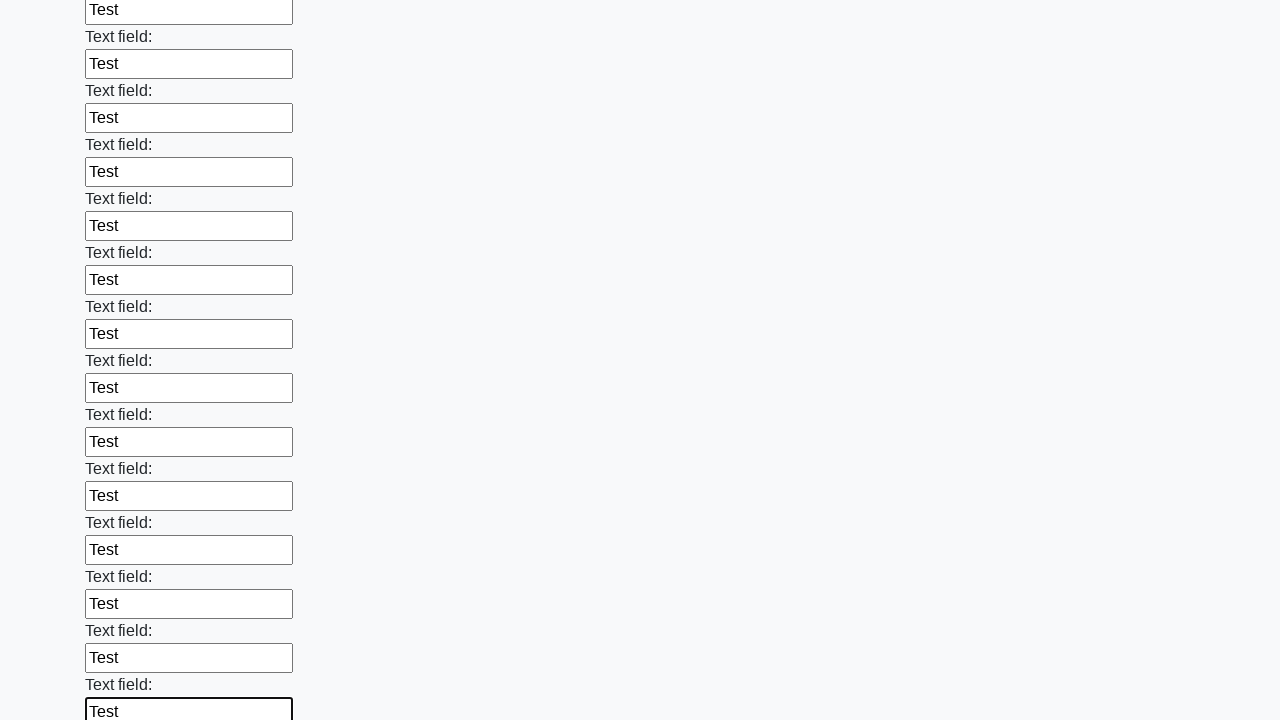

Filled an input field with 'Test' on input >> nth=79
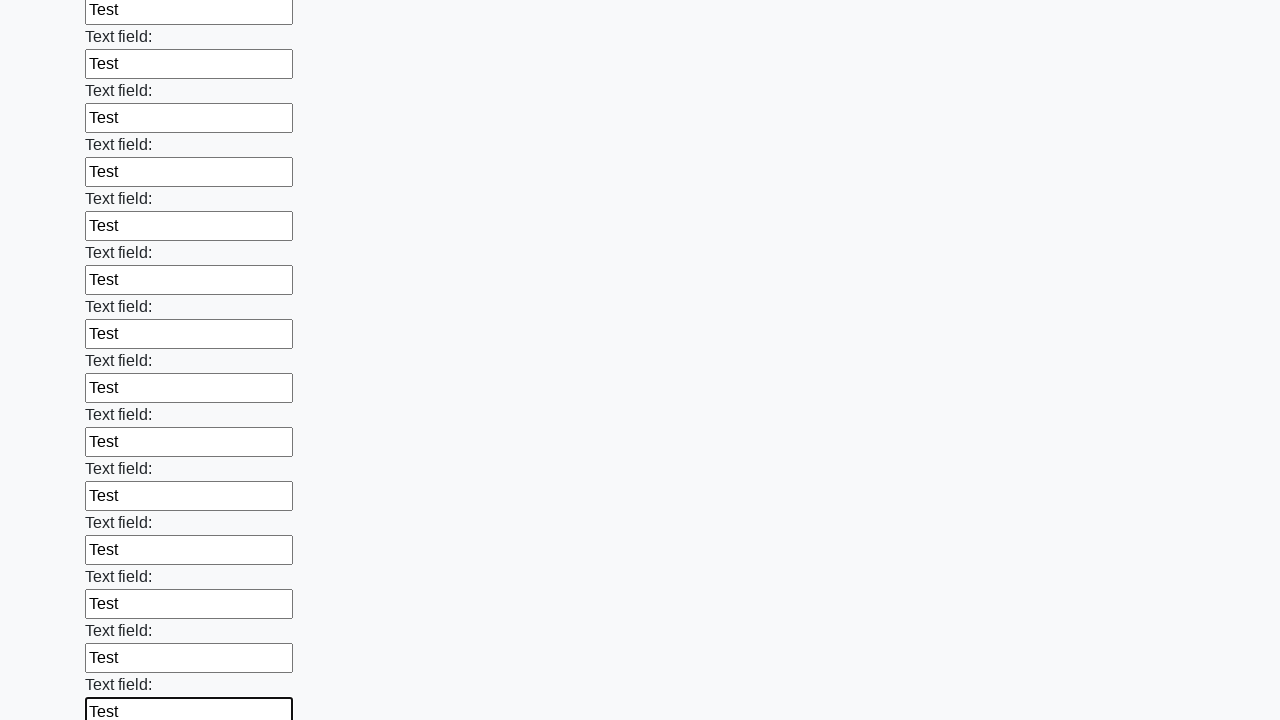

Filled an input field with 'Test' on input >> nth=80
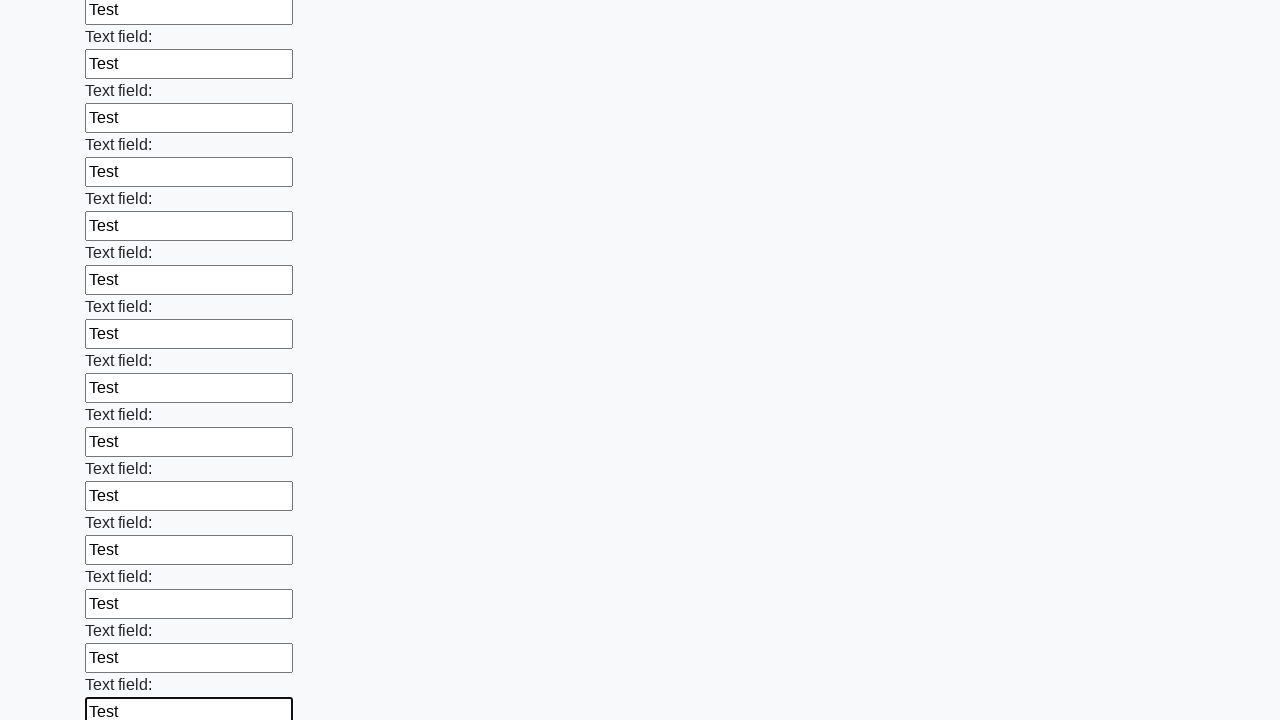

Filled an input field with 'Test' on input >> nth=81
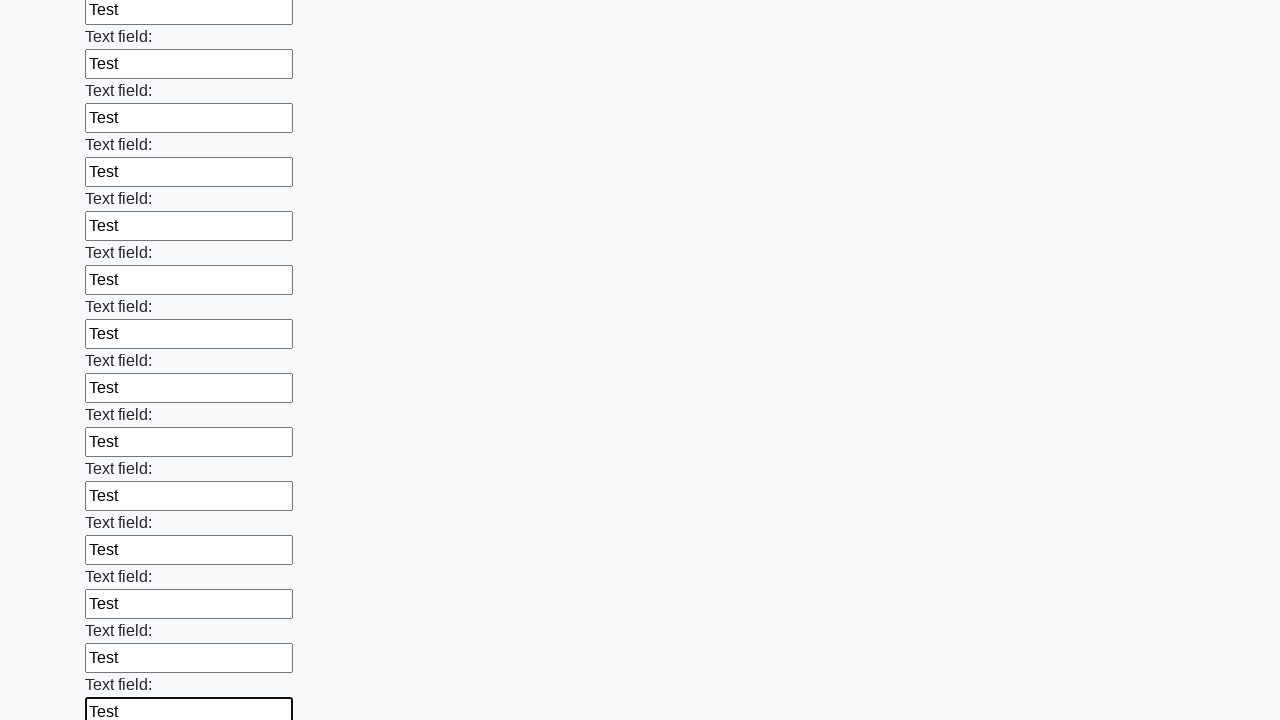

Filled an input field with 'Test' on input >> nth=82
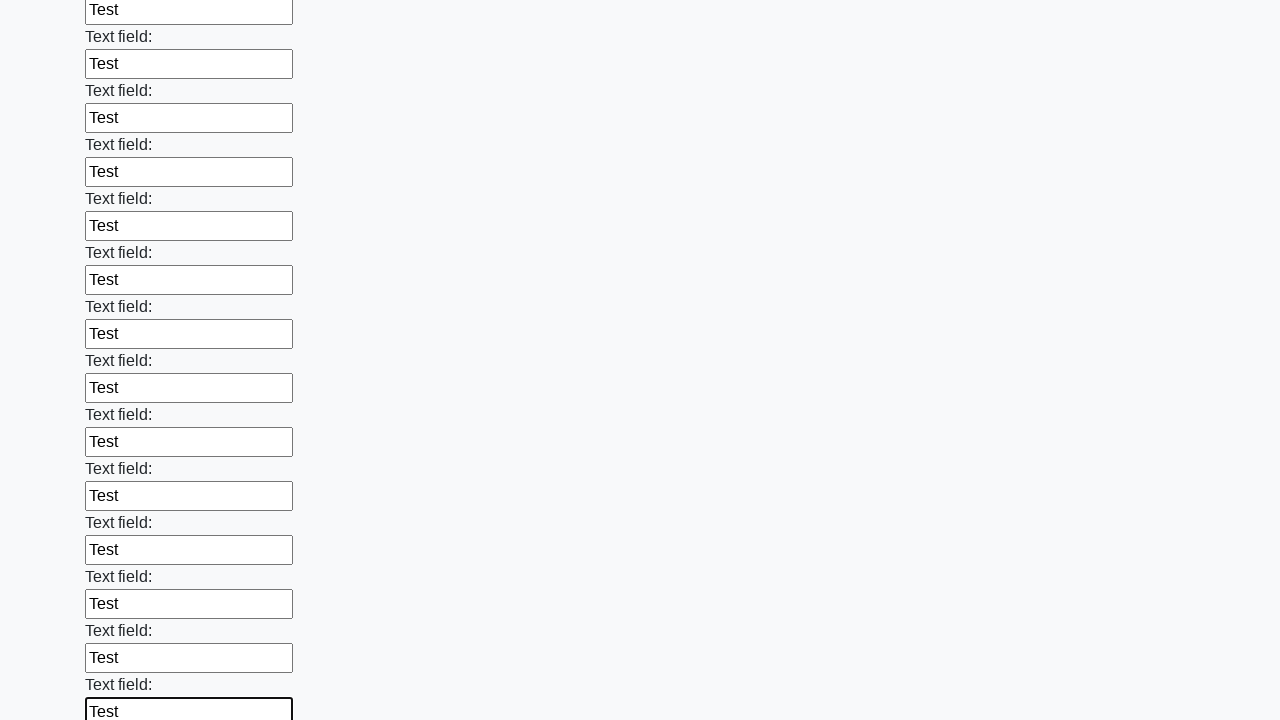

Filled an input field with 'Test' on input >> nth=83
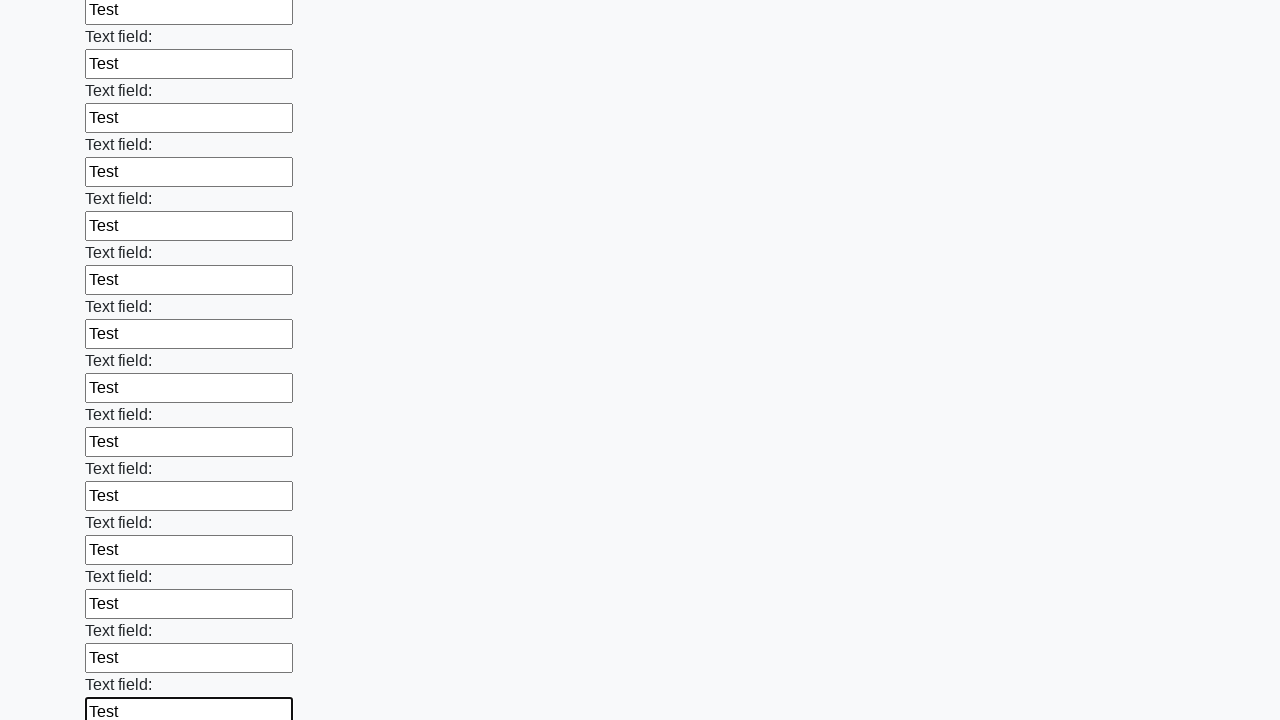

Filled an input field with 'Test' on input >> nth=84
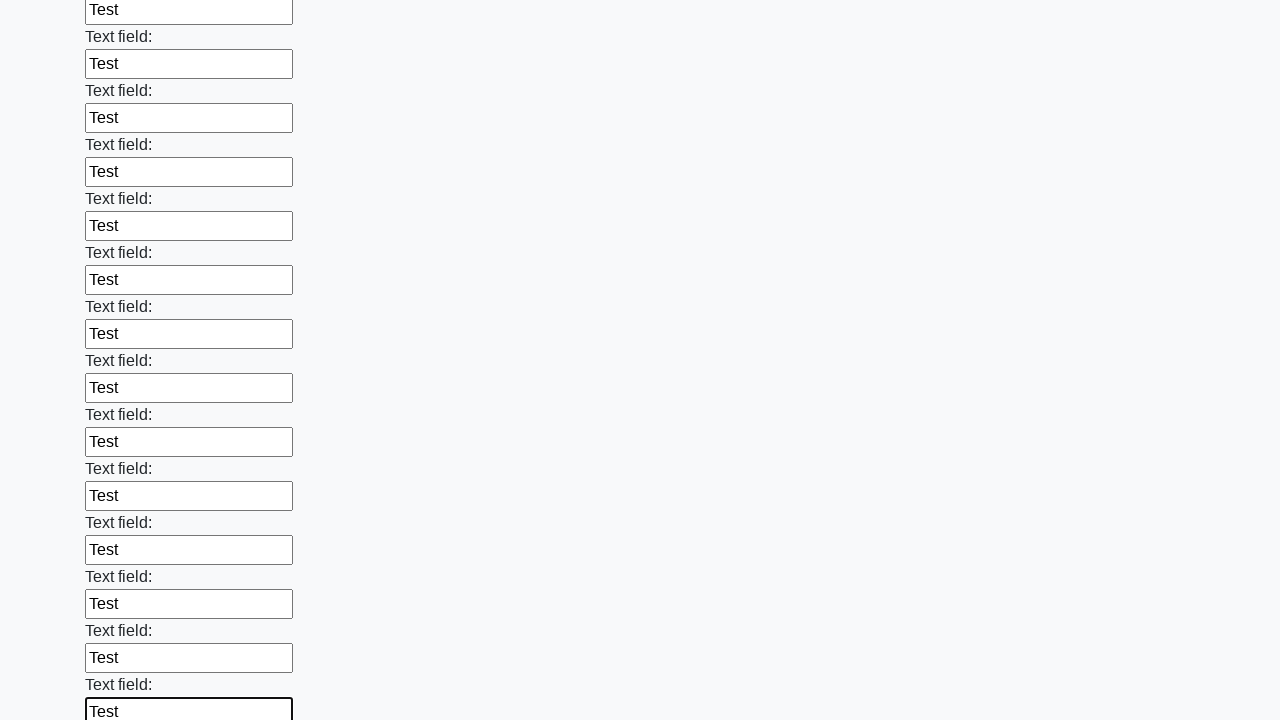

Filled an input field with 'Test' on input >> nth=85
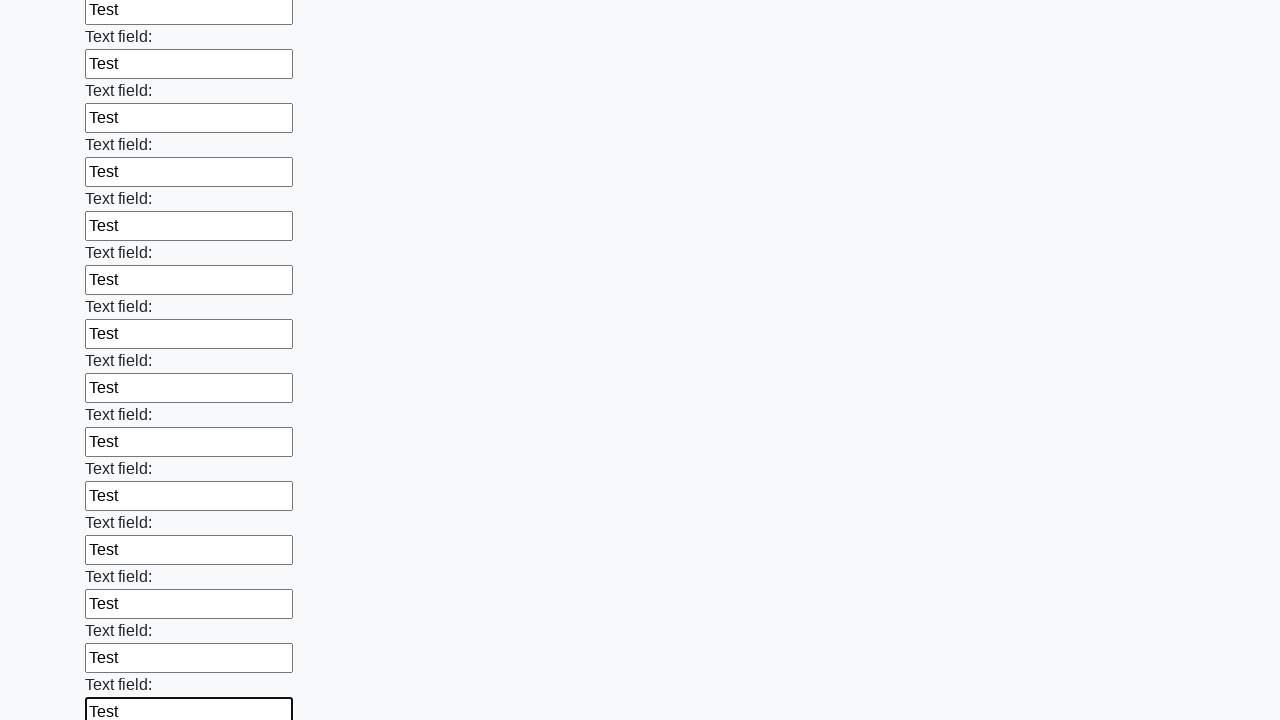

Filled an input field with 'Test' on input >> nth=86
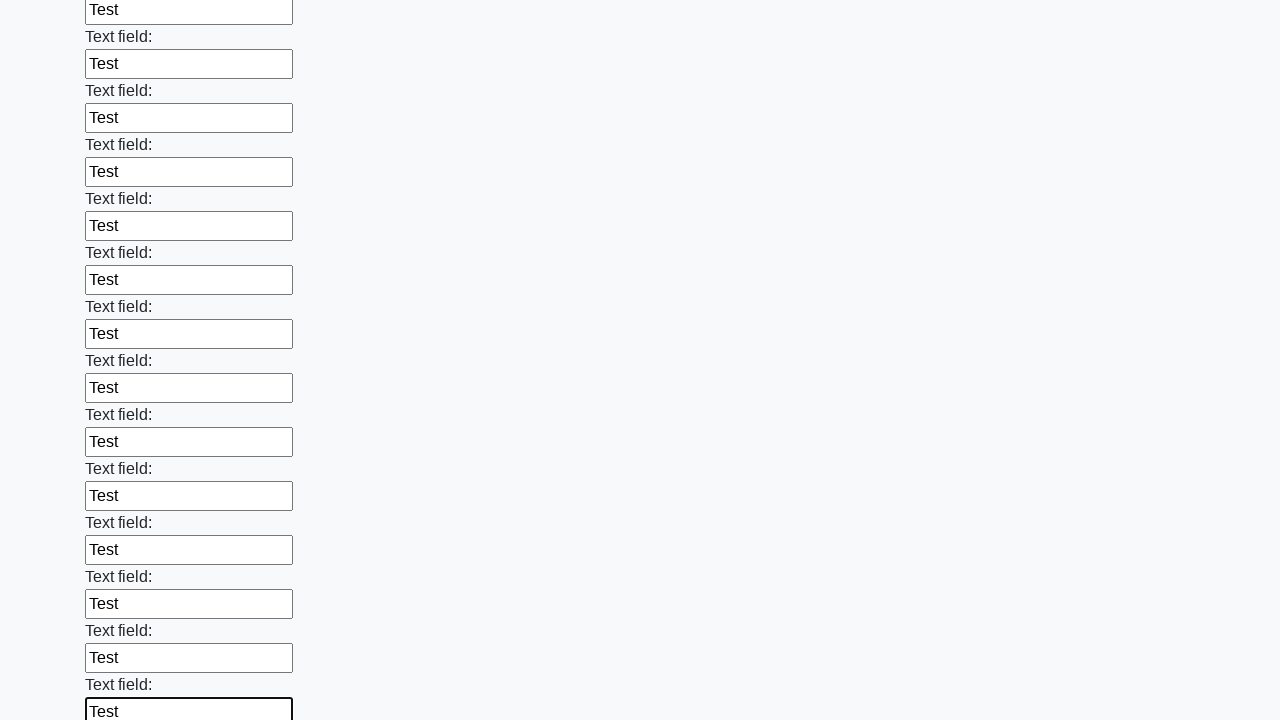

Filled an input field with 'Test' on input >> nth=87
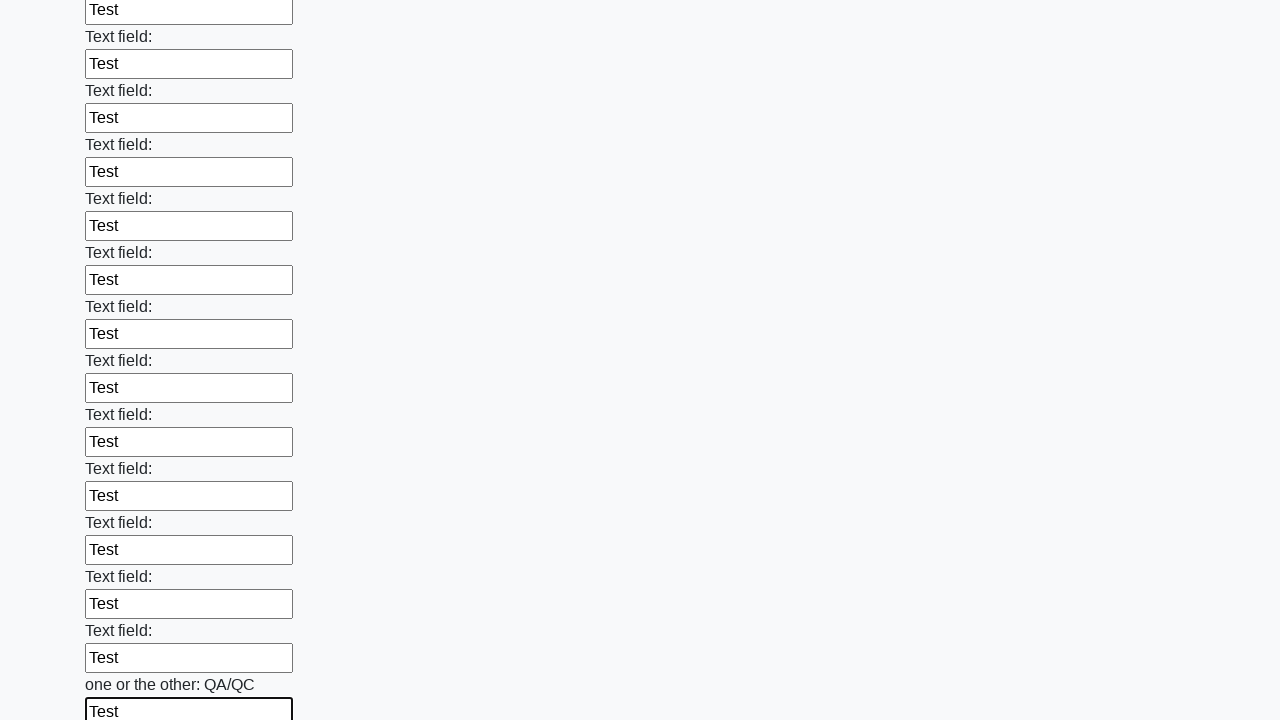

Filled an input field with 'Test' on input >> nth=88
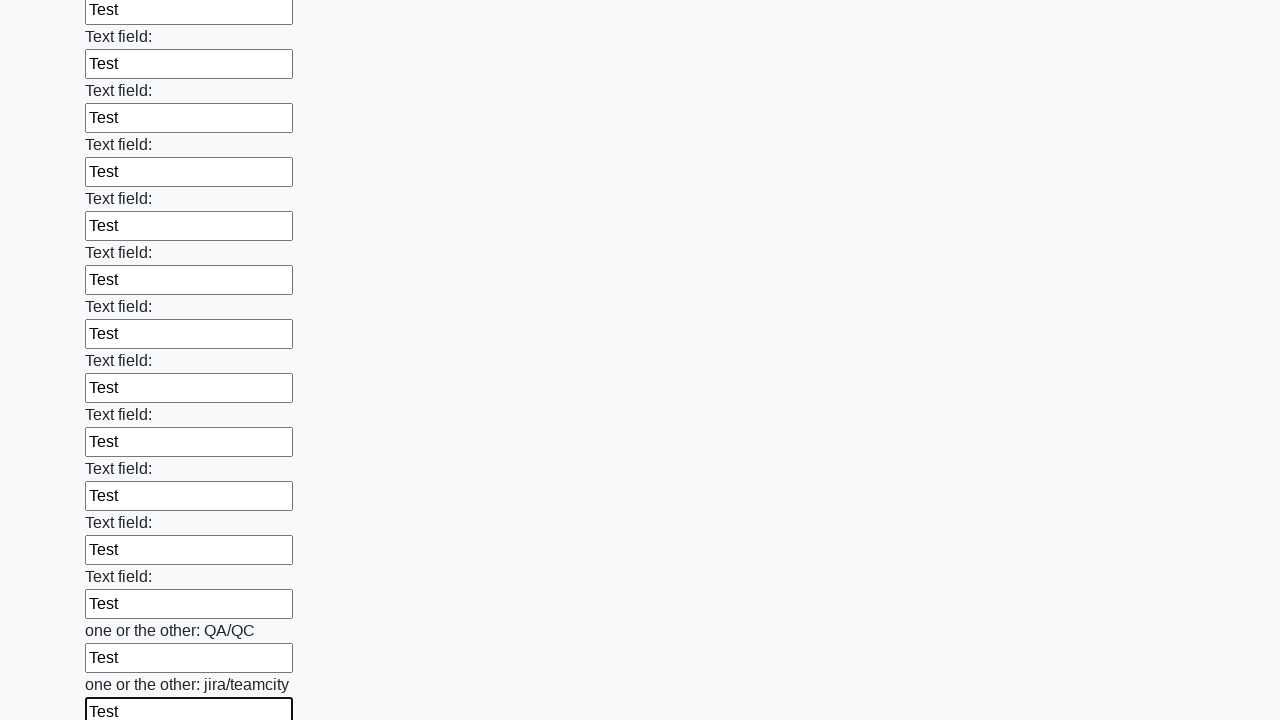

Filled an input field with 'Test' on input >> nth=89
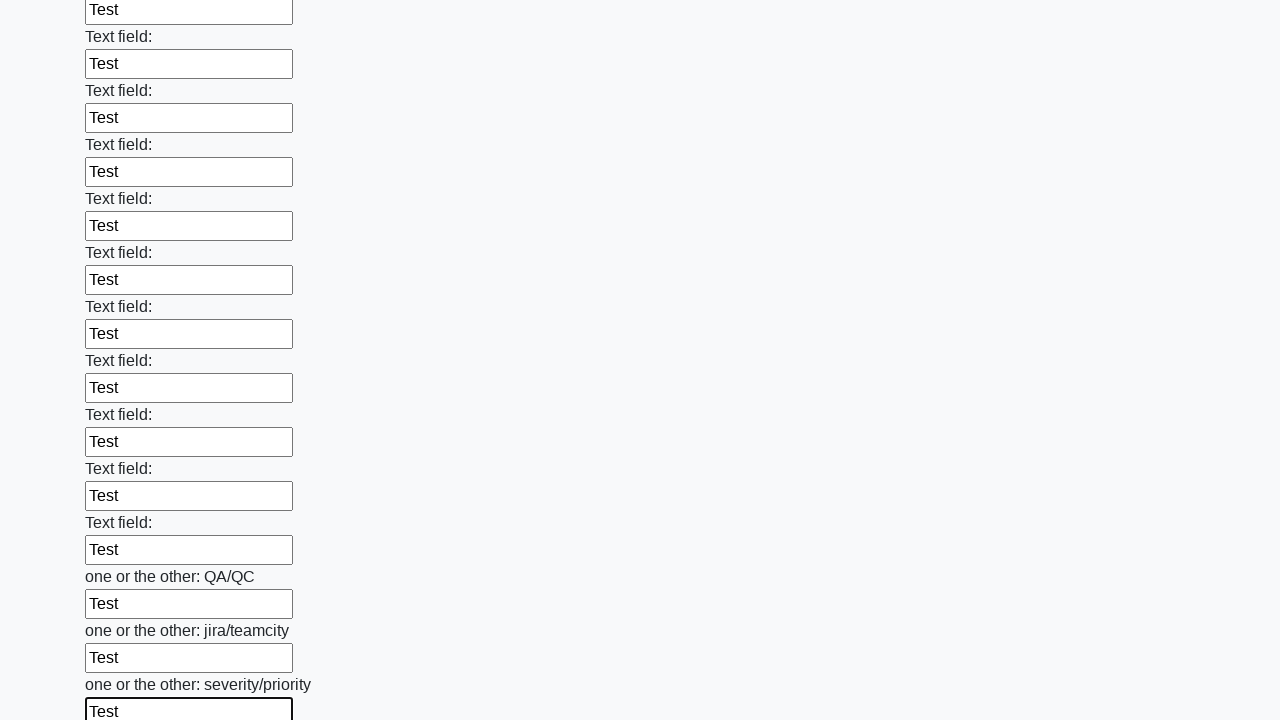

Filled an input field with 'Test' on input >> nth=90
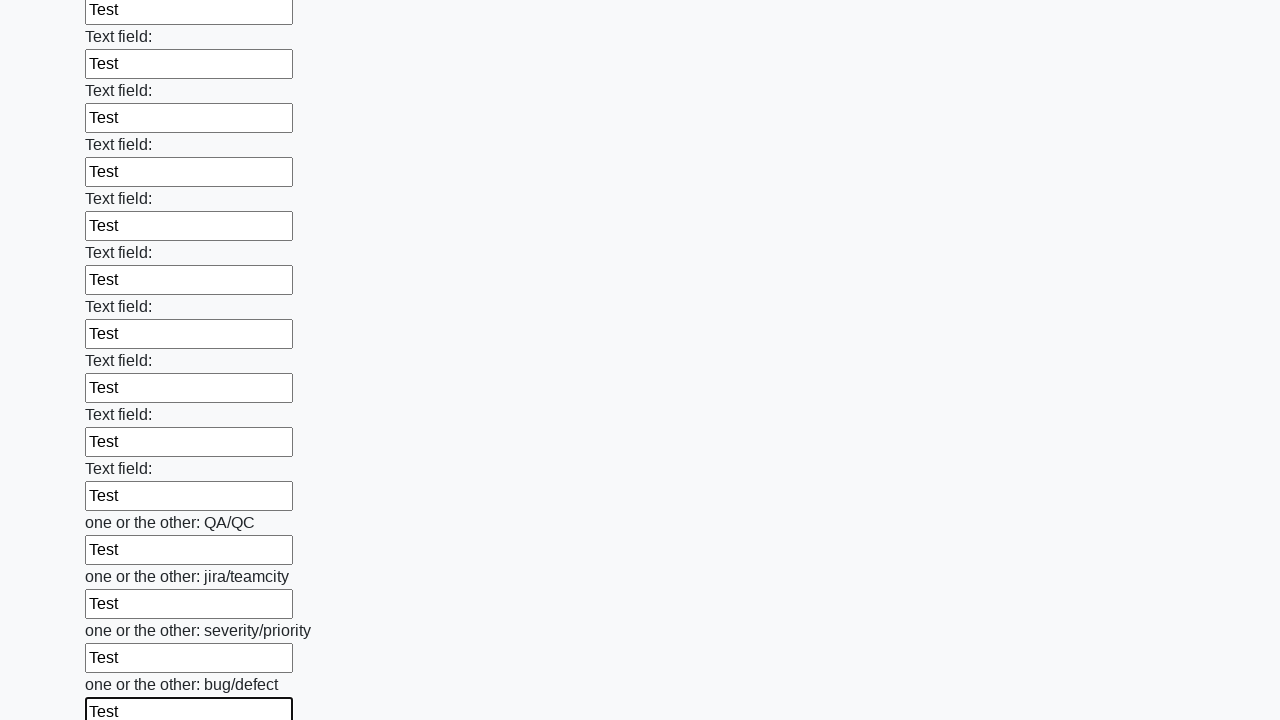

Filled an input field with 'Test' on input >> nth=91
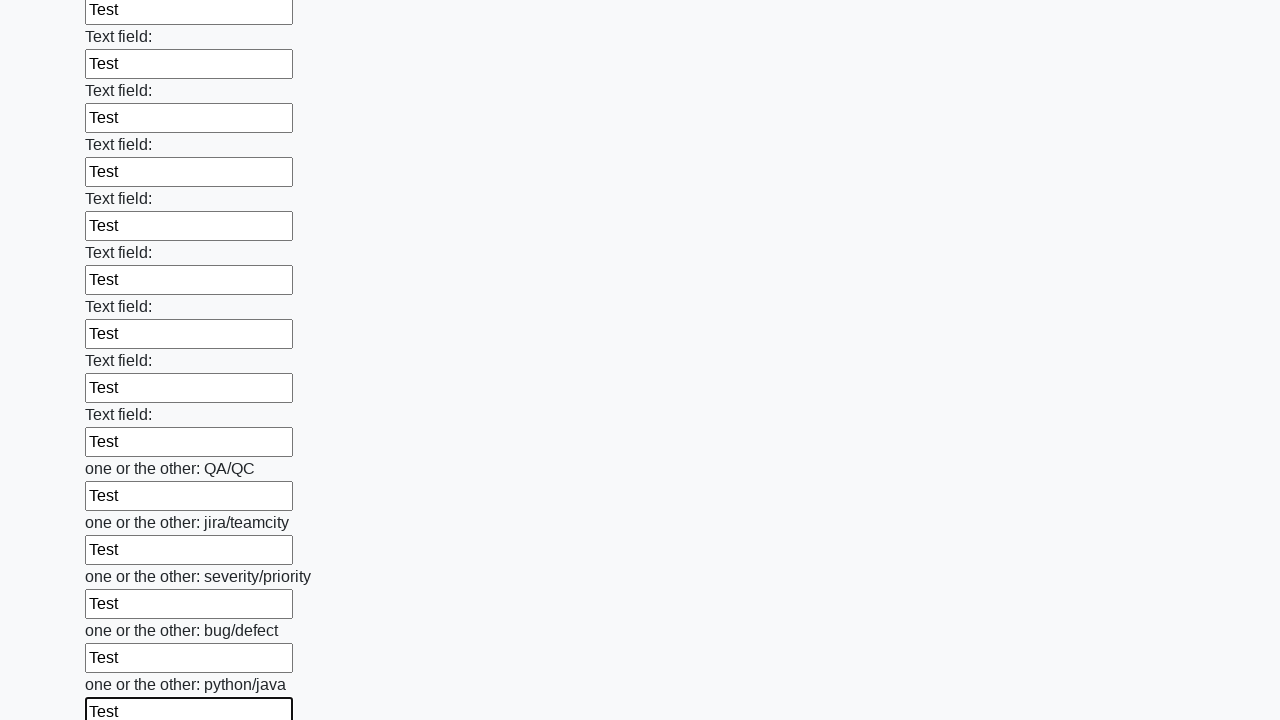

Filled an input field with 'Test' on input >> nth=92
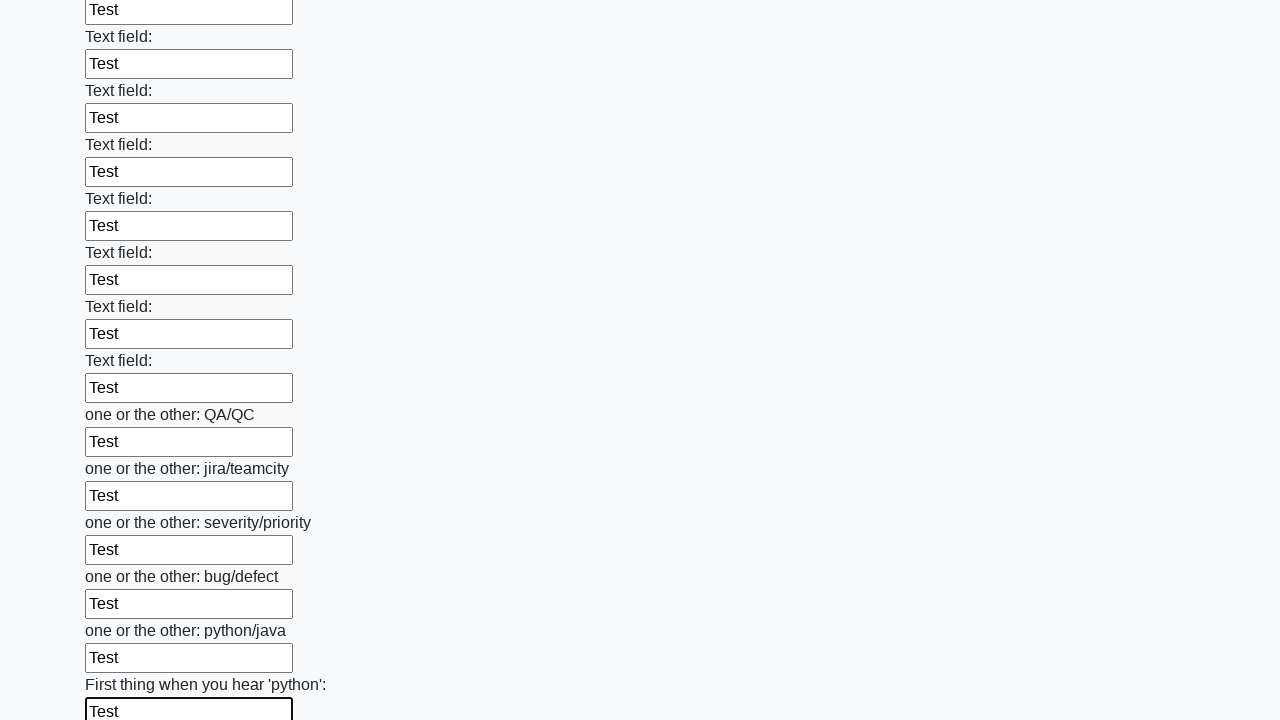

Filled an input field with 'Test' on input >> nth=93
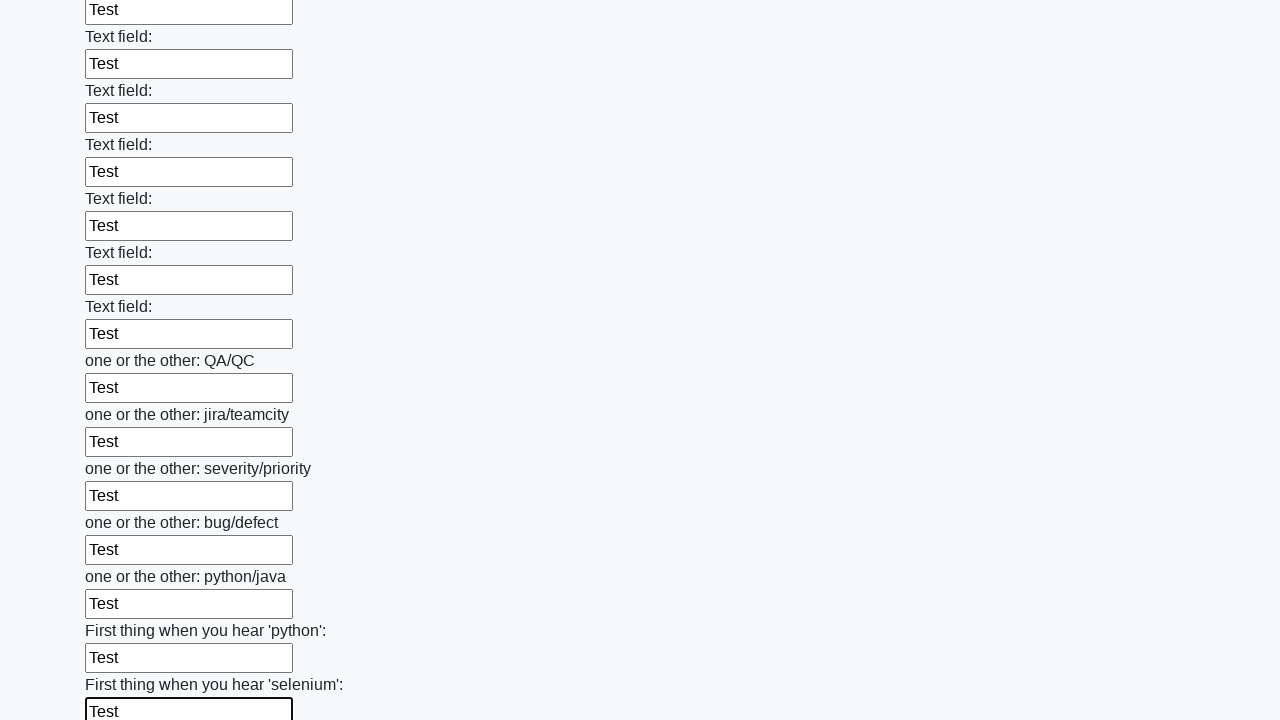

Filled an input field with 'Test' on input >> nth=94
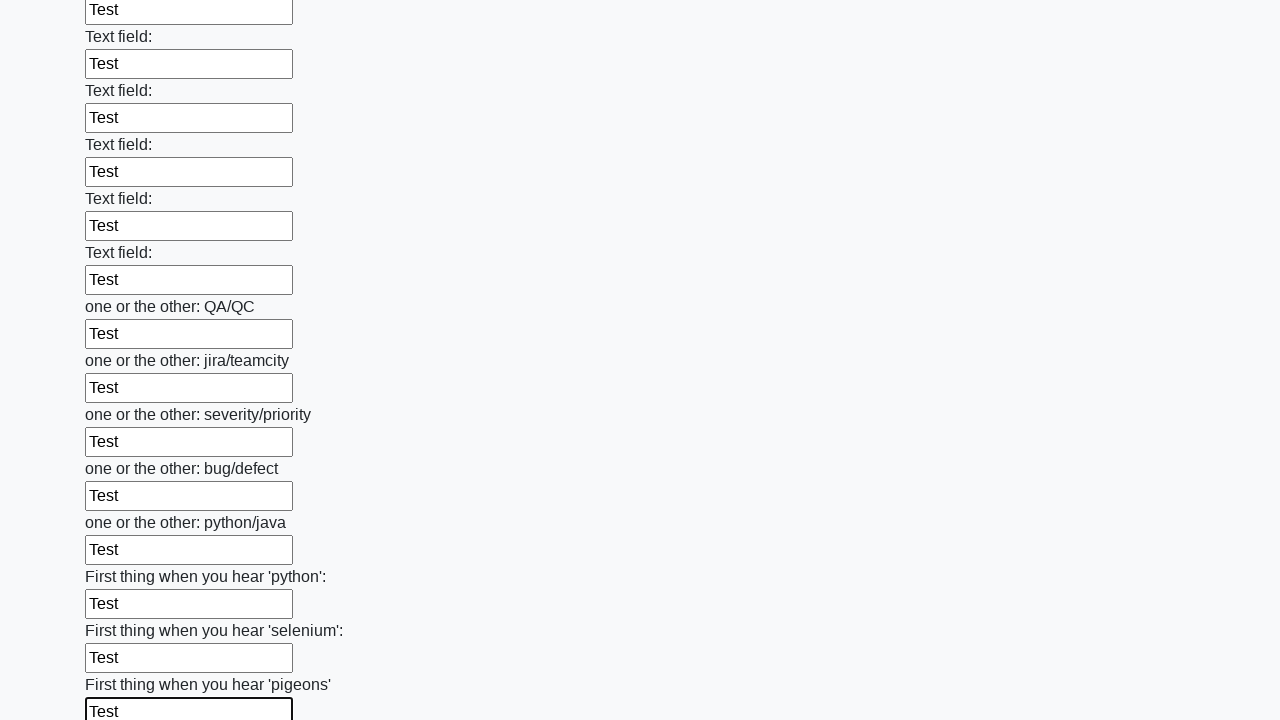

Filled an input field with 'Test' on input >> nth=95
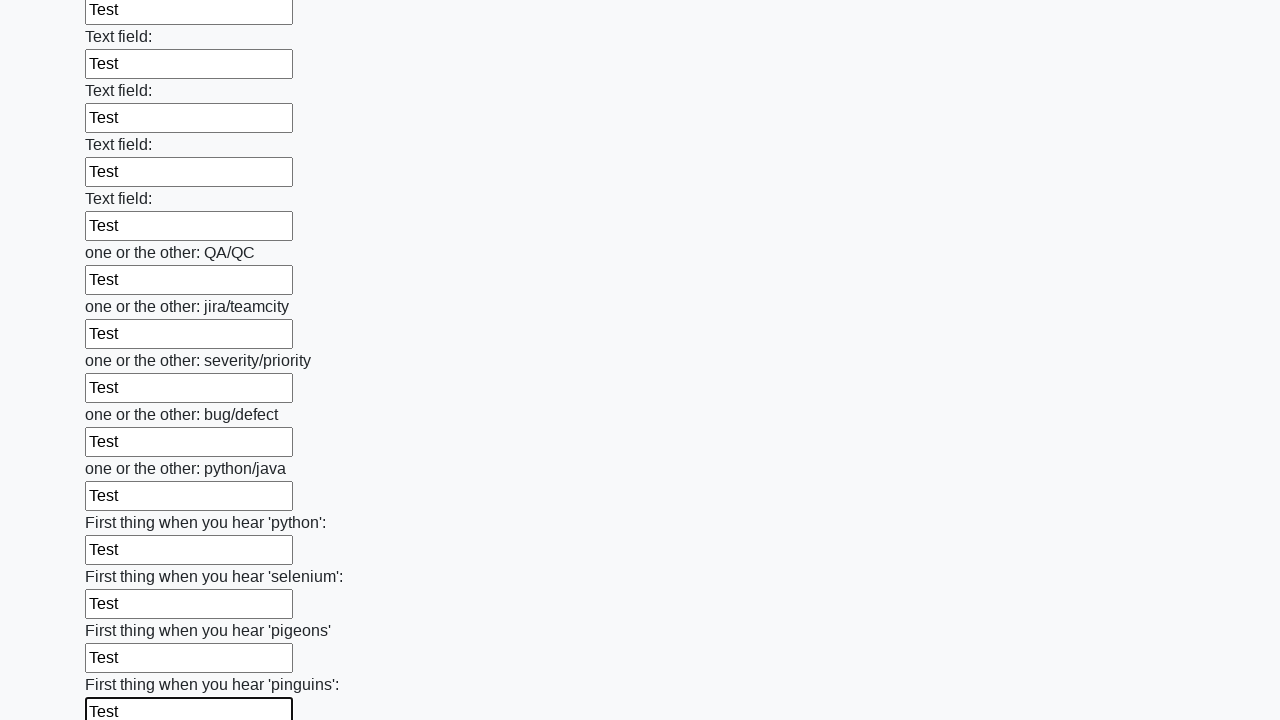

Filled an input field with 'Test' on input >> nth=96
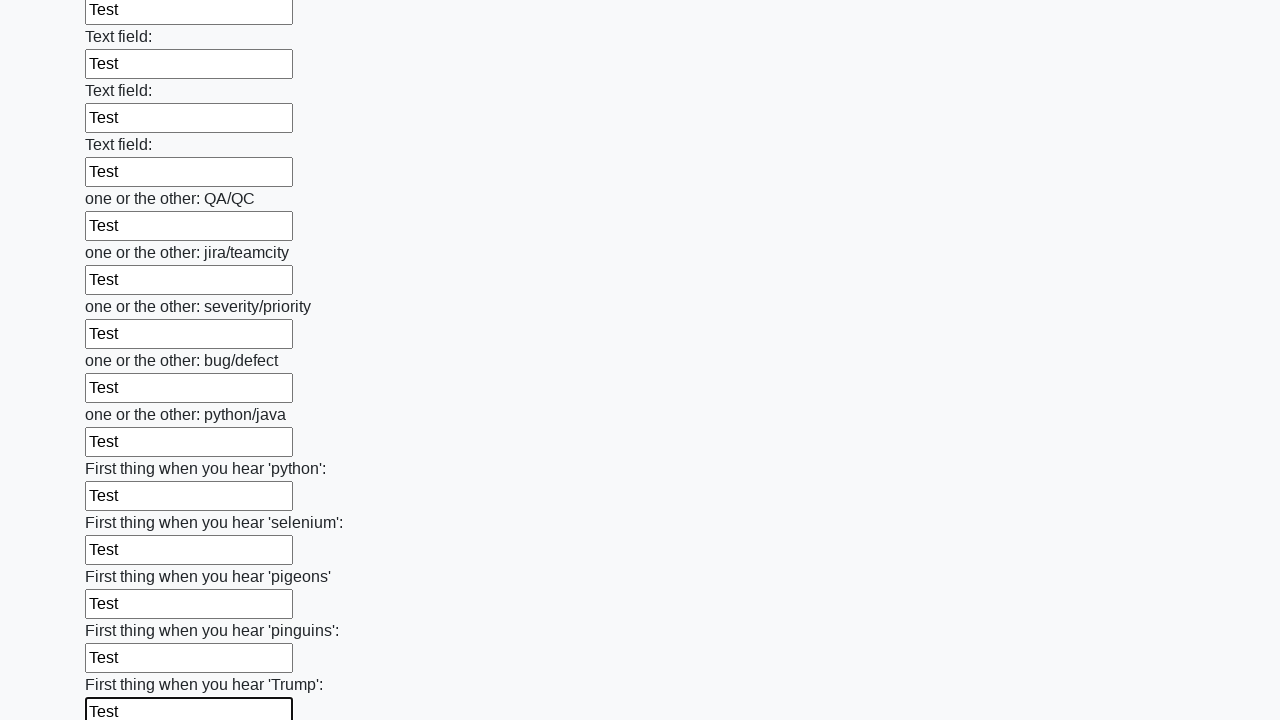

Filled an input field with 'Test' on input >> nth=97
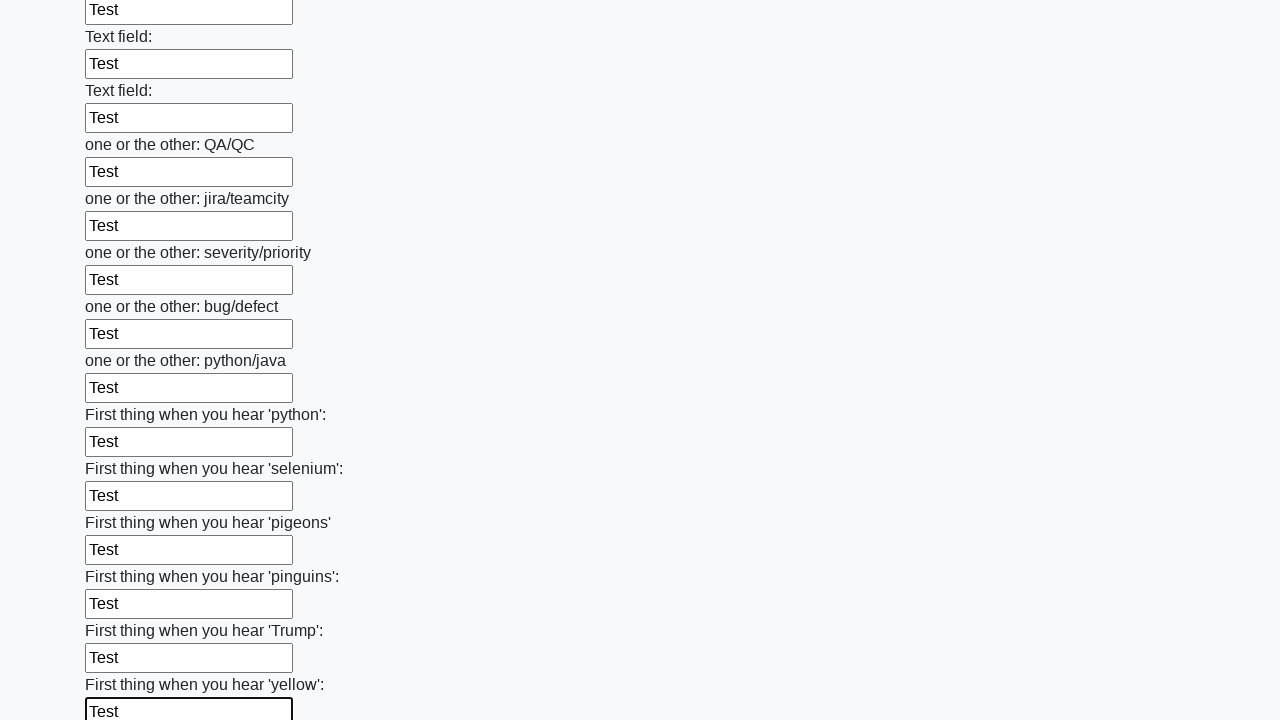

Filled an input field with 'Test' on input >> nth=98
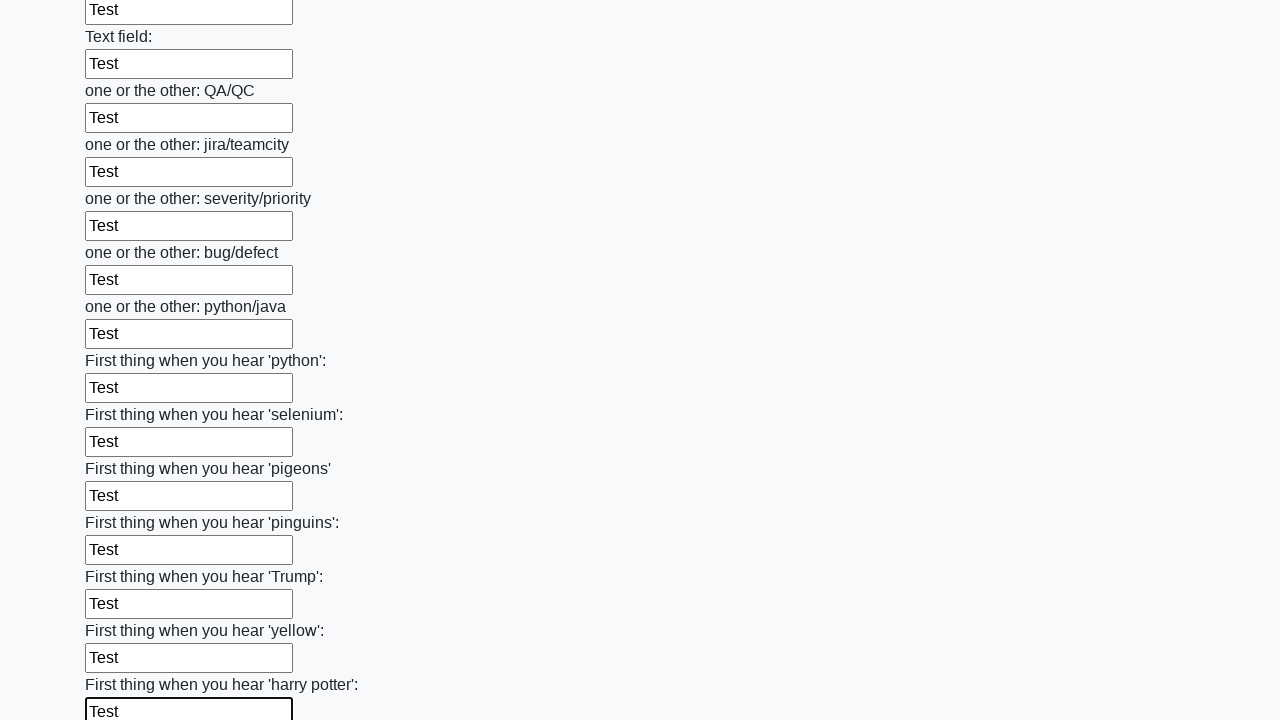

Filled an input field with 'Test' on input >> nth=99
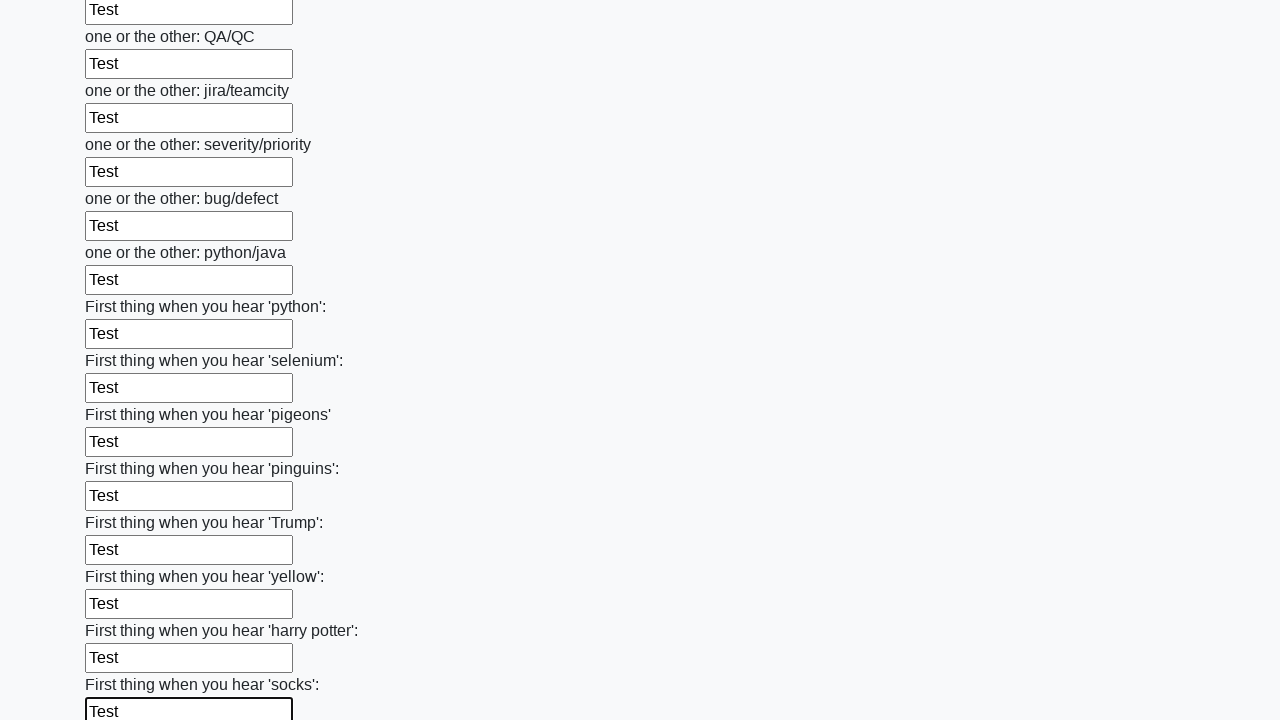

Clicked the submit button to submit the form at (123, 611) on button.btn
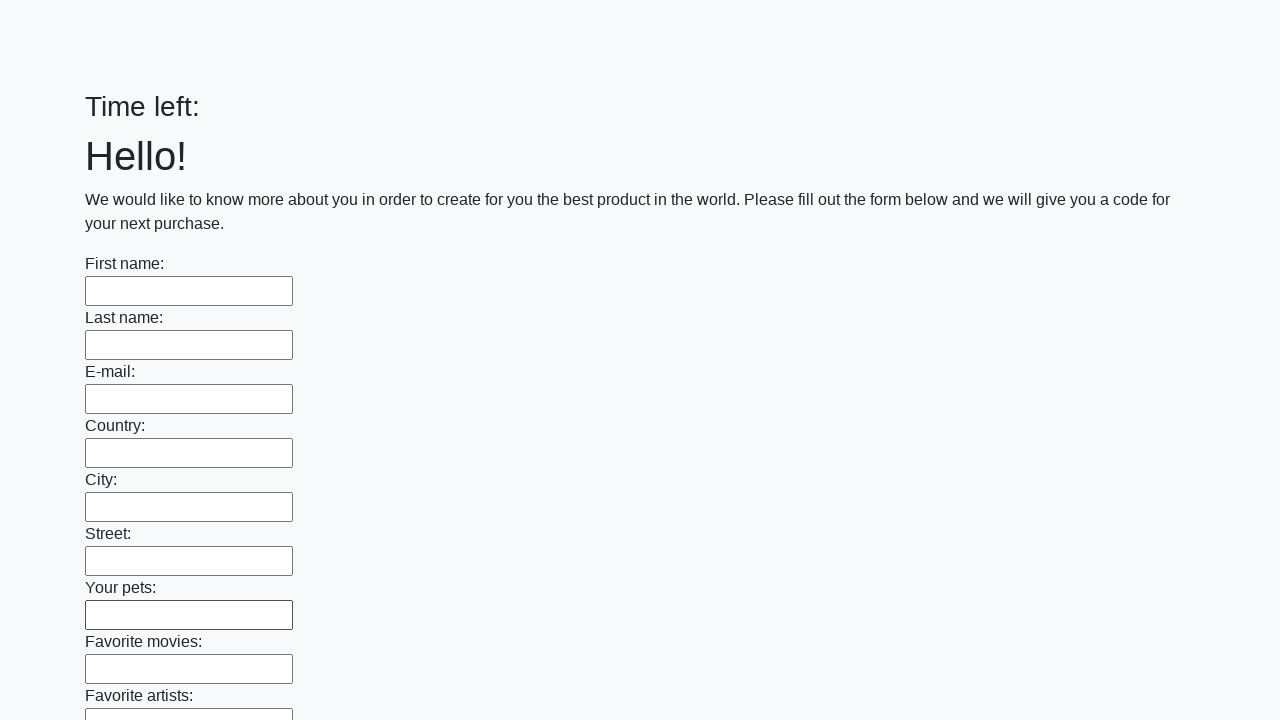

Waited 2 seconds for form submission to complete
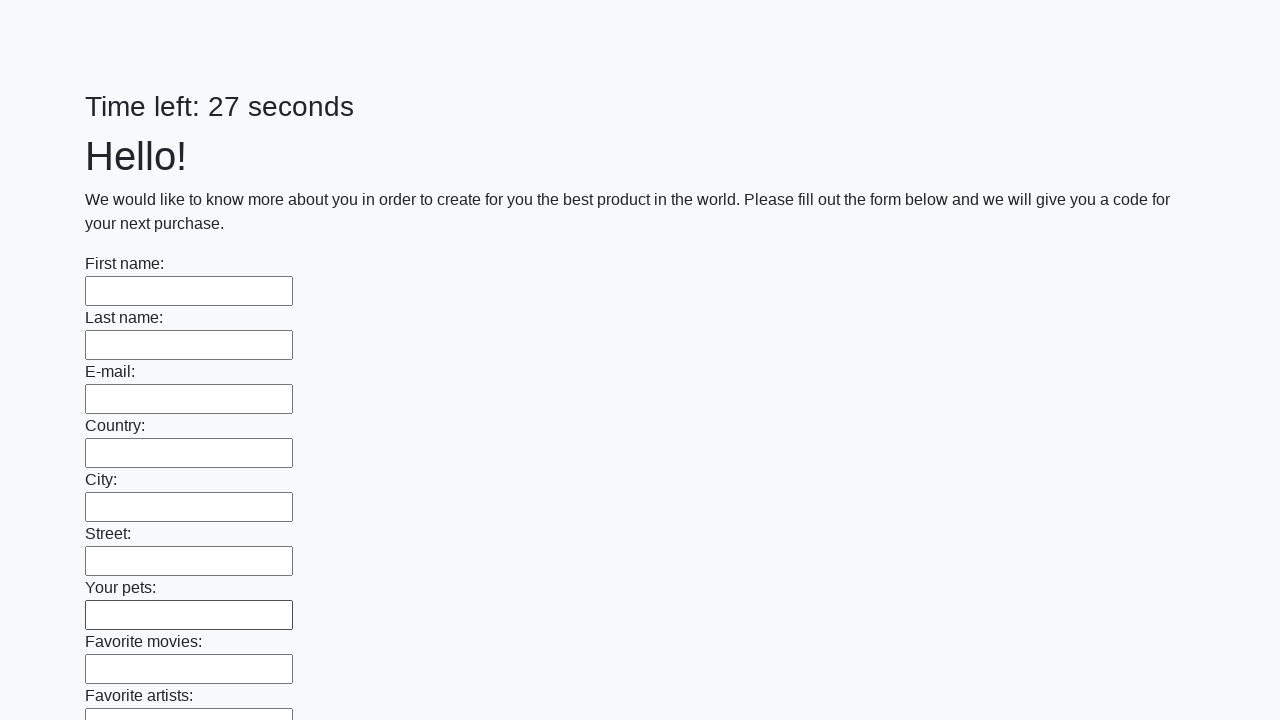

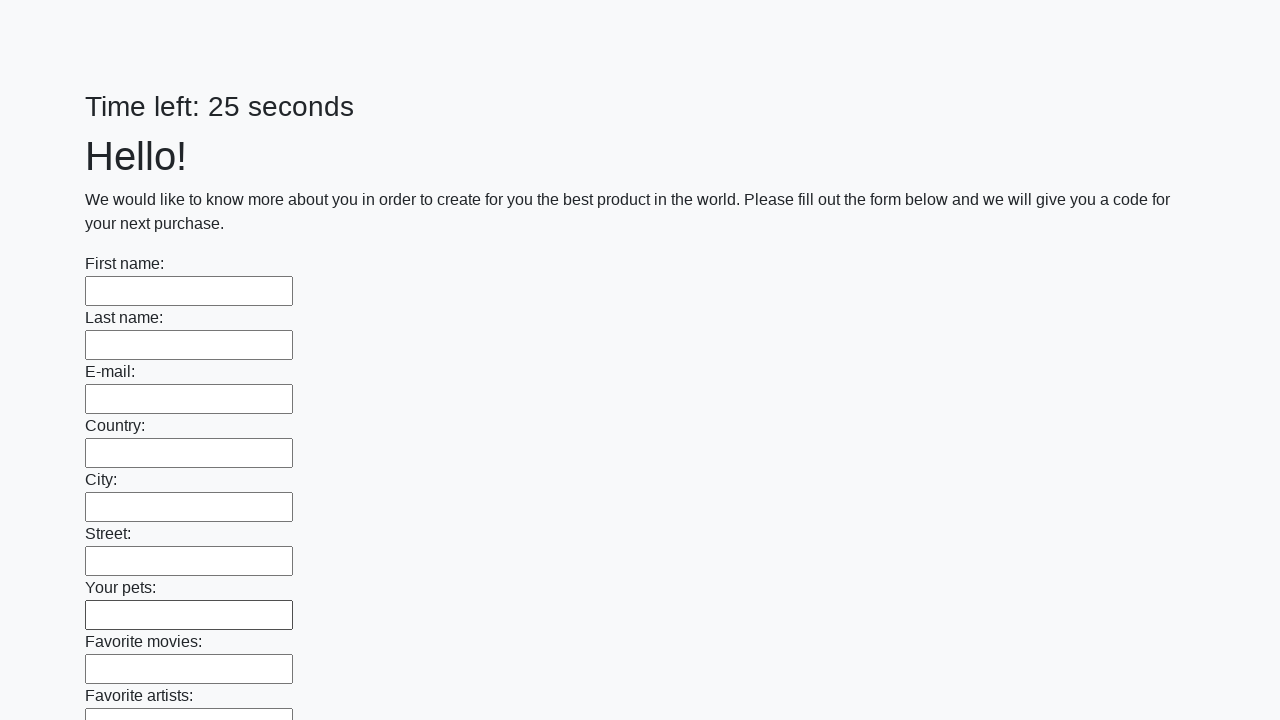